Tests filling multiple text input fields in a large form and submitting it, then verifies a success alert appears

Starting URL: http://suninjuly.github.io/huge_form.html

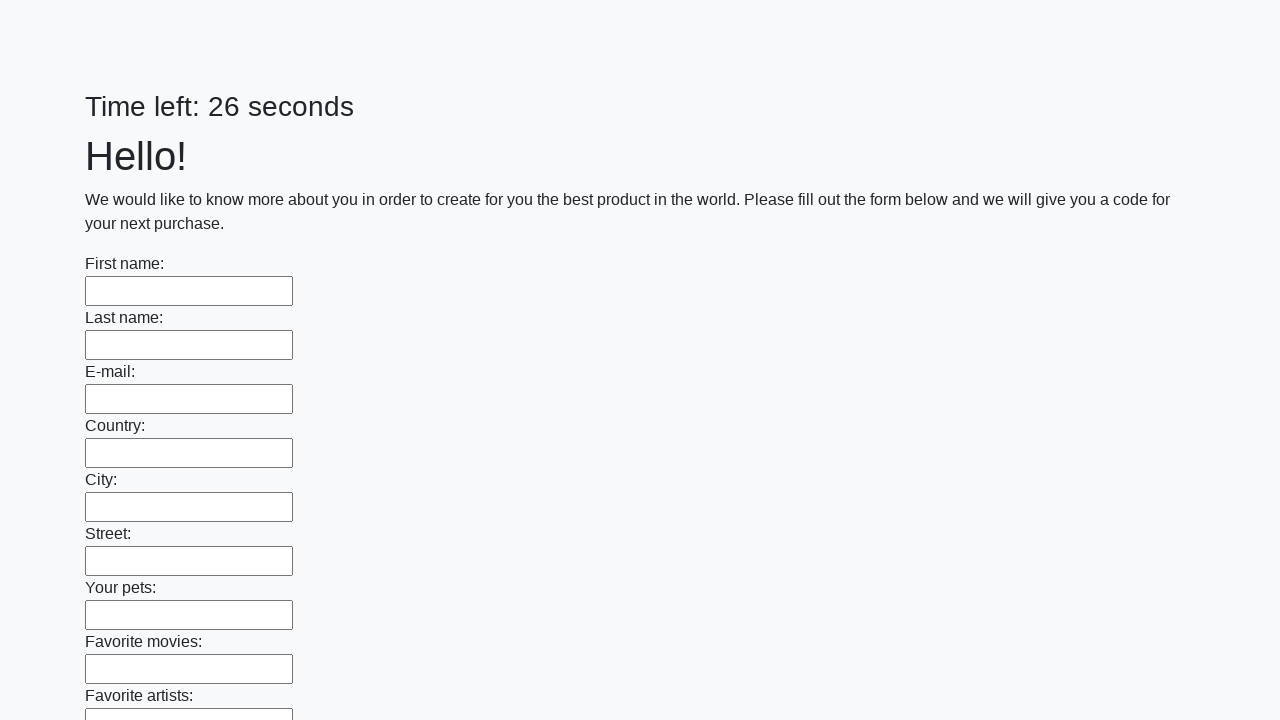

Waited for text input fields to load on the form
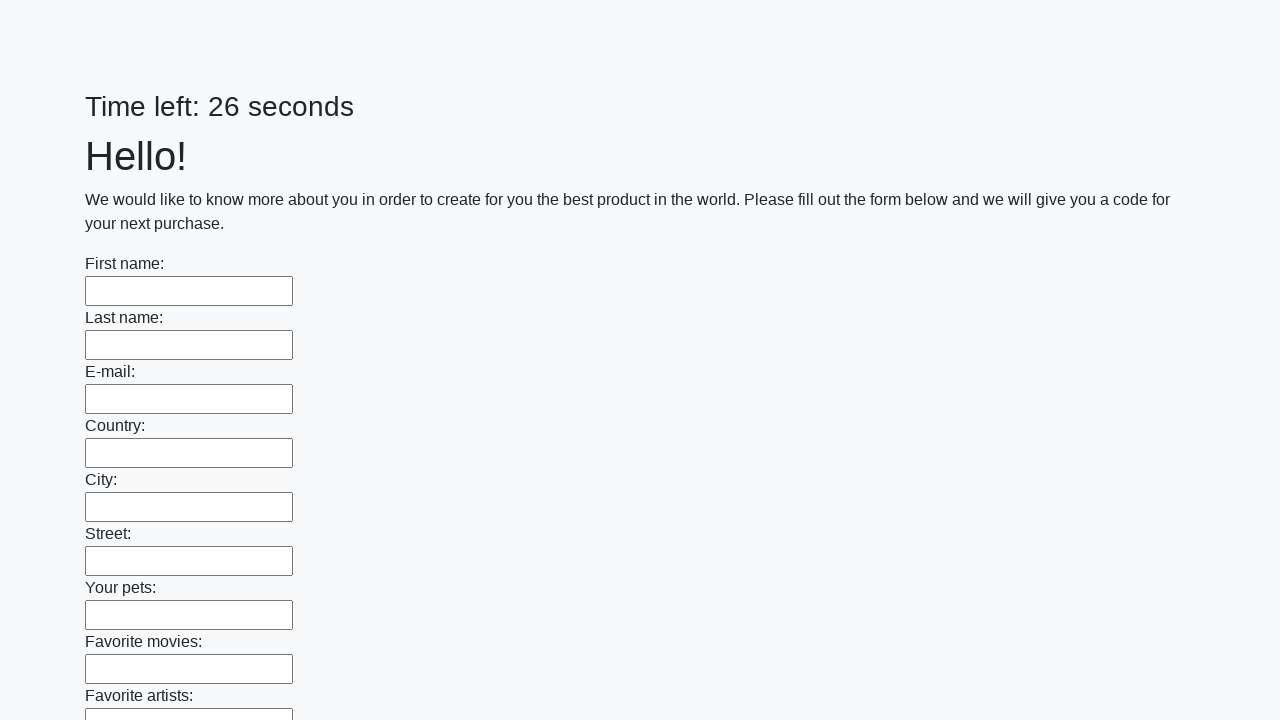

Found all text input fields in the form
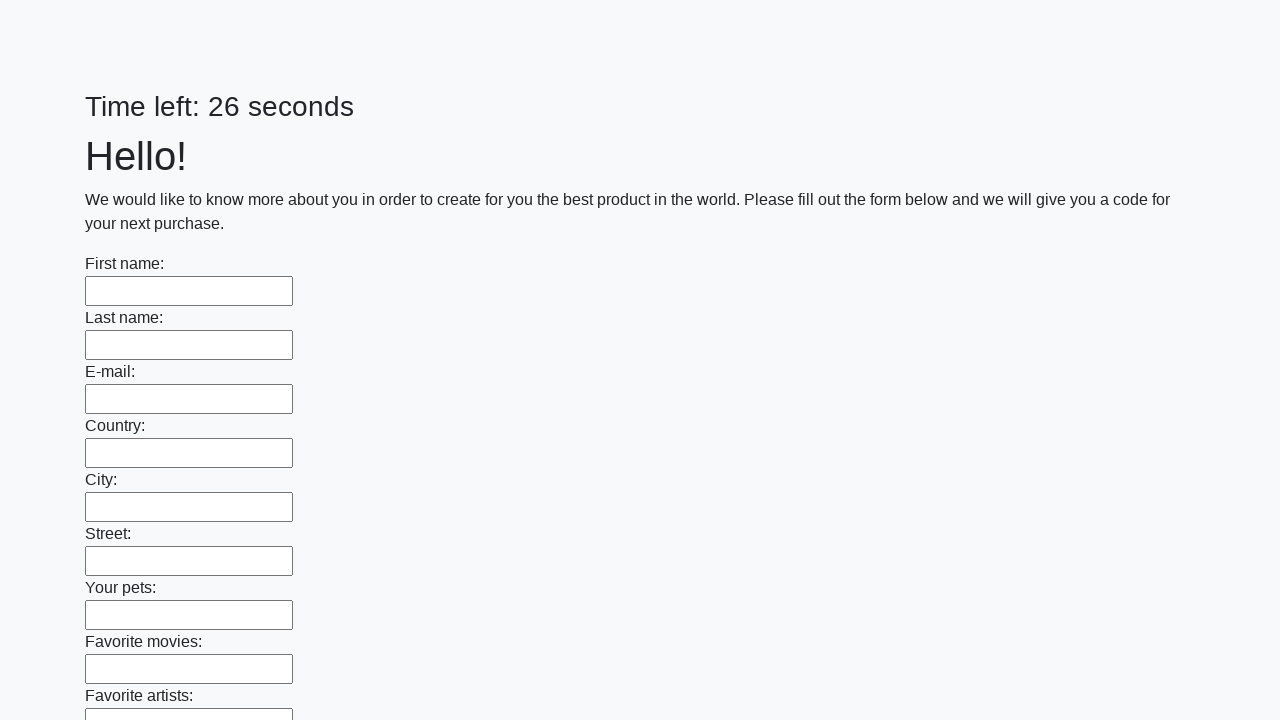

Filled a text input field with 'Мой ответ' on xpath=//input[@type='text'] >> nth=0
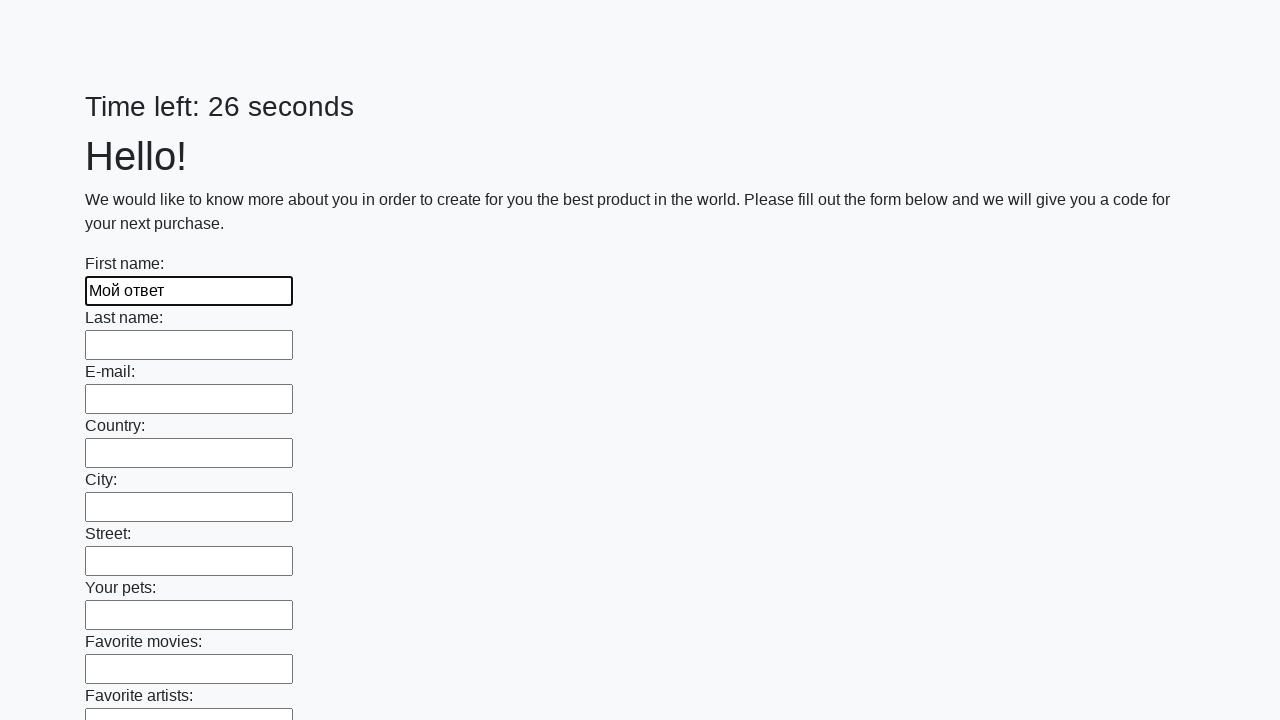

Filled a text input field with 'Мой ответ' on xpath=//input[@type='text'] >> nth=1
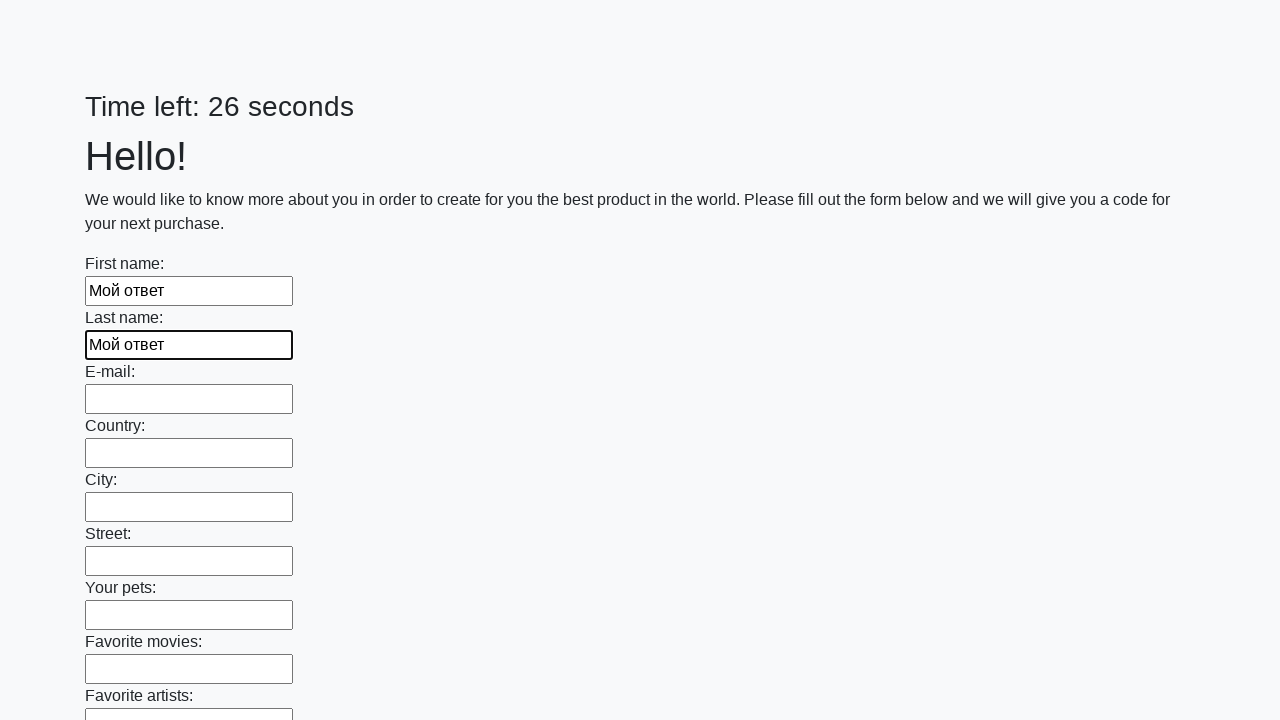

Filled a text input field with 'Мой ответ' on xpath=//input[@type='text'] >> nth=2
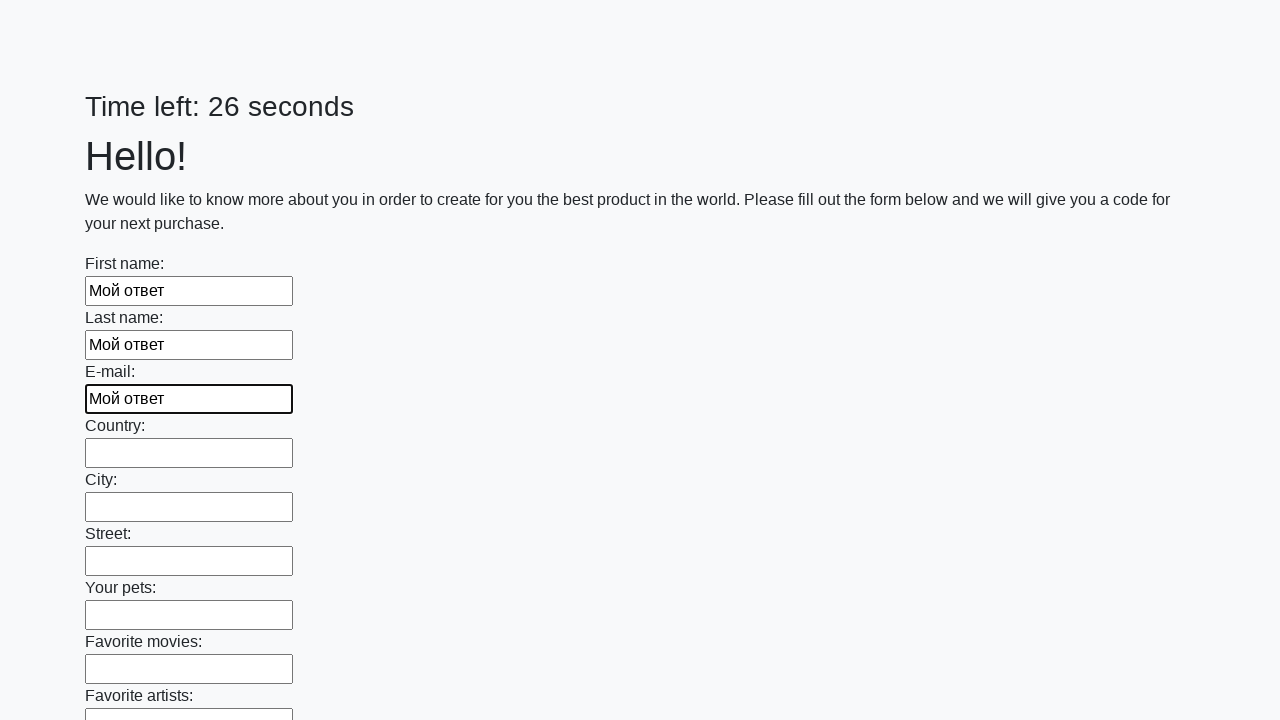

Filled a text input field with 'Мой ответ' on xpath=//input[@type='text'] >> nth=3
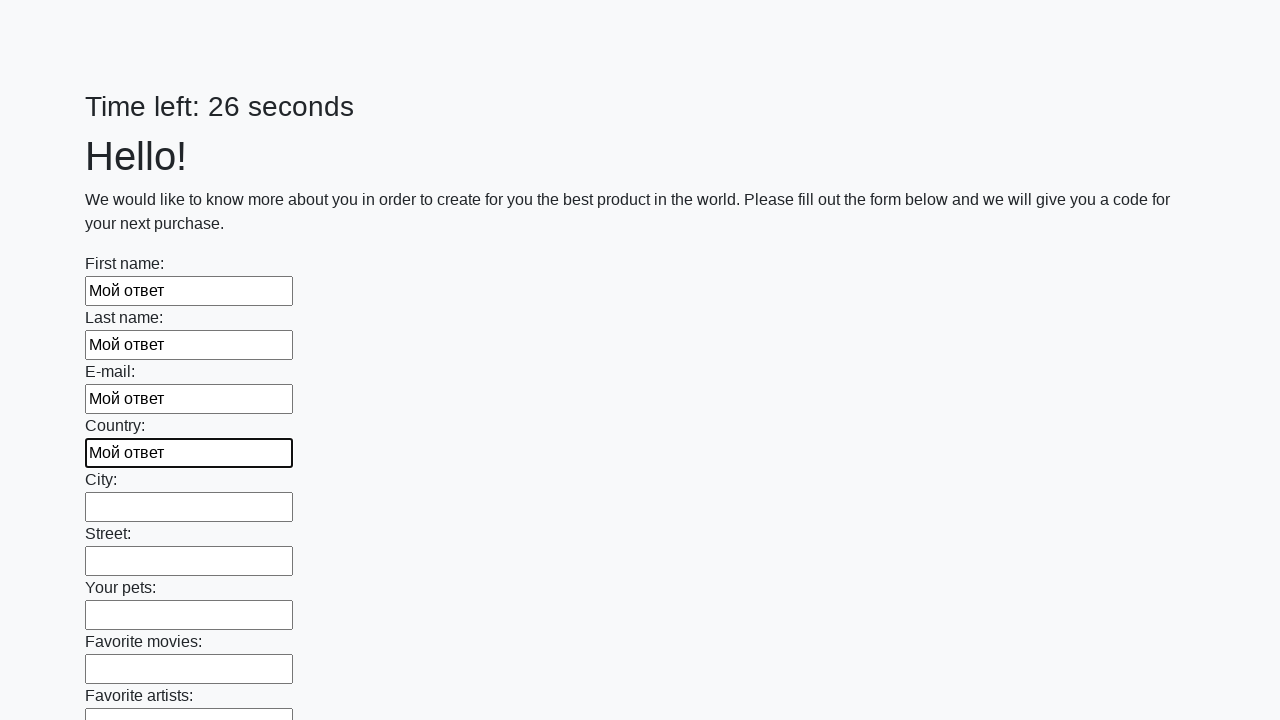

Filled a text input field with 'Мой ответ' on xpath=//input[@type='text'] >> nth=4
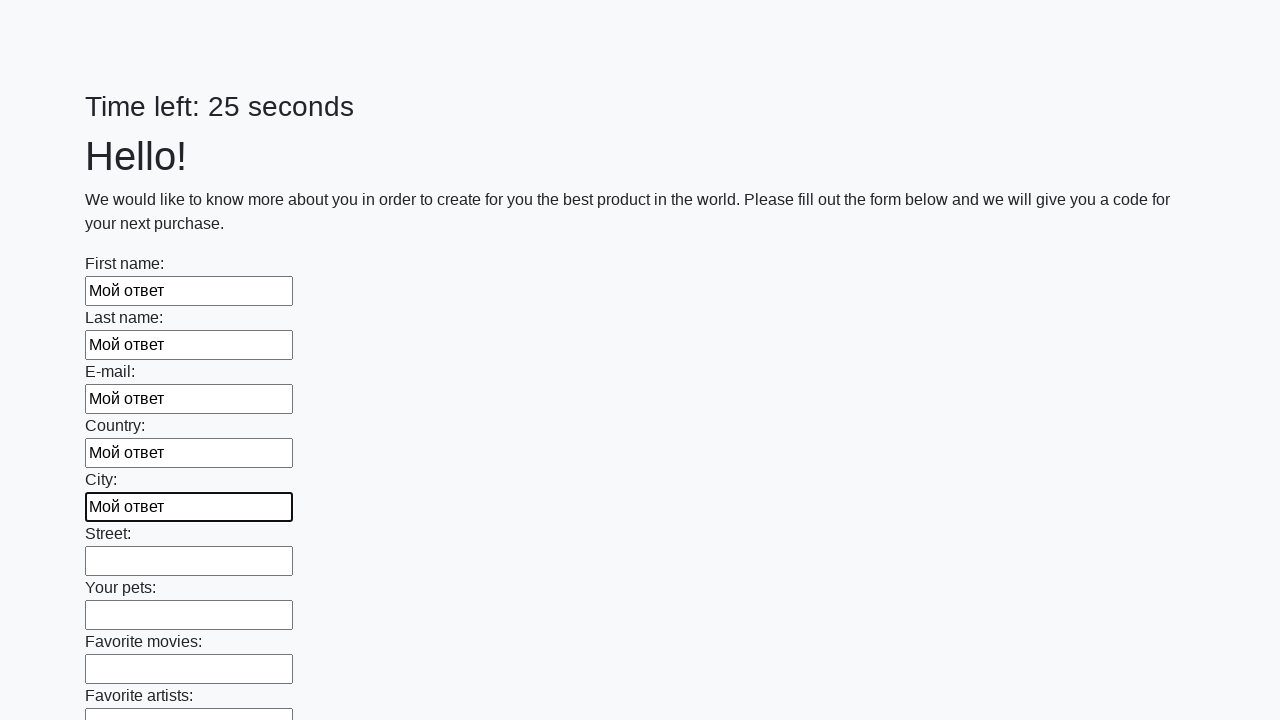

Filled a text input field with 'Мой ответ' on xpath=//input[@type='text'] >> nth=5
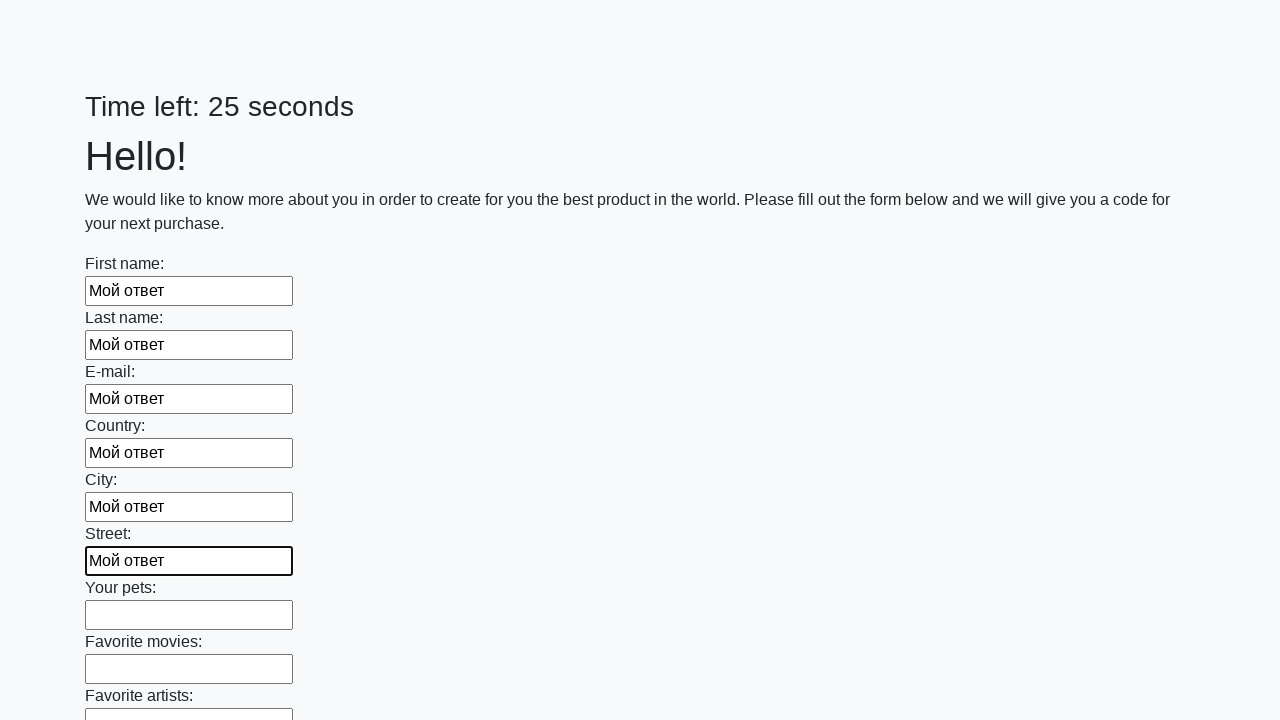

Filled a text input field with 'Мой ответ' on xpath=//input[@type='text'] >> nth=6
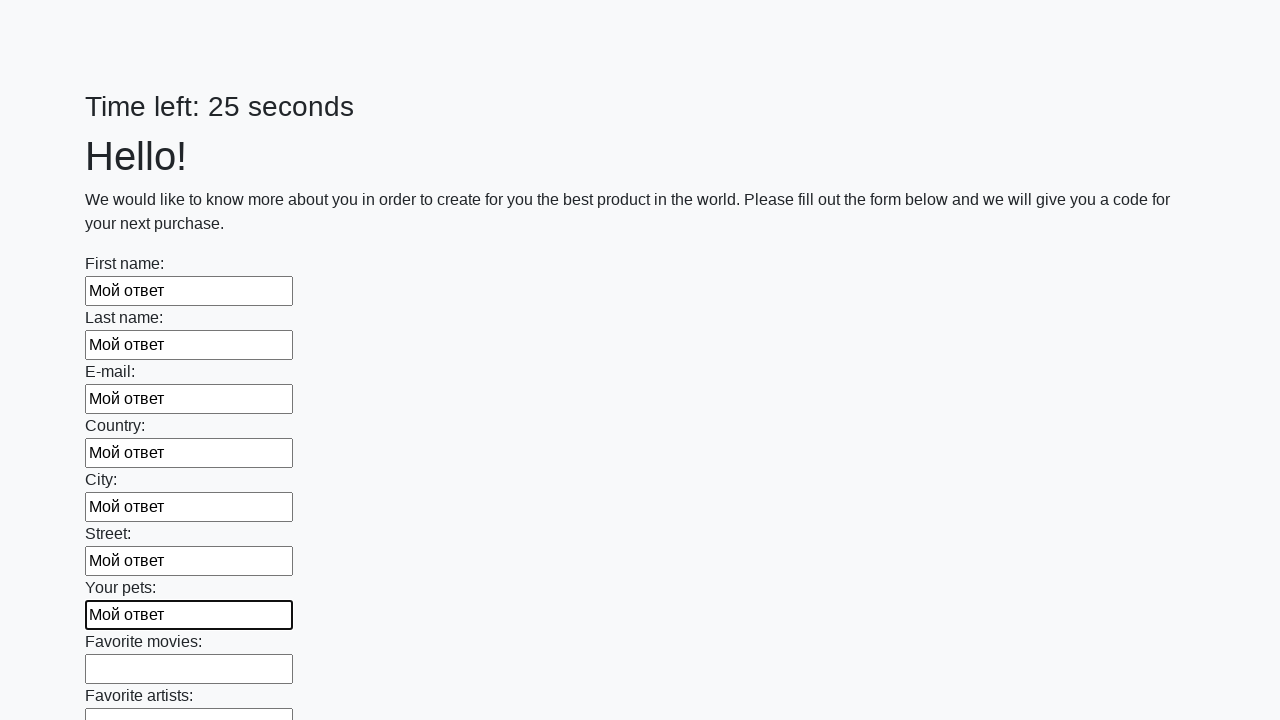

Filled a text input field with 'Мой ответ' on xpath=//input[@type='text'] >> nth=7
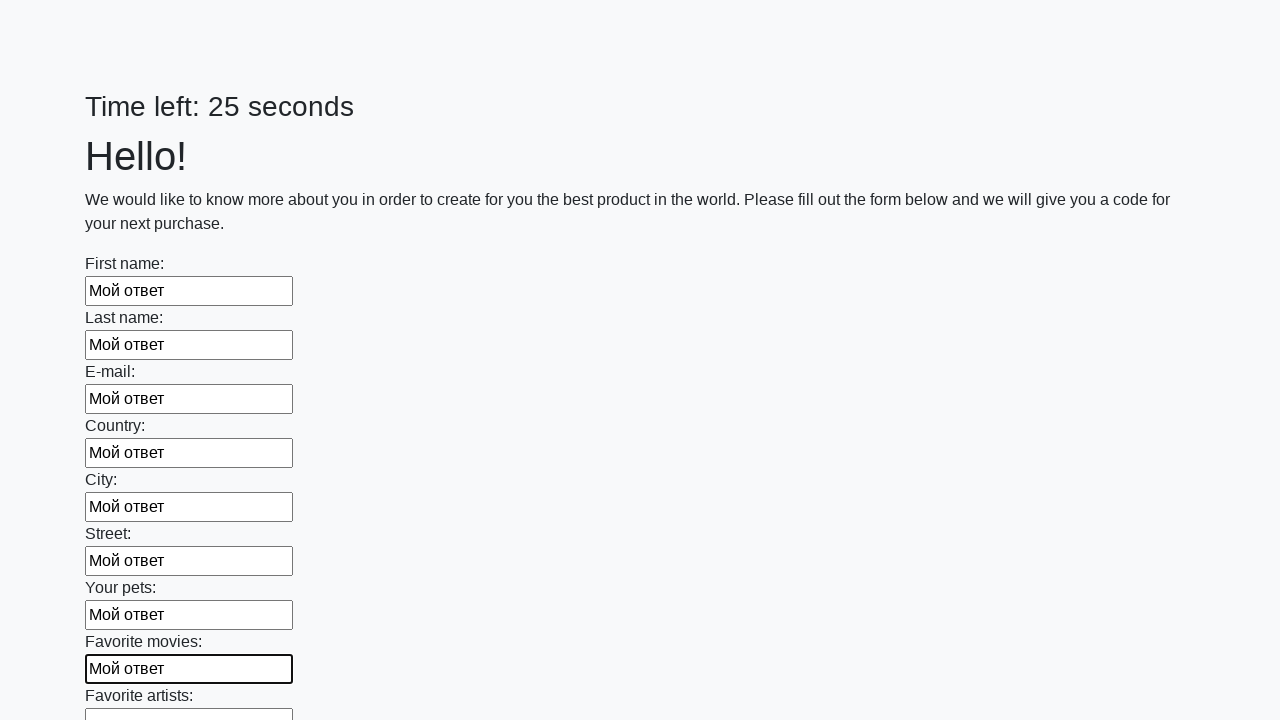

Filled a text input field with 'Мой ответ' on xpath=//input[@type='text'] >> nth=8
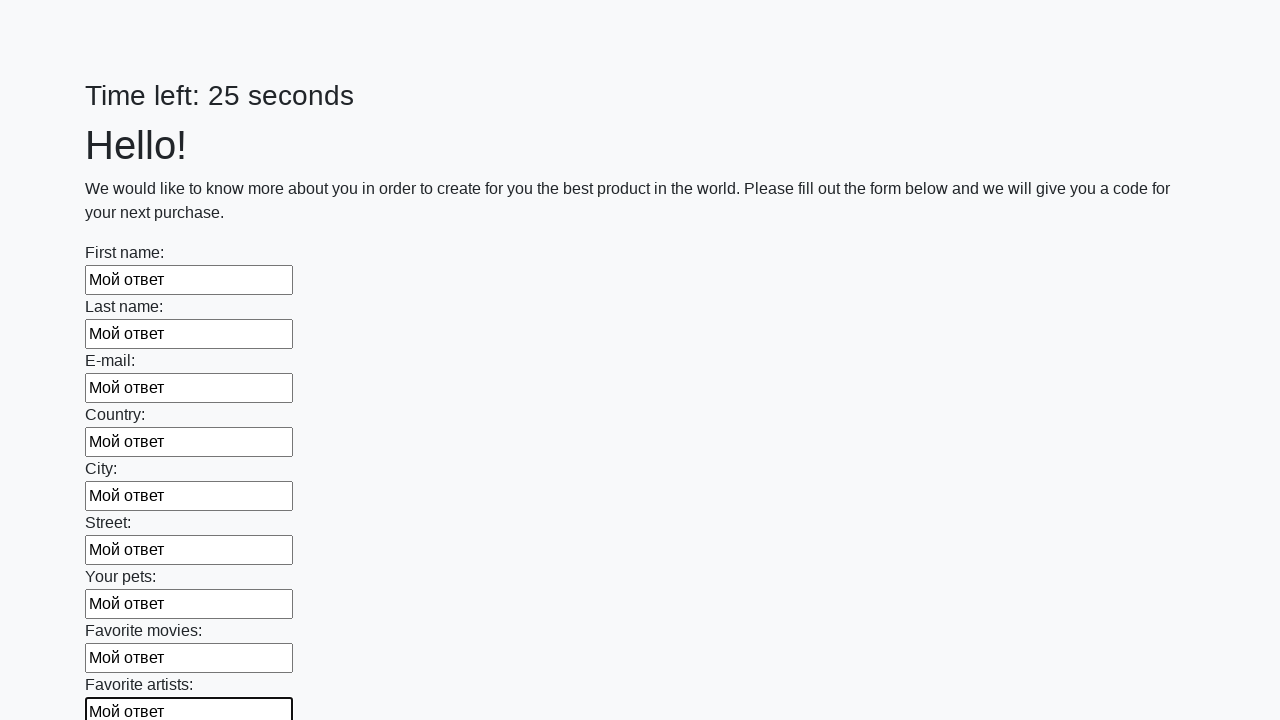

Filled a text input field with 'Мой ответ' on xpath=//input[@type='text'] >> nth=9
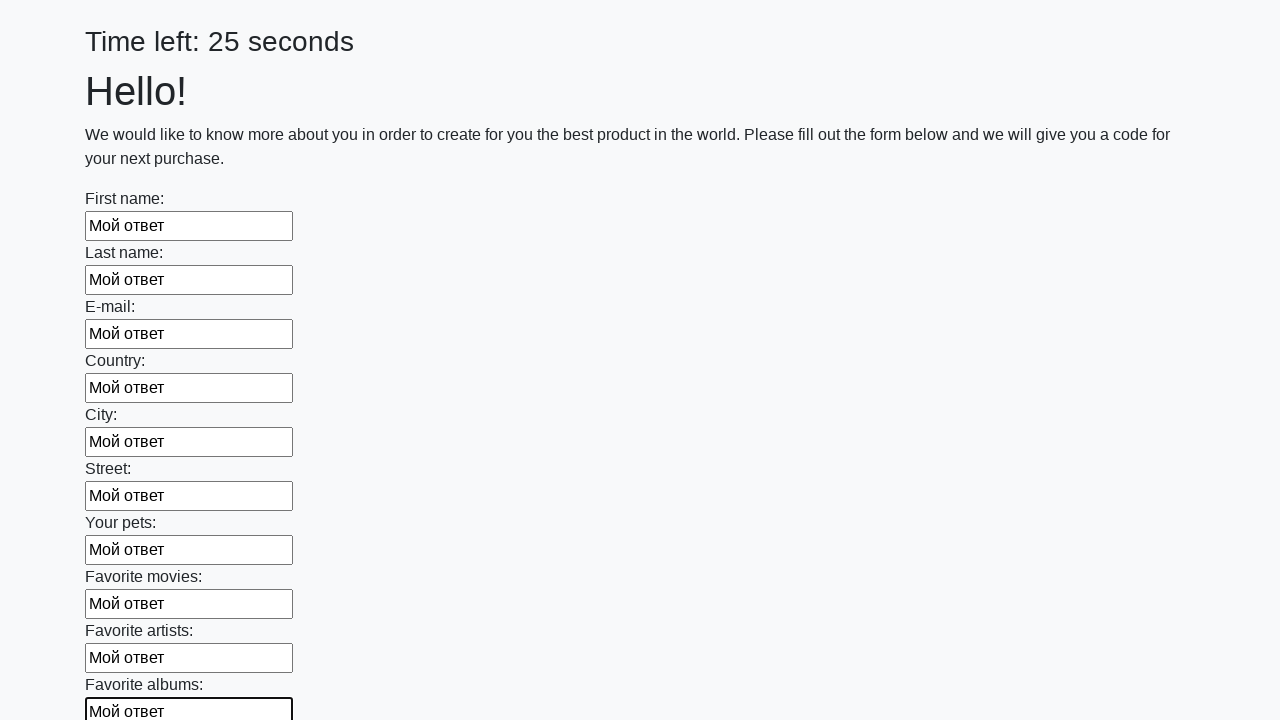

Filled a text input field with 'Мой ответ' on xpath=//input[@type='text'] >> nth=10
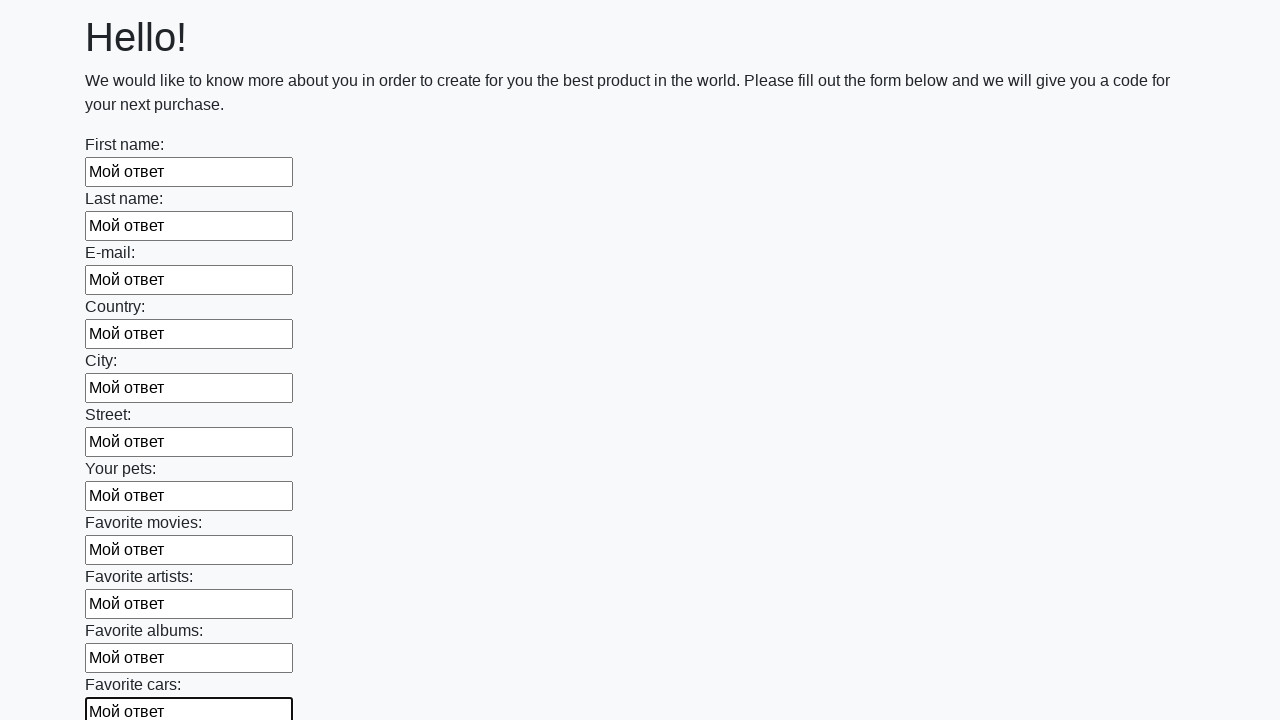

Filled a text input field with 'Мой ответ' on xpath=//input[@type='text'] >> nth=11
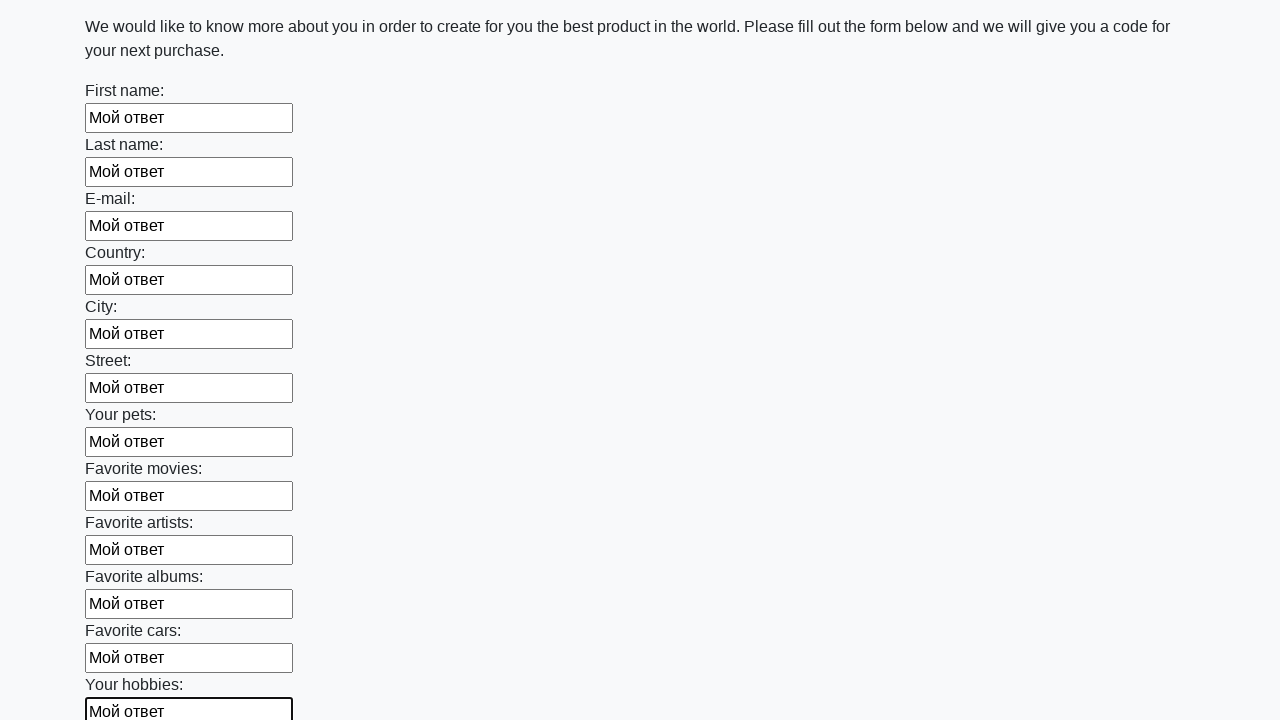

Filled a text input field with 'Мой ответ' on xpath=//input[@type='text'] >> nth=12
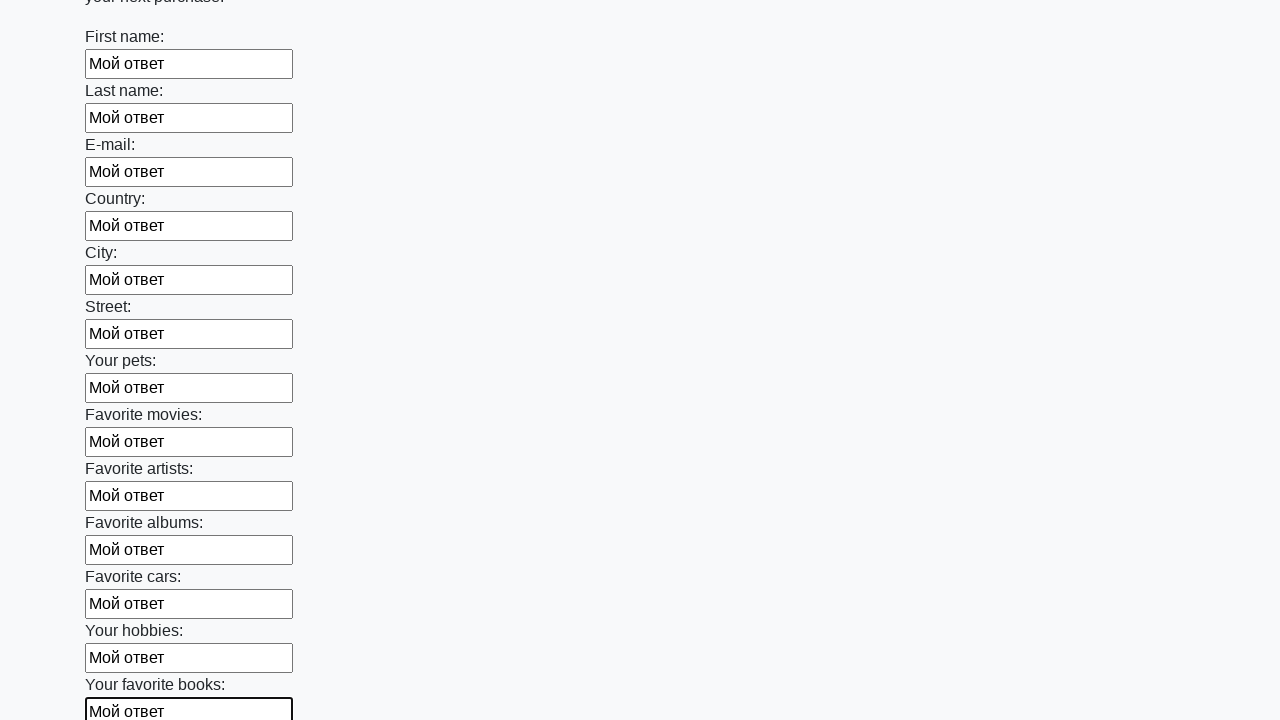

Filled a text input field with 'Мой ответ' on xpath=//input[@type='text'] >> nth=13
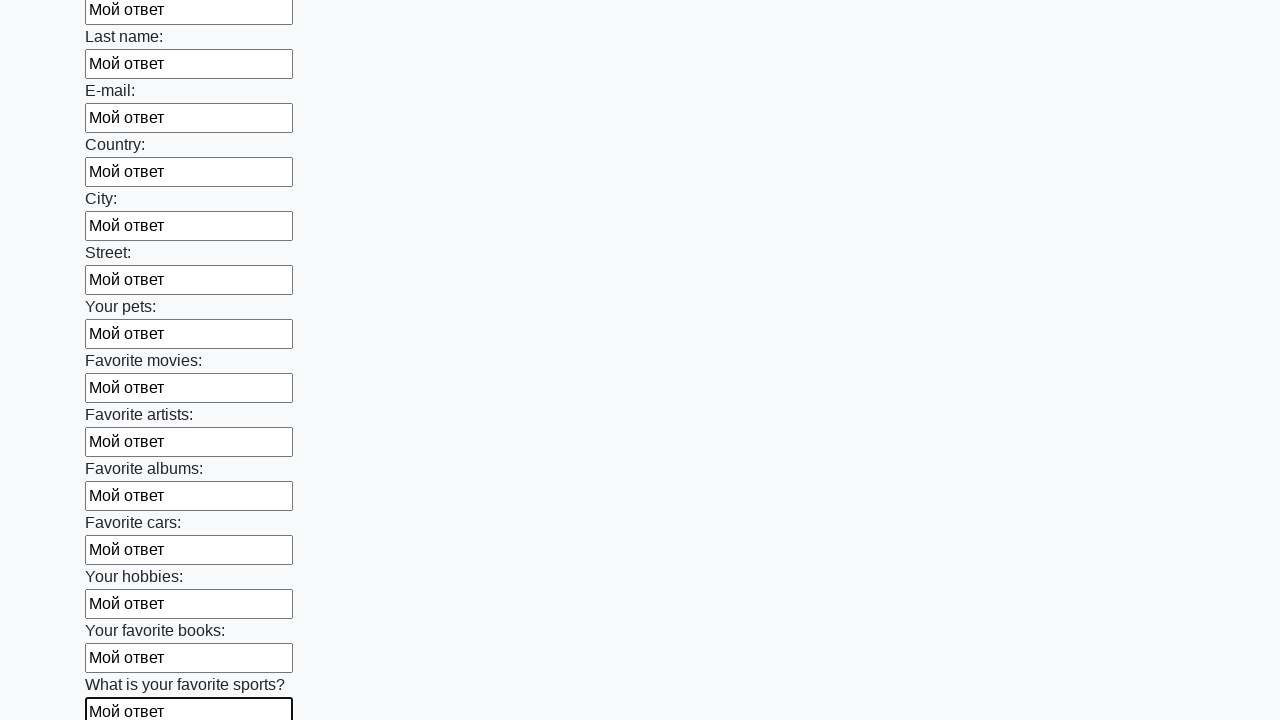

Filled a text input field with 'Мой ответ' on xpath=//input[@type='text'] >> nth=14
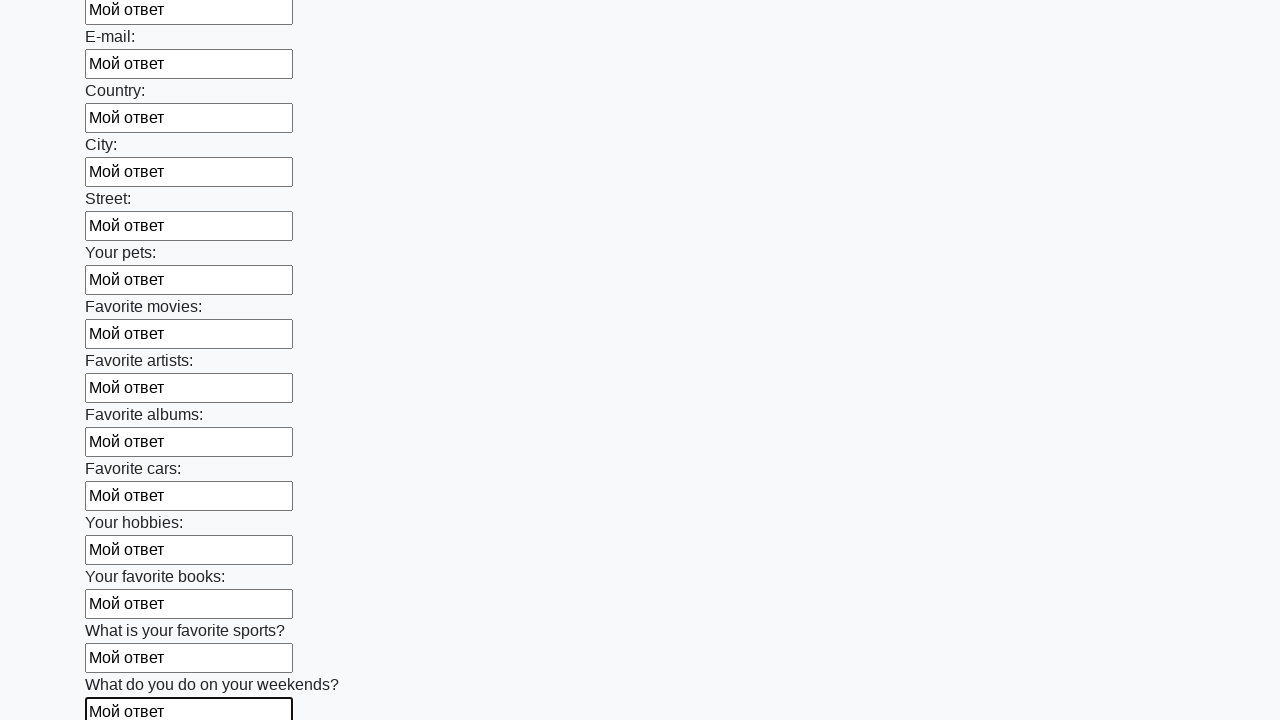

Filled a text input field with 'Мой ответ' on xpath=//input[@type='text'] >> nth=15
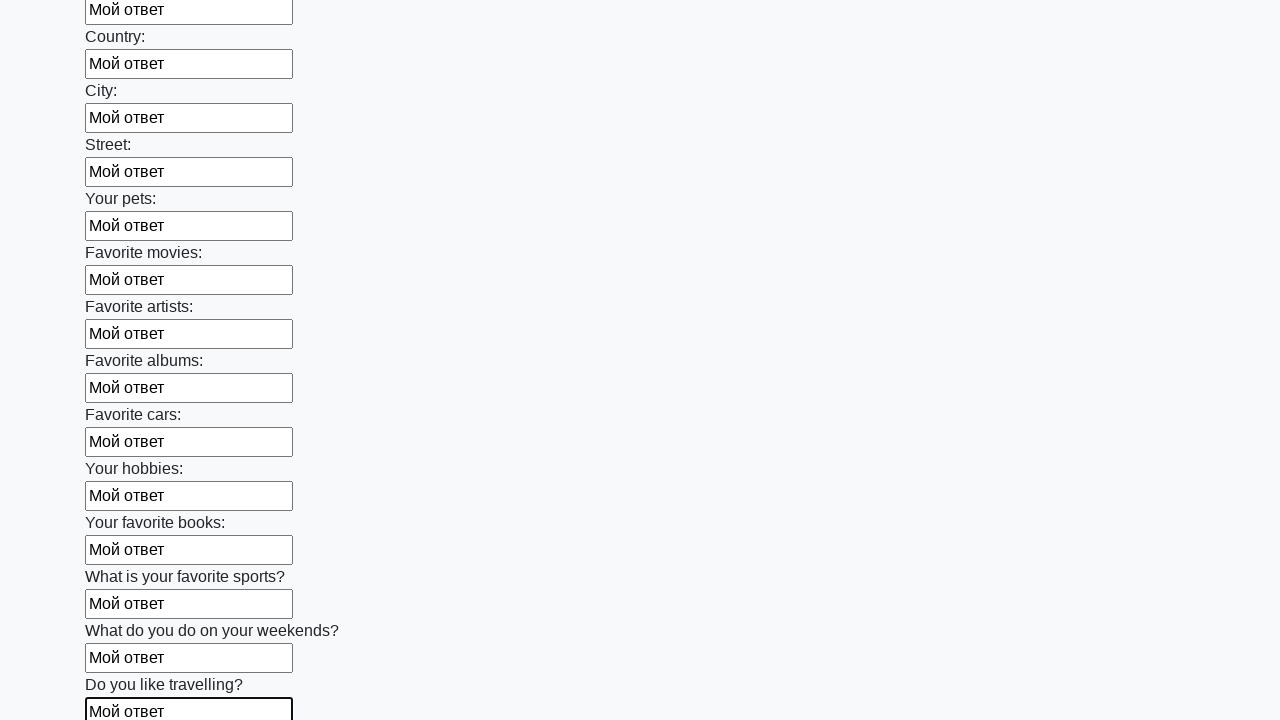

Filled a text input field with 'Мой ответ' on xpath=//input[@type='text'] >> nth=16
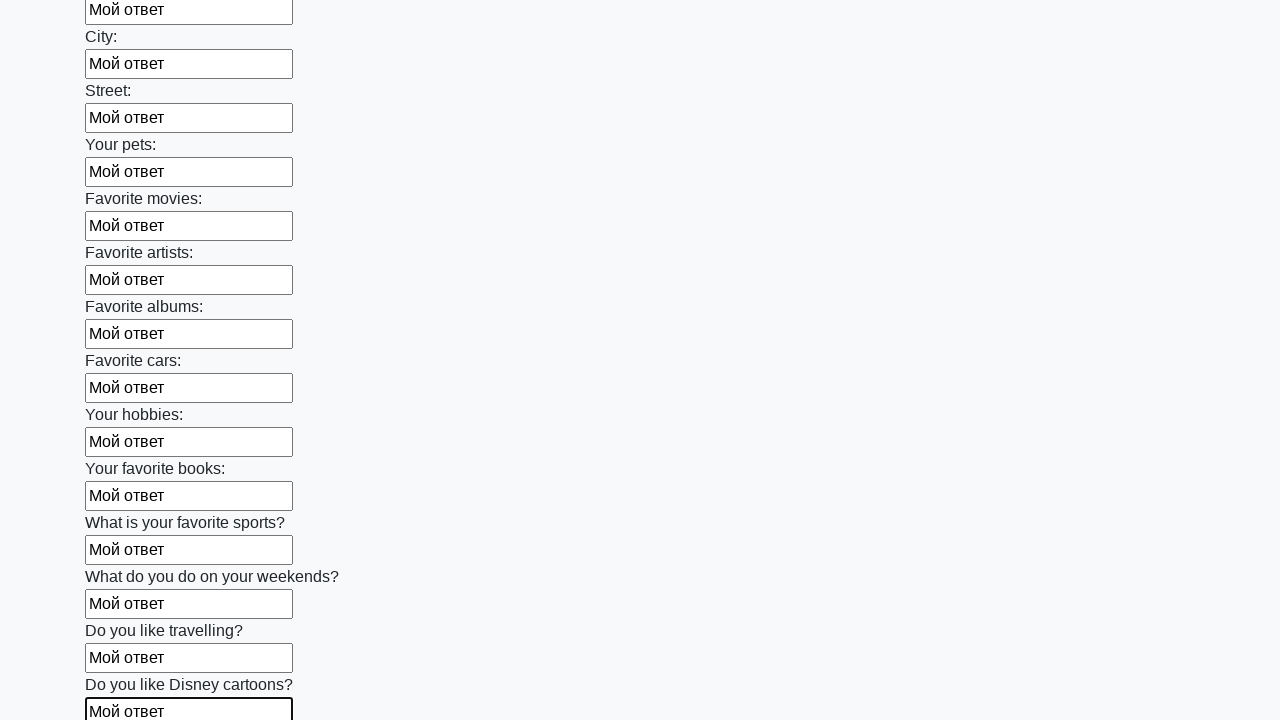

Filled a text input field with 'Мой ответ' on xpath=//input[@type='text'] >> nth=17
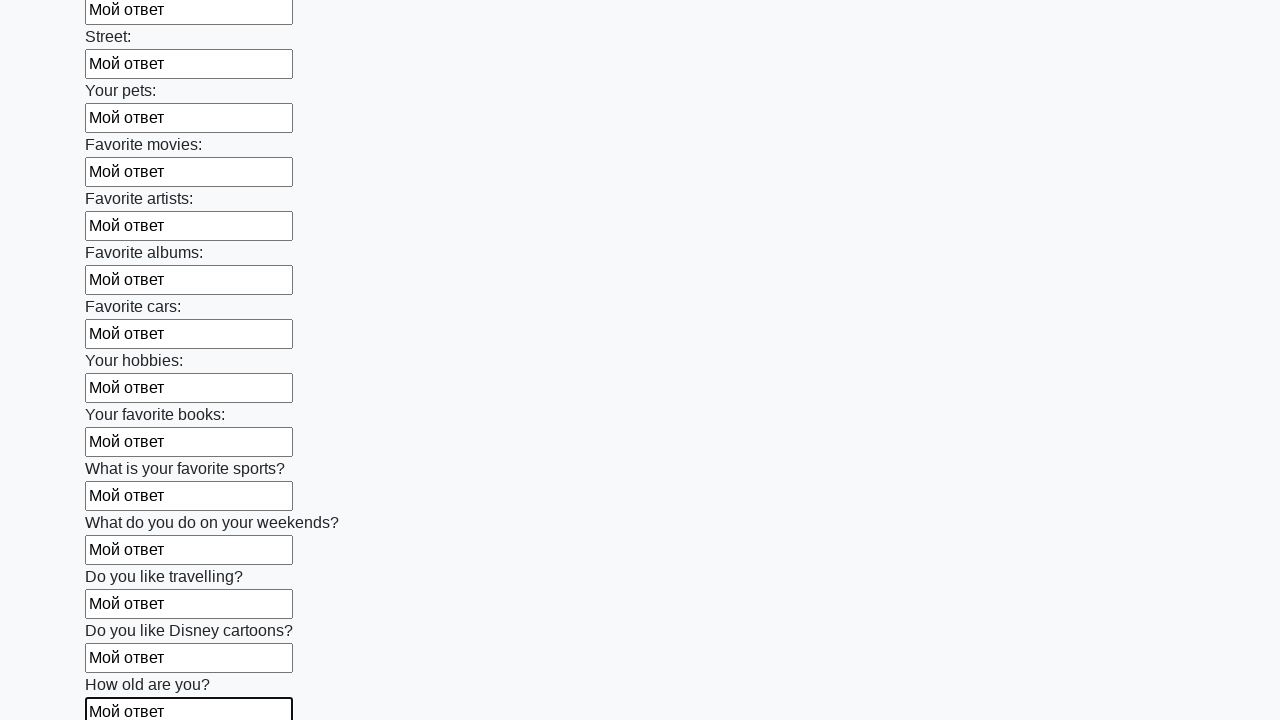

Filled a text input field with 'Мой ответ' on xpath=//input[@type='text'] >> nth=18
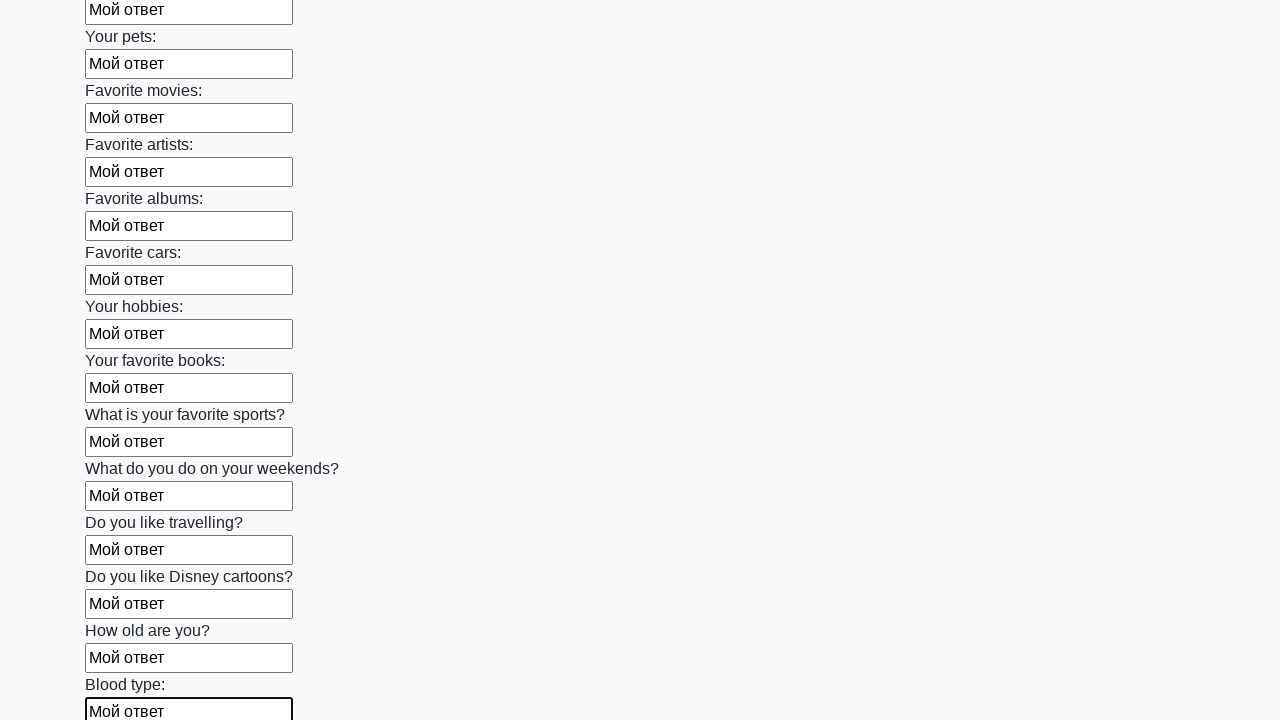

Filled a text input field with 'Мой ответ' on xpath=//input[@type='text'] >> nth=19
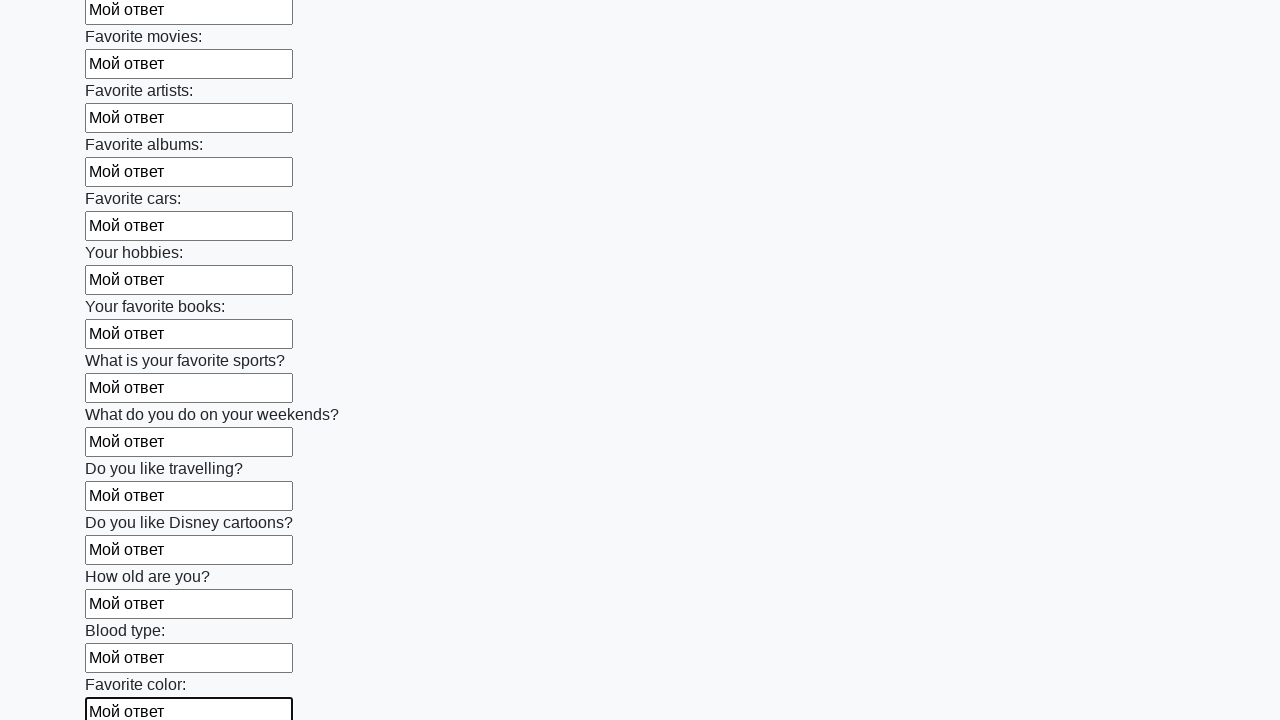

Filled a text input field with 'Мой ответ' on xpath=//input[@type='text'] >> nth=20
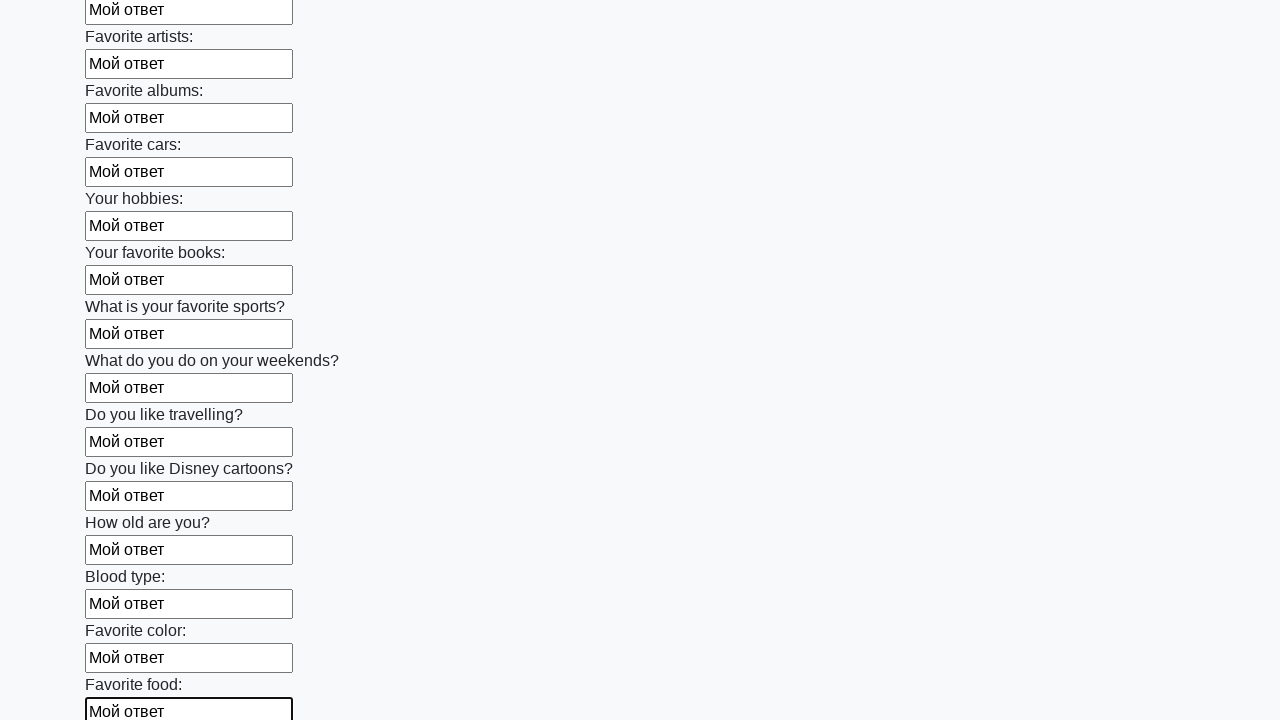

Filled a text input field with 'Мой ответ' on xpath=//input[@type='text'] >> nth=21
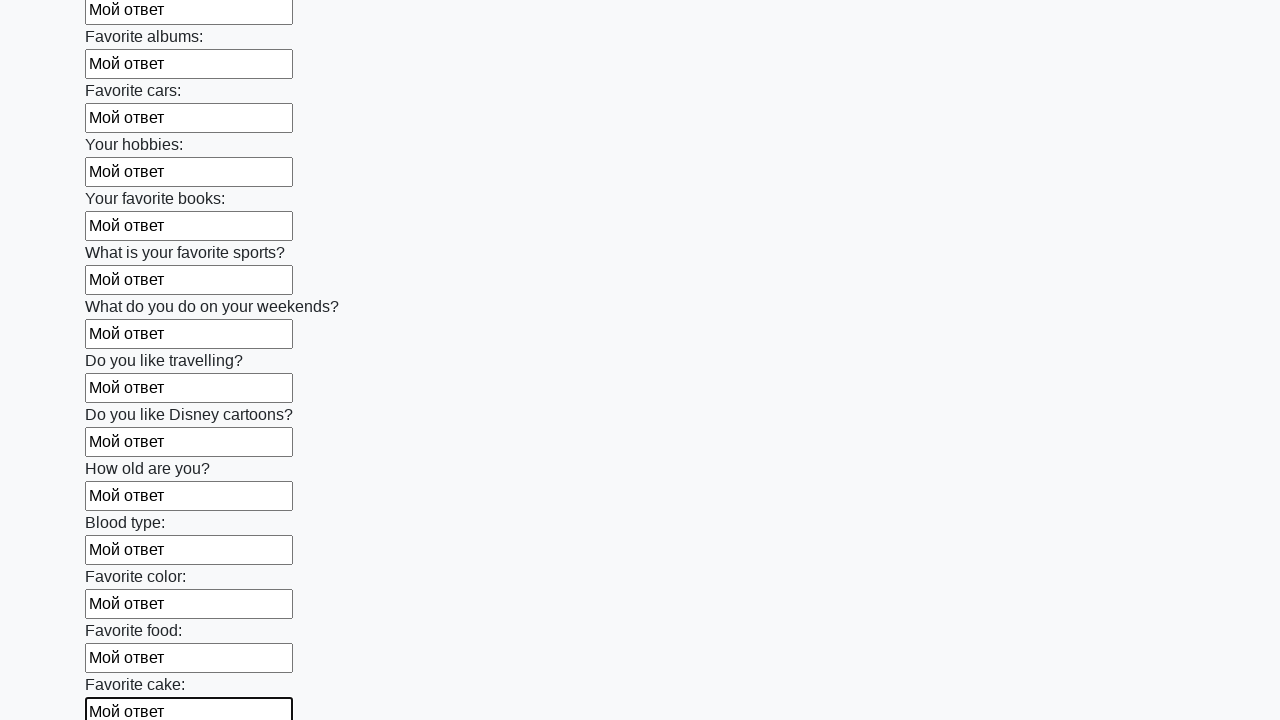

Filled a text input field with 'Мой ответ' on xpath=//input[@type='text'] >> nth=22
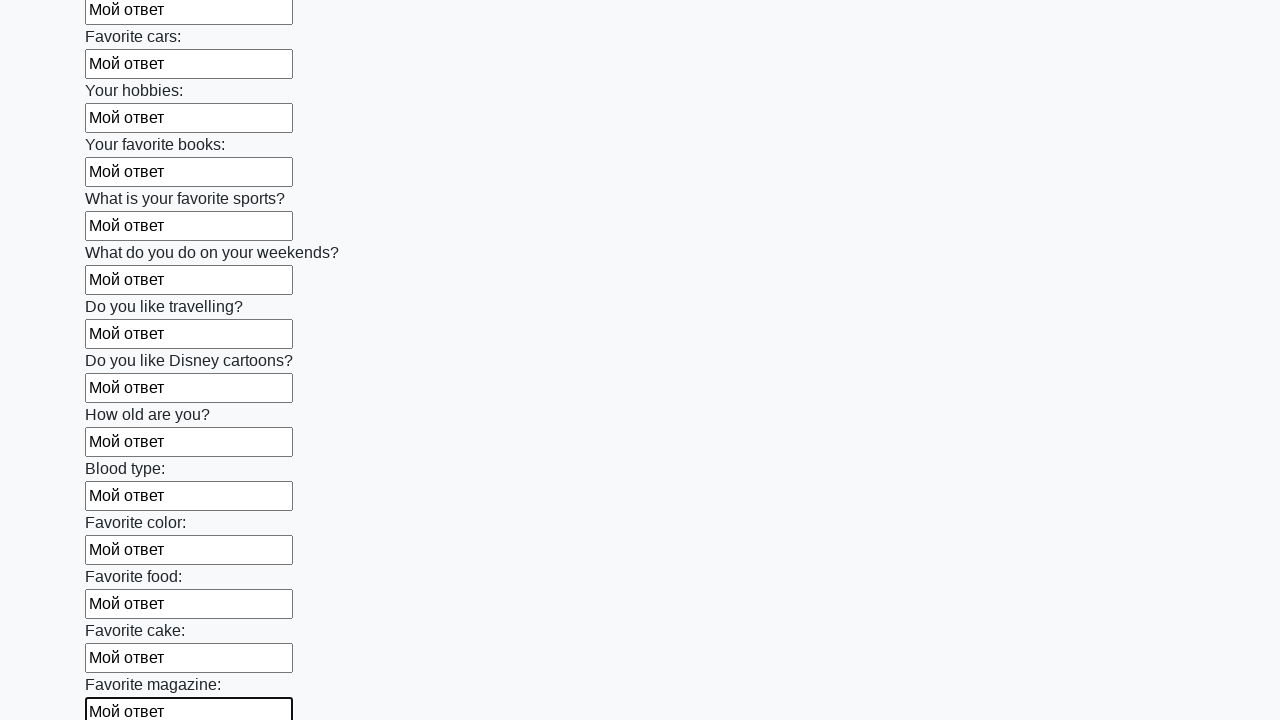

Filled a text input field with 'Мой ответ' on xpath=//input[@type='text'] >> nth=23
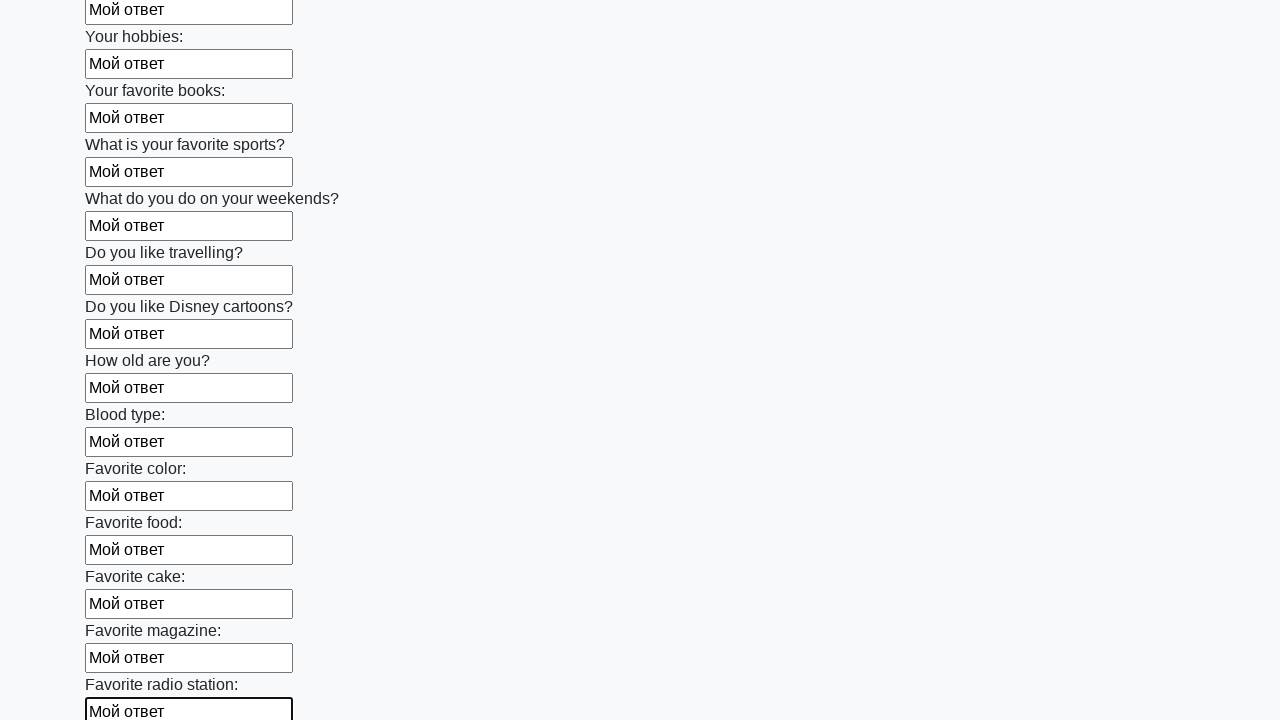

Filled a text input field with 'Мой ответ' on xpath=//input[@type='text'] >> nth=24
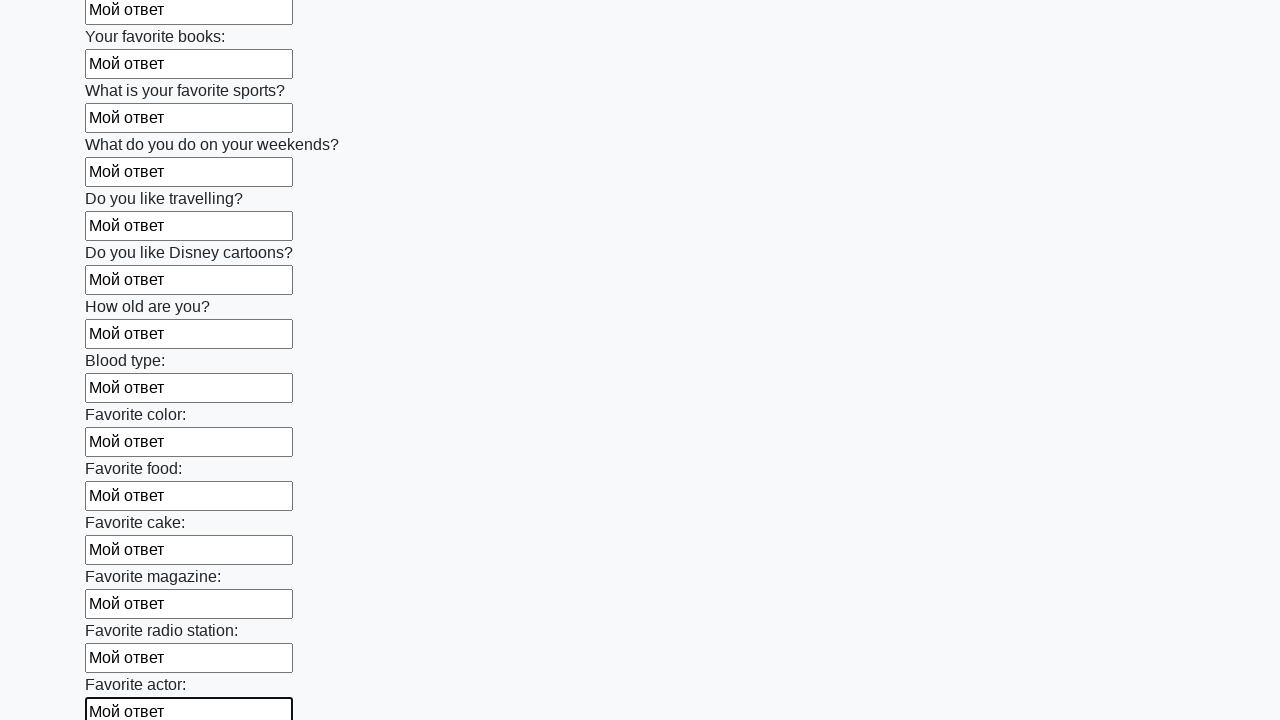

Filled a text input field with 'Мой ответ' on xpath=//input[@type='text'] >> nth=25
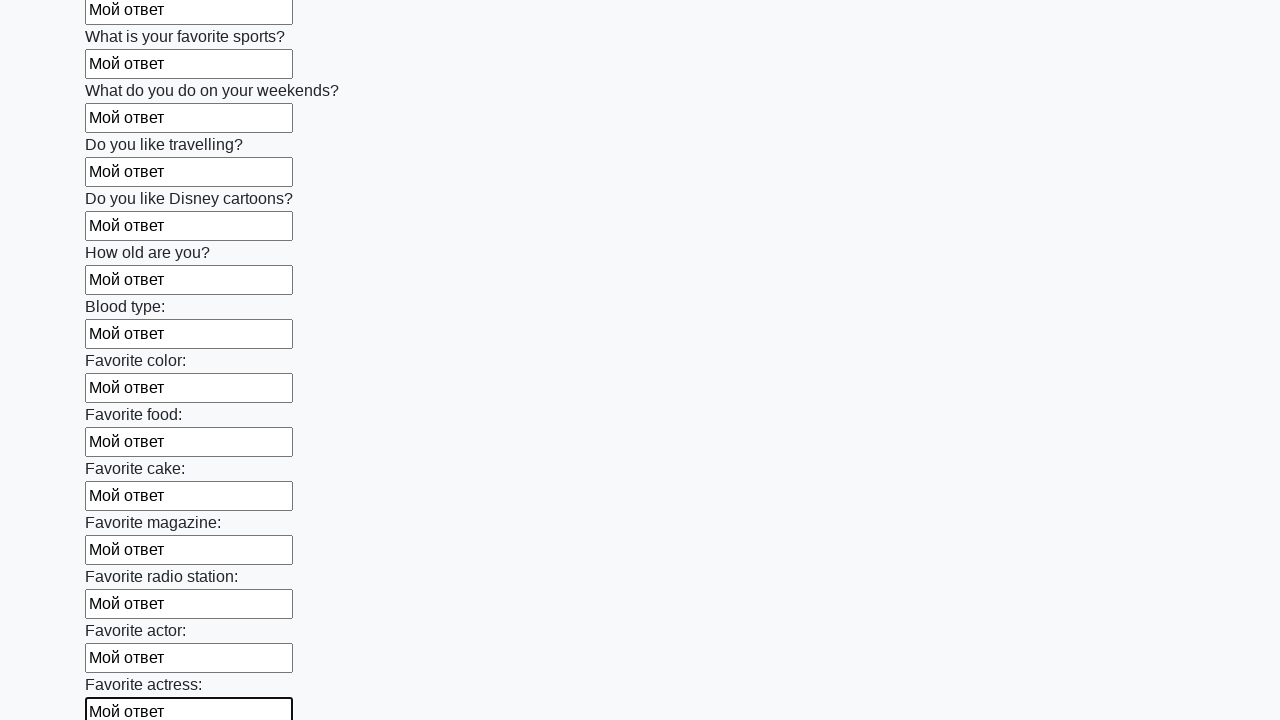

Filled a text input field with 'Мой ответ' on xpath=//input[@type='text'] >> nth=26
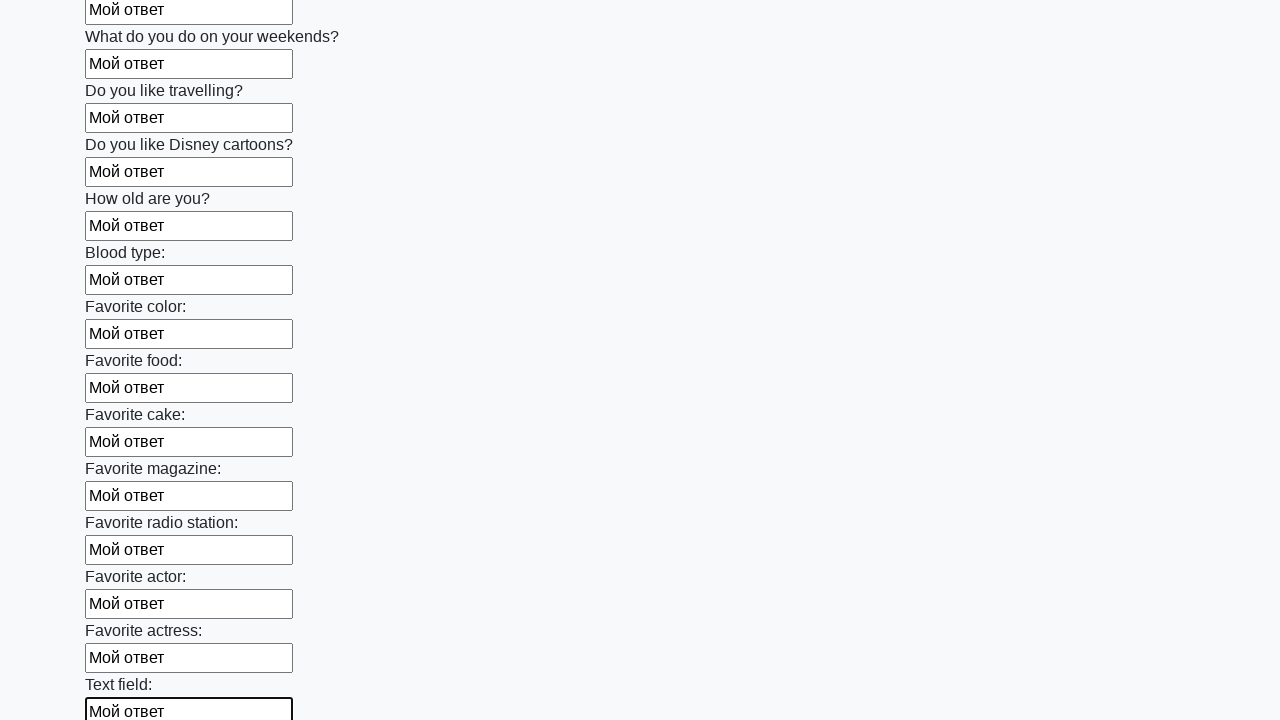

Filled a text input field with 'Мой ответ' on xpath=//input[@type='text'] >> nth=27
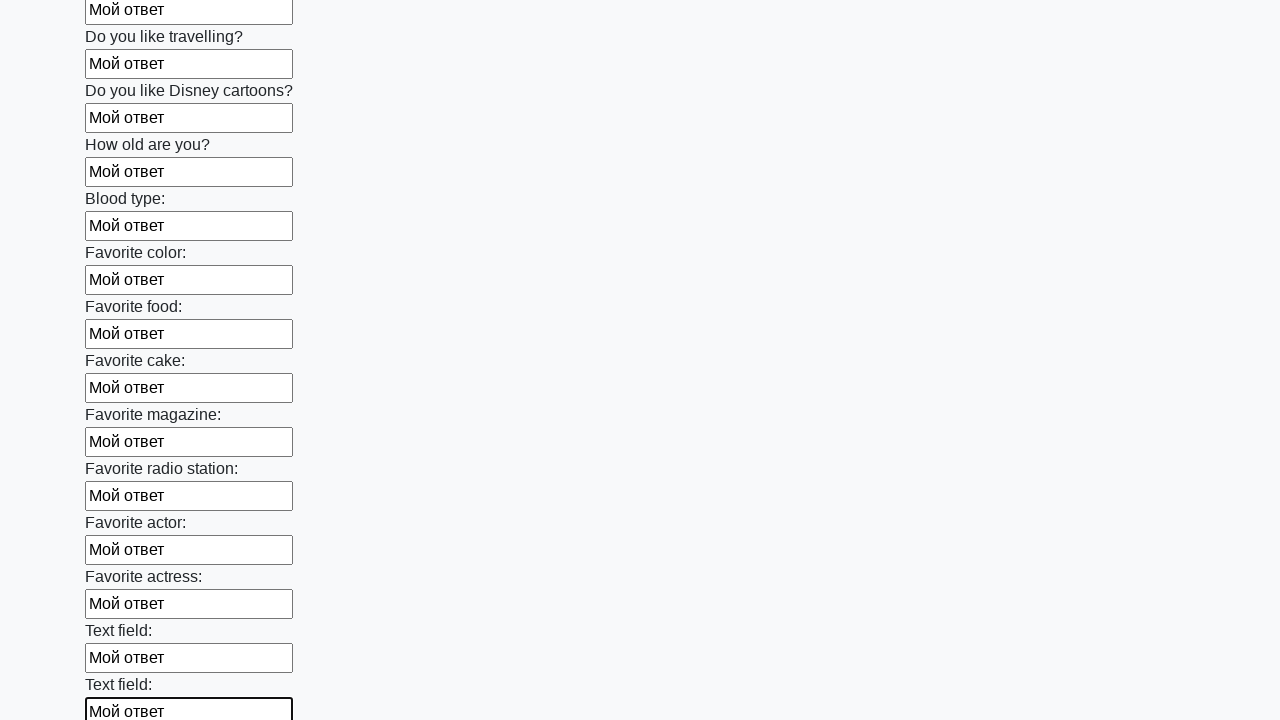

Filled a text input field with 'Мой ответ' on xpath=//input[@type='text'] >> nth=28
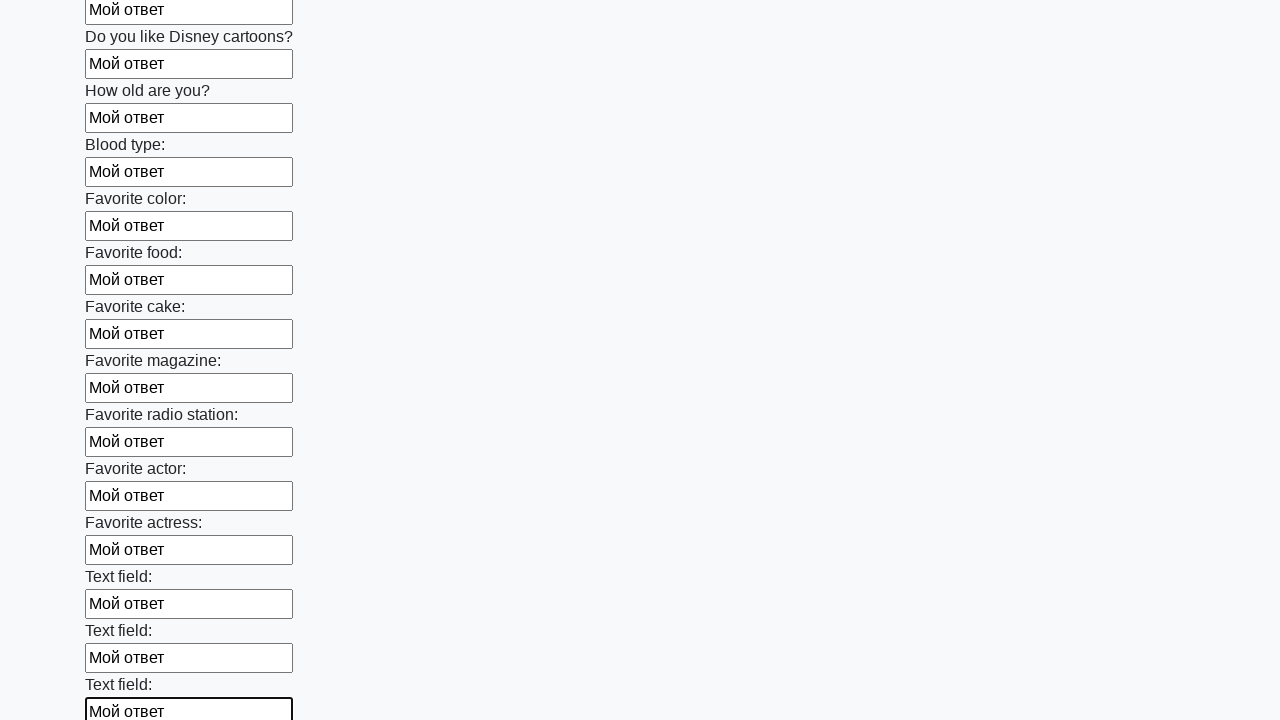

Filled a text input field with 'Мой ответ' on xpath=//input[@type='text'] >> nth=29
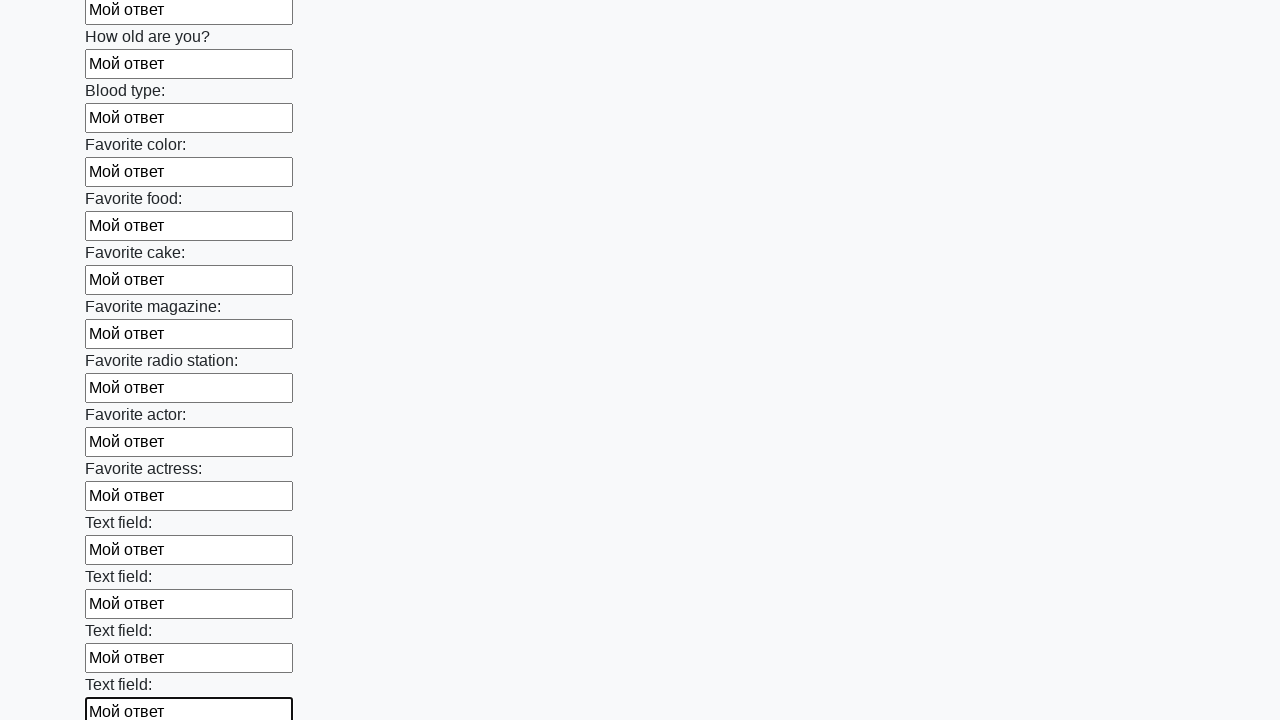

Filled a text input field with 'Мой ответ' on xpath=//input[@type='text'] >> nth=30
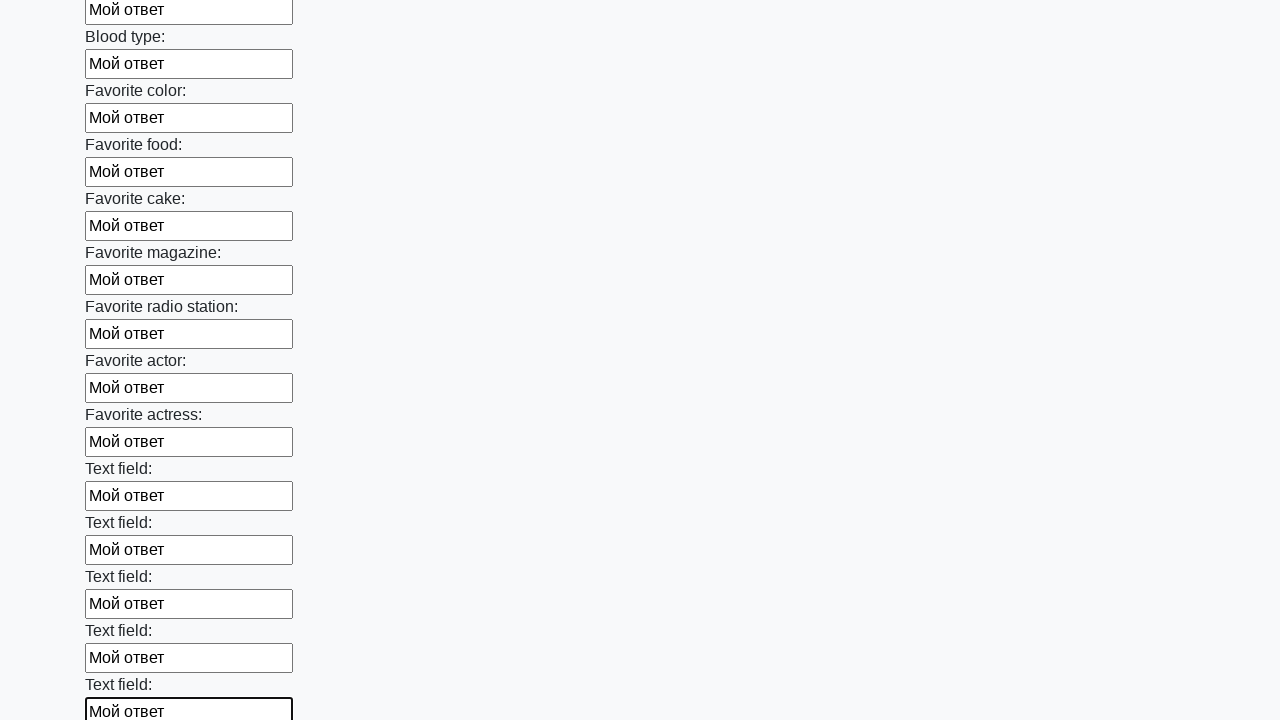

Filled a text input field with 'Мой ответ' on xpath=//input[@type='text'] >> nth=31
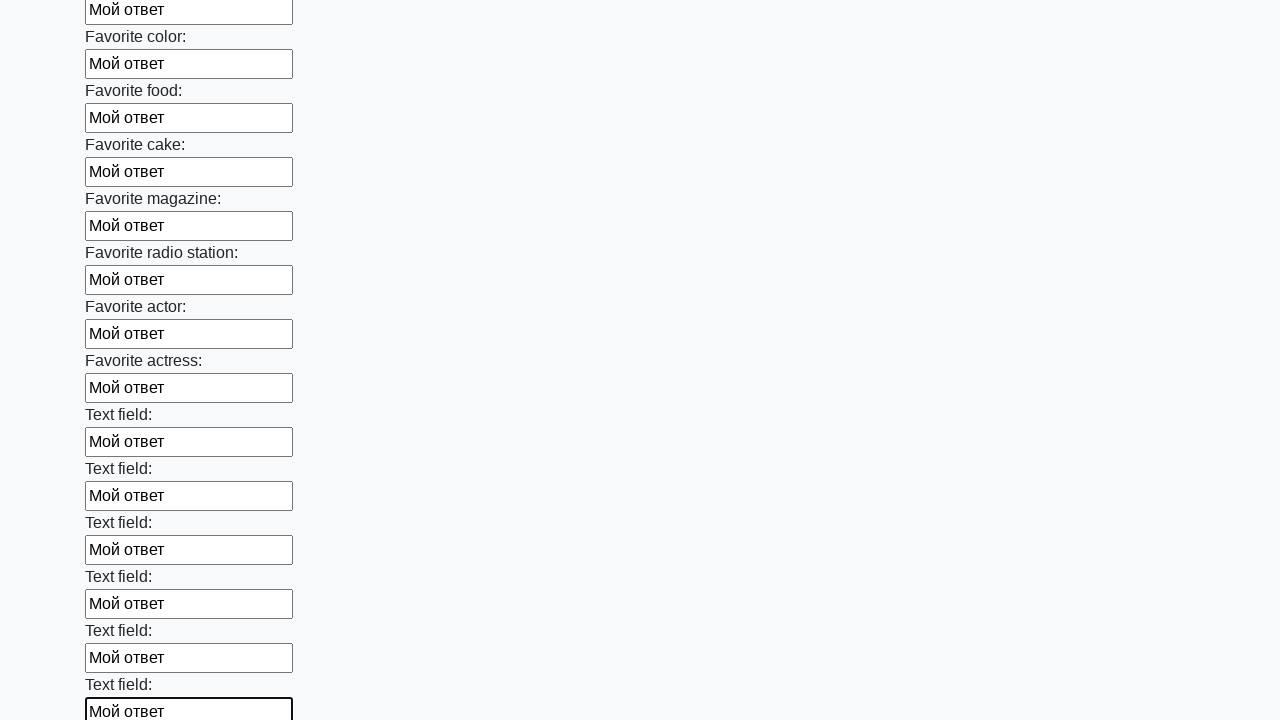

Filled a text input field with 'Мой ответ' on xpath=//input[@type='text'] >> nth=32
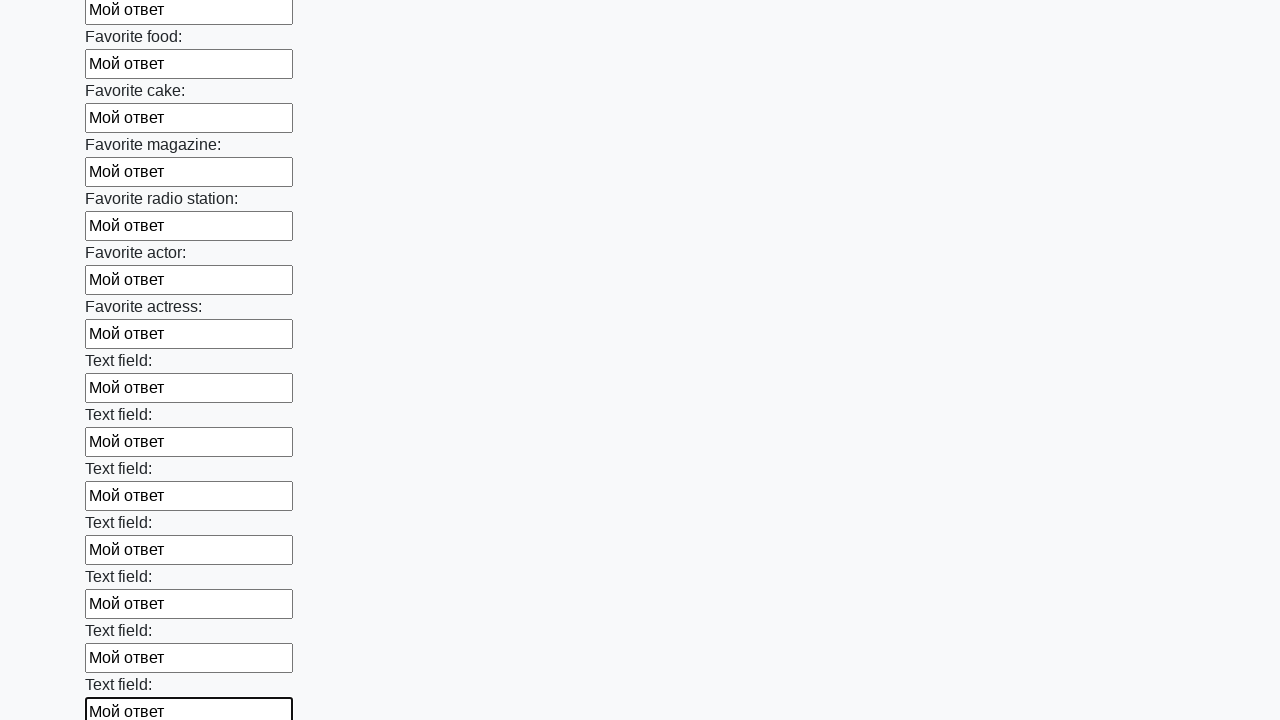

Filled a text input field with 'Мой ответ' on xpath=//input[@type='text'] >> nth=33
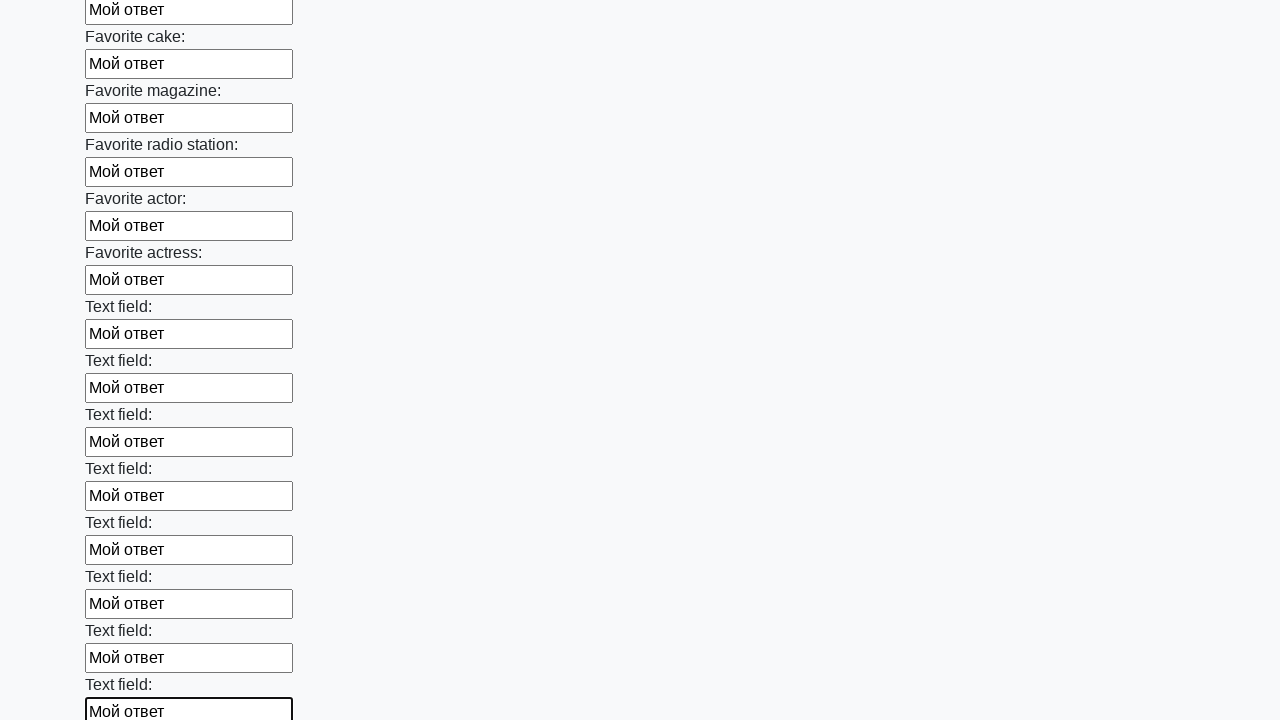

Filled a text input field with 'Мой ответ' on xpath=//input[@type='text'] >> nth=34
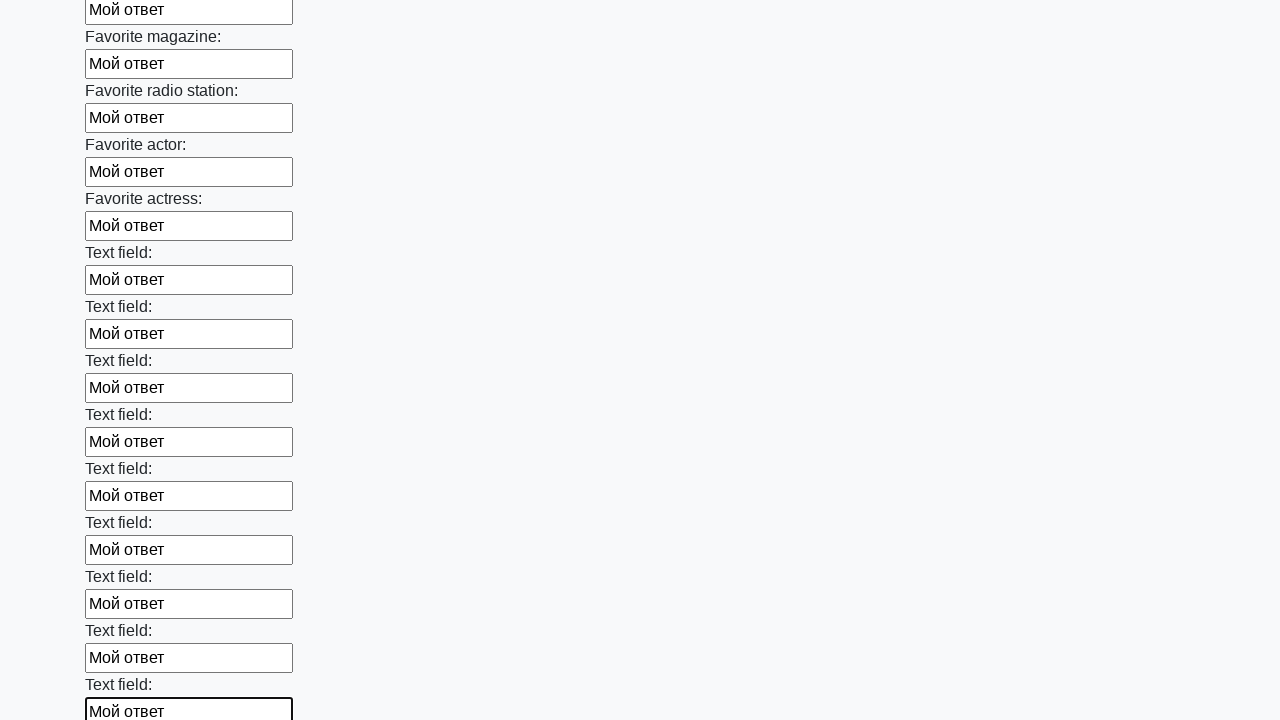

Filled a text input field with 'Мой ответ' on xpath=//input[@type='text'] >> nth=35
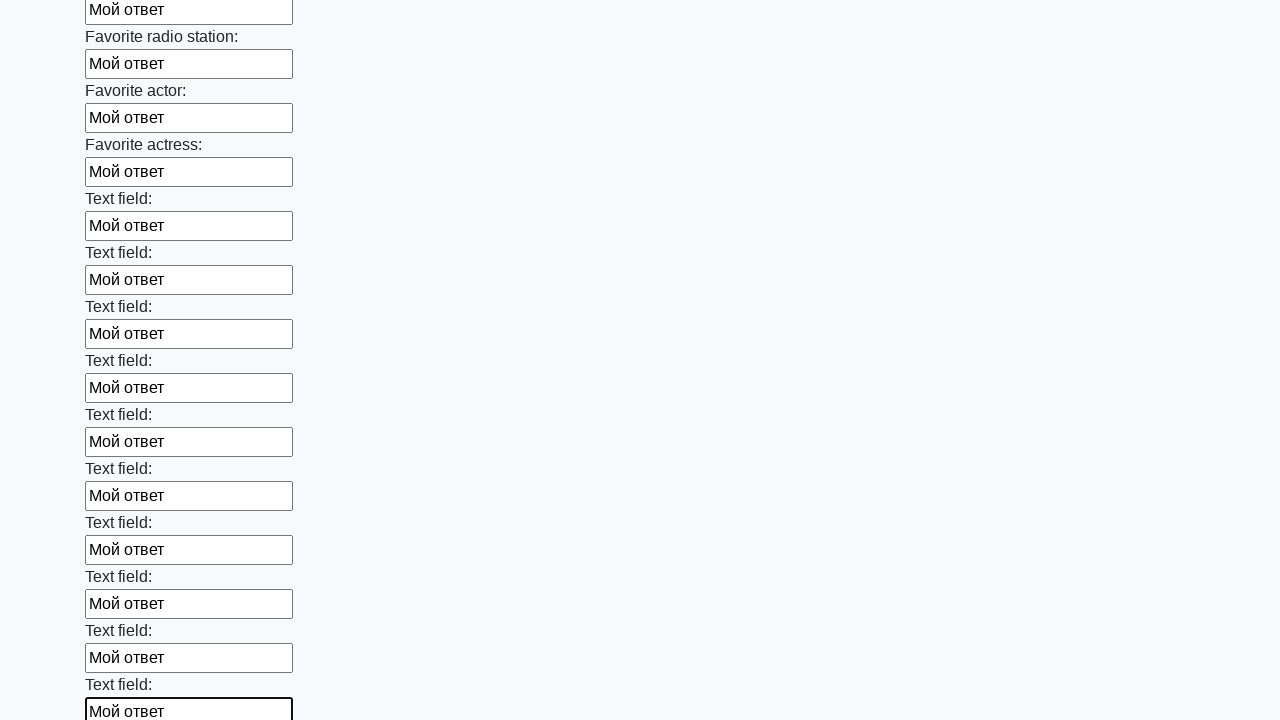

Filled a text input field with 'Мой ответ' on xpath=//input[@type='text'] >> nth=36
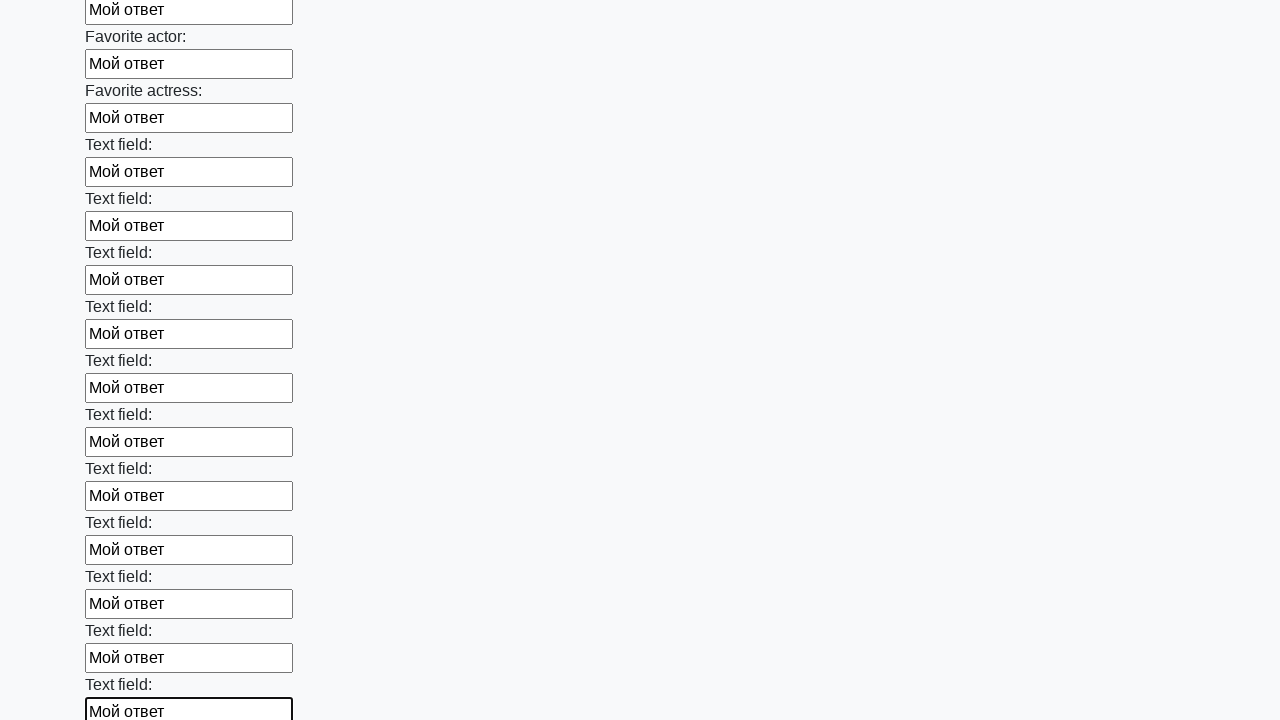

Filled a text input field with 'Мой ответ' on xpath=//input[@type='text'] >> nth=37
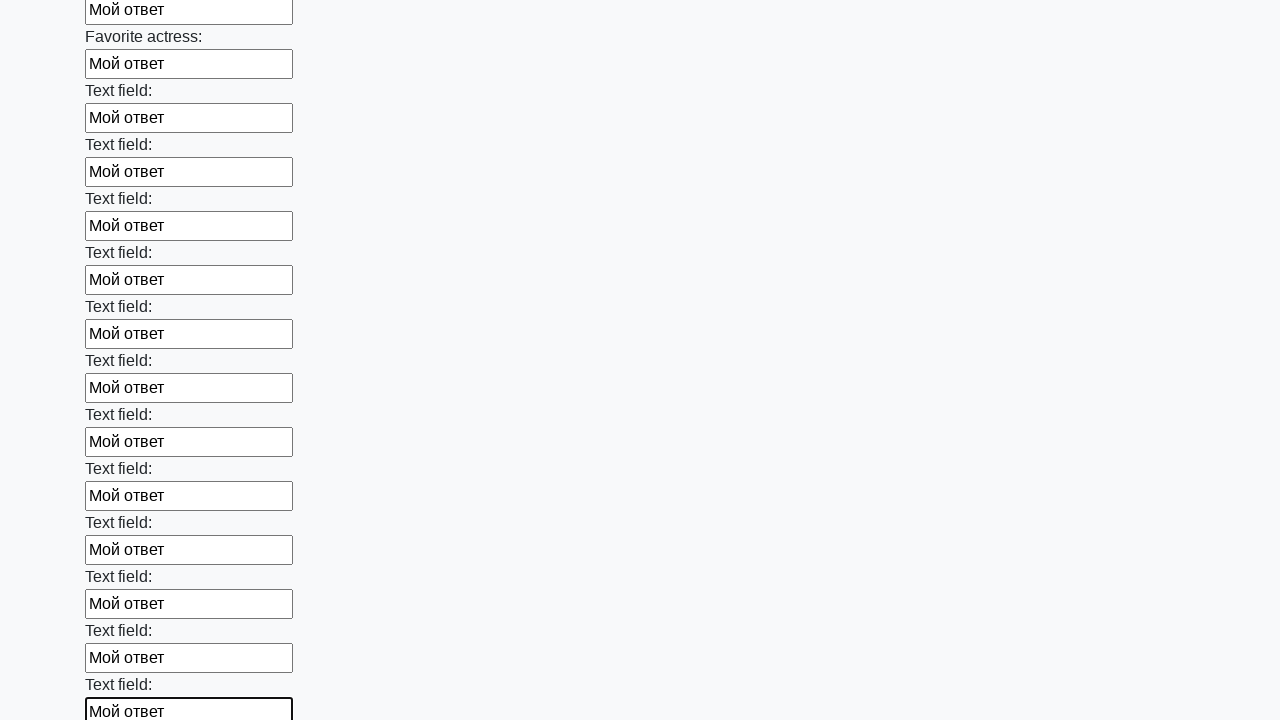

Filled a text input field with 'Мой ответ' on xpath=//input[@type='text'] >> nth=38
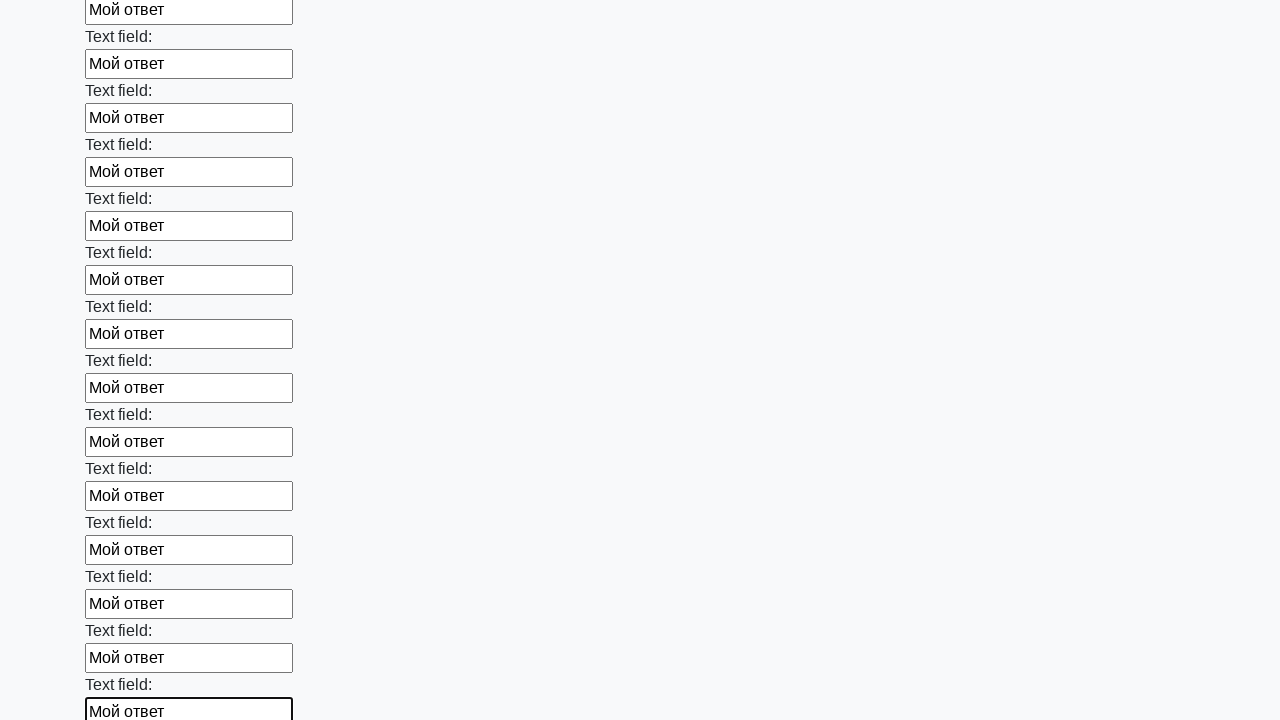

Filled a text input field with 'Мой ответ' on xpath=//input[@type='text'] >> nth=39
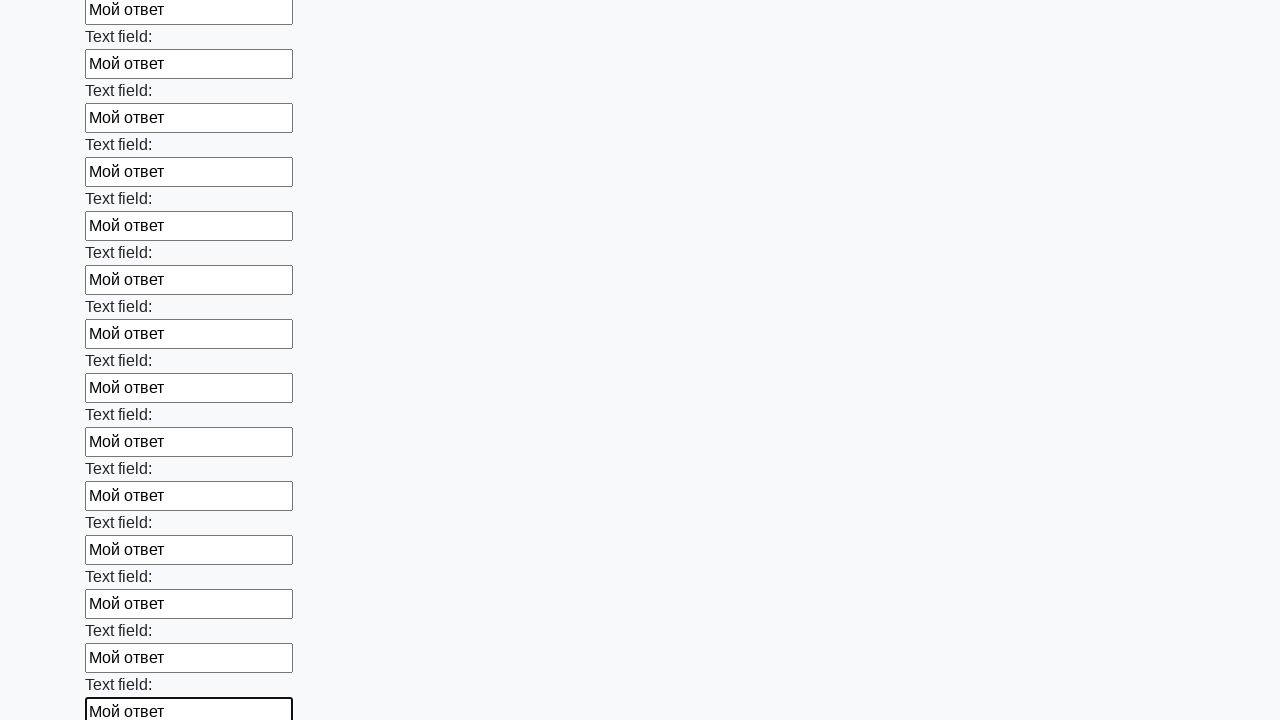

Filled a text input field with 'Мой ответ' on xpath=//input[@type='text'] >> nth=40
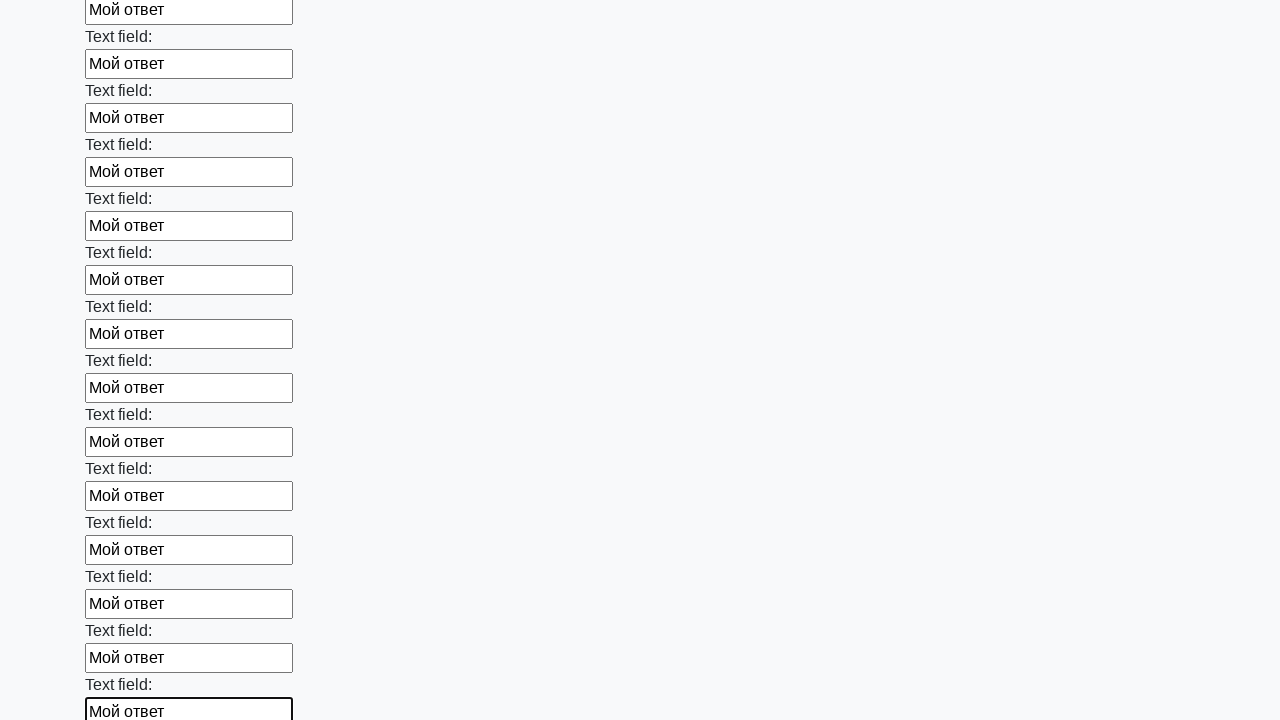

Filled a text input field with 'Мой ответ' on xpath=//input[@type='text'] >> nth=41
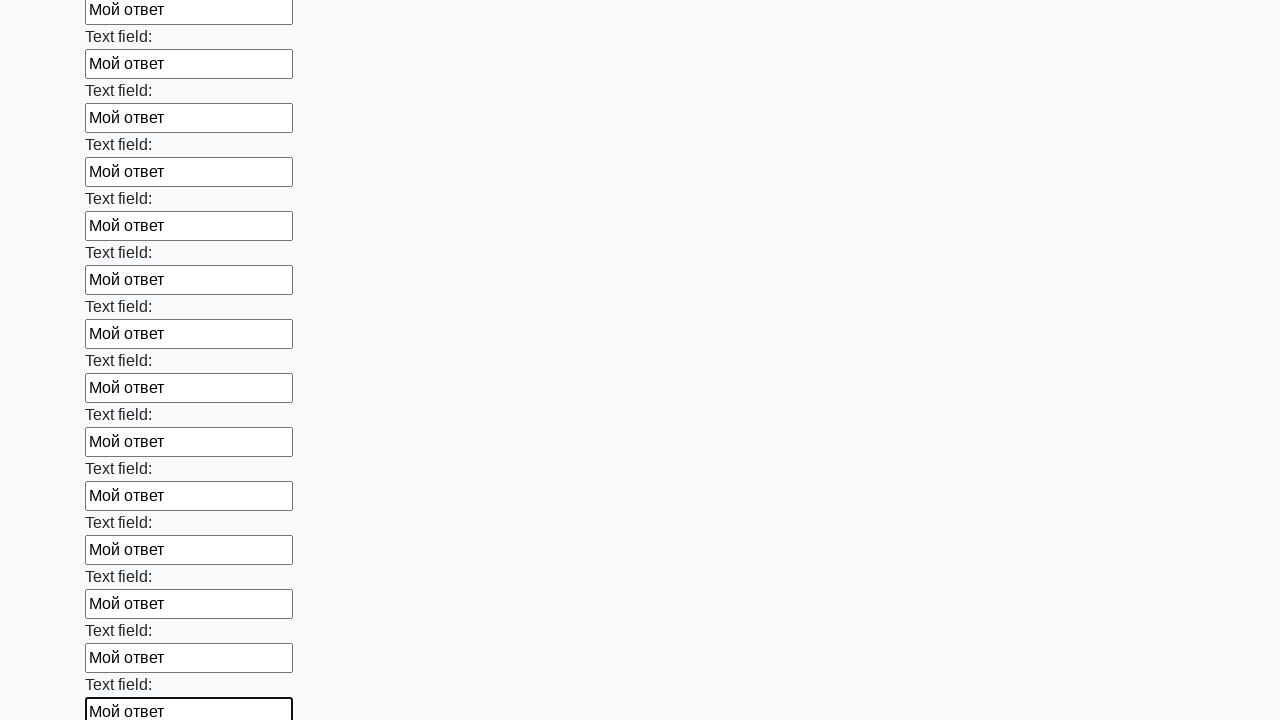

Filled a text input field with 'Мой ответ' on xpath=//input[@type='text'] >> nth=42
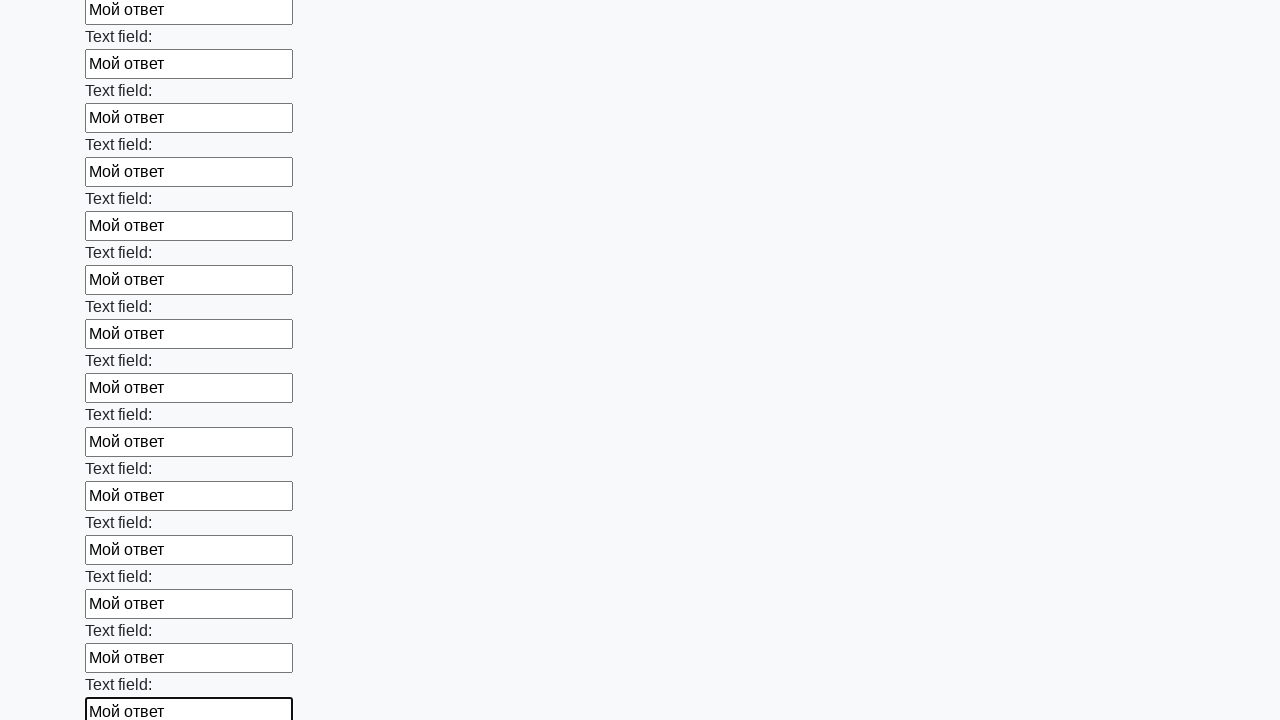

Filled a text input field with 'Мой ответ' on xpath=//input[@type='text'] >> nth=43
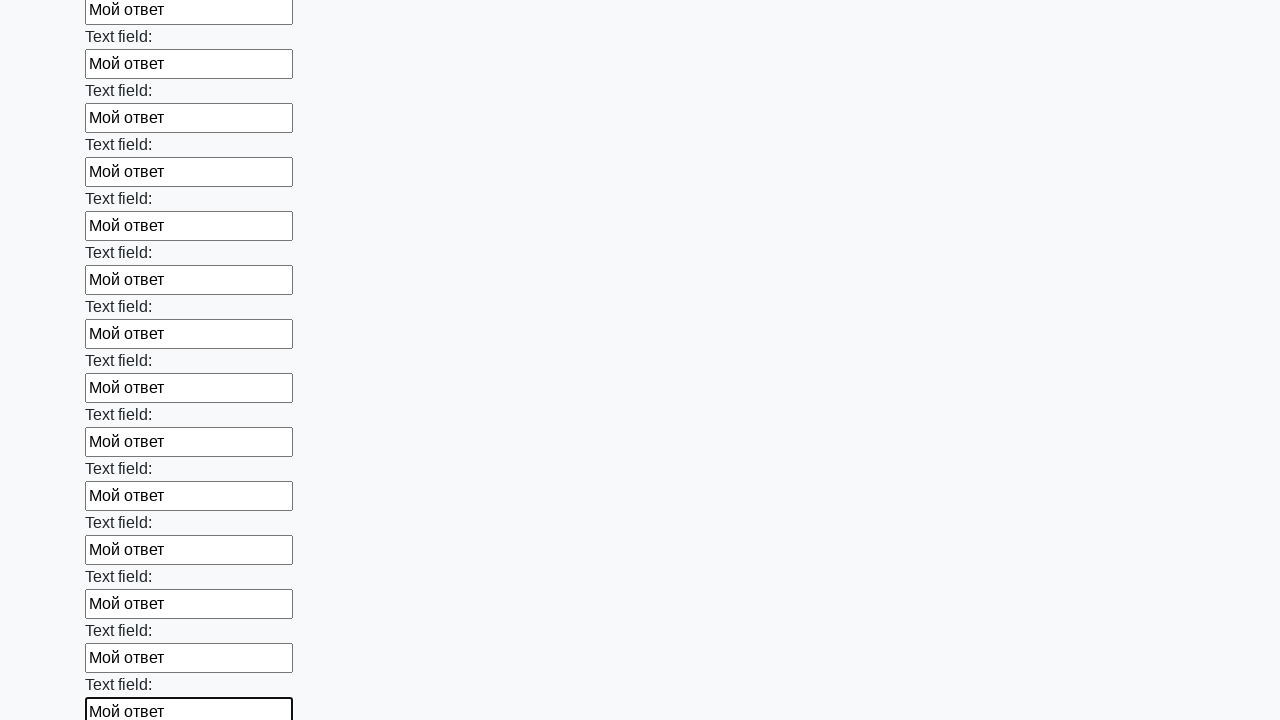

Filled a text input field with 'Мой ответ' on xpath=//input[@type='text'] >> nth=44
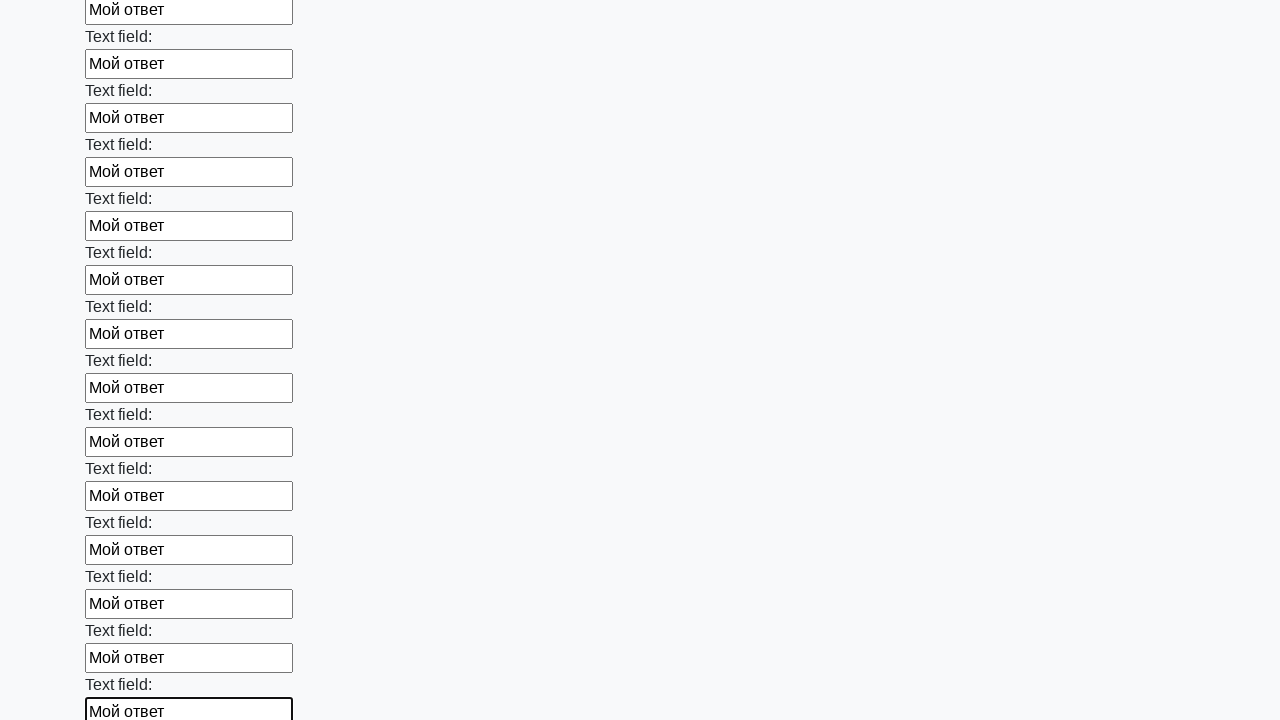

Filled a text input field with 'Мой ответ' on xpath=//input[@type='text'] >> nth=45
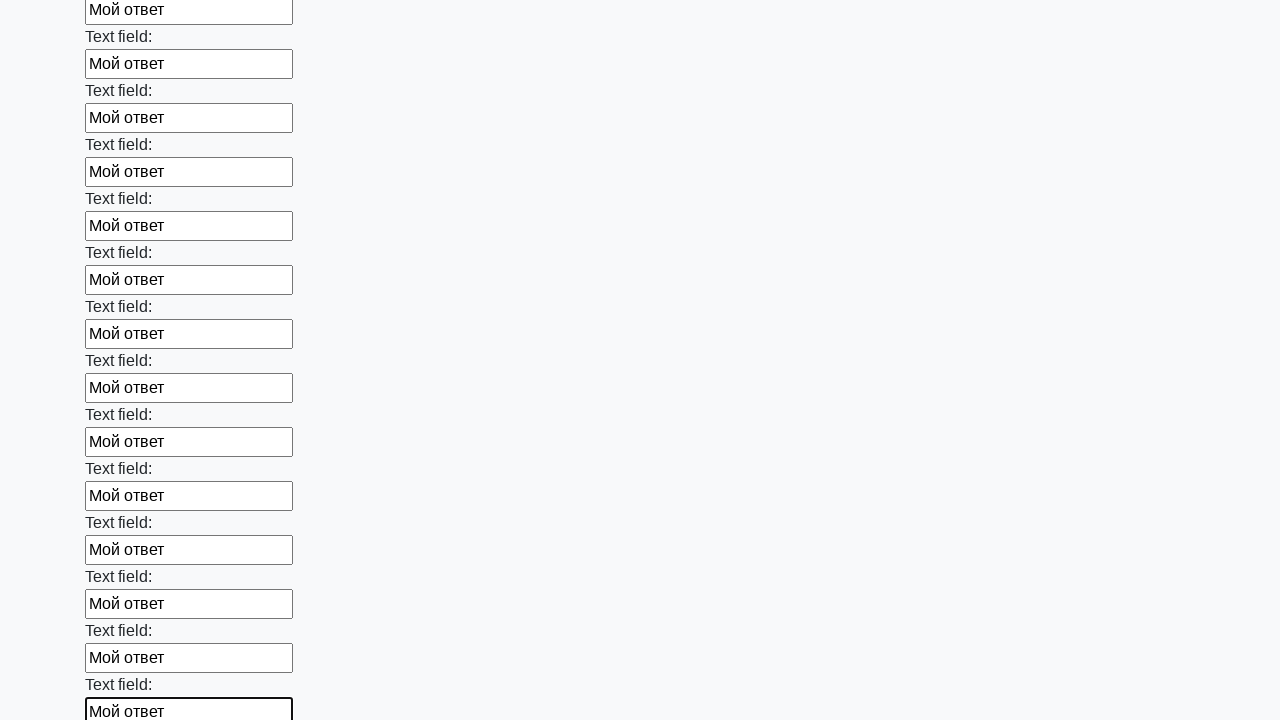

Filled a text input field with 'Мой ответ' on xpath=//input[@type='text'] >> nth=46
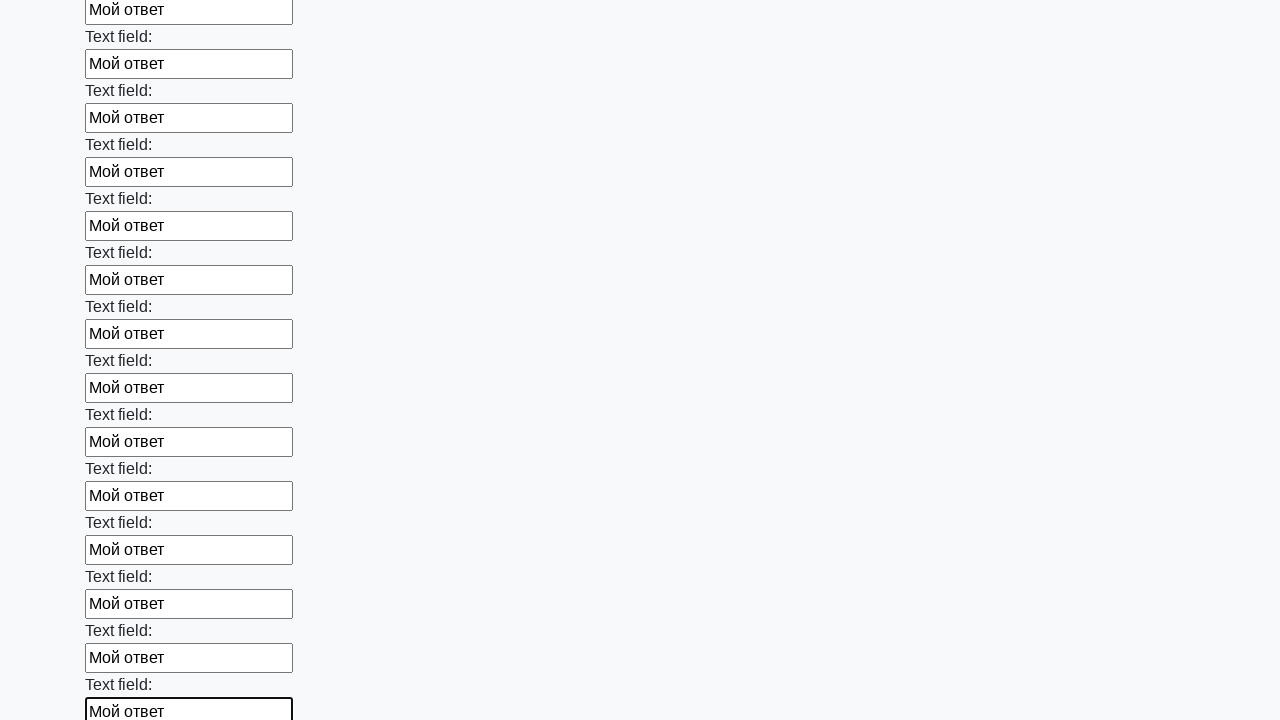

Filled a text input field with 'Мой ответ' on xpath=//input[@type='text'] >> nth=47
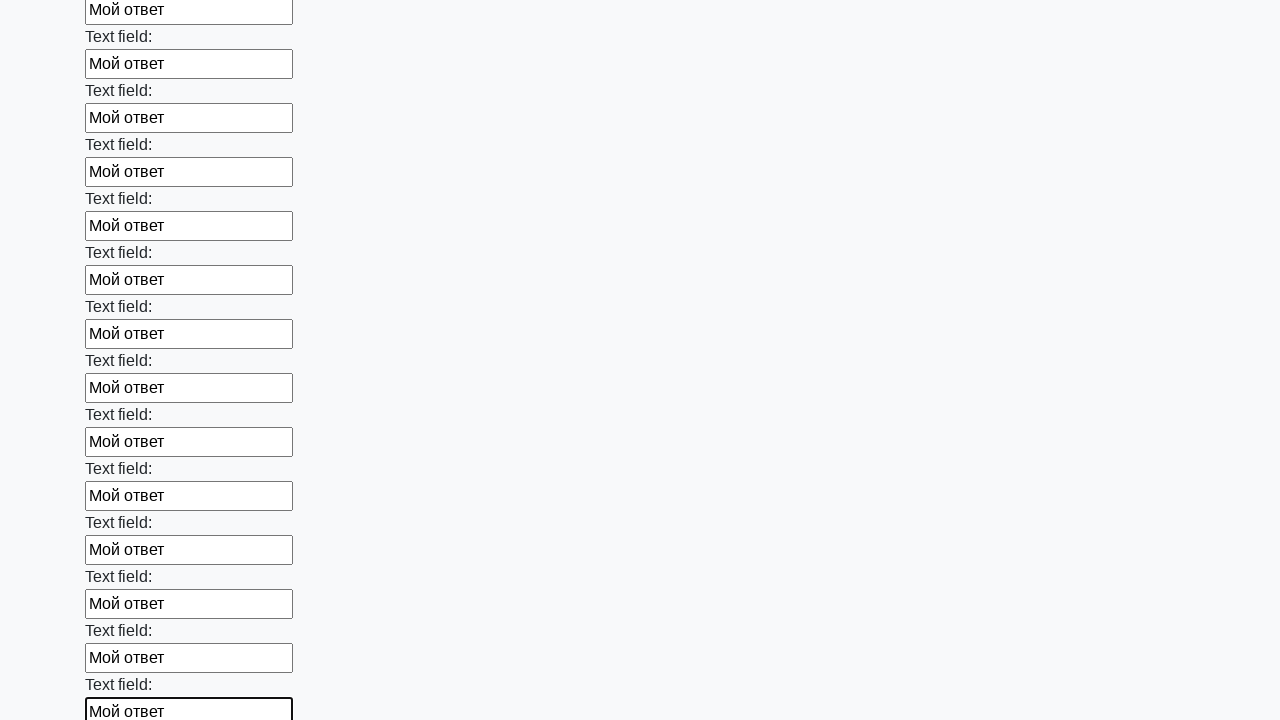

Filled a text input field with 'Мой ответ' on xpath=//input[@type='text'] >> nth=48
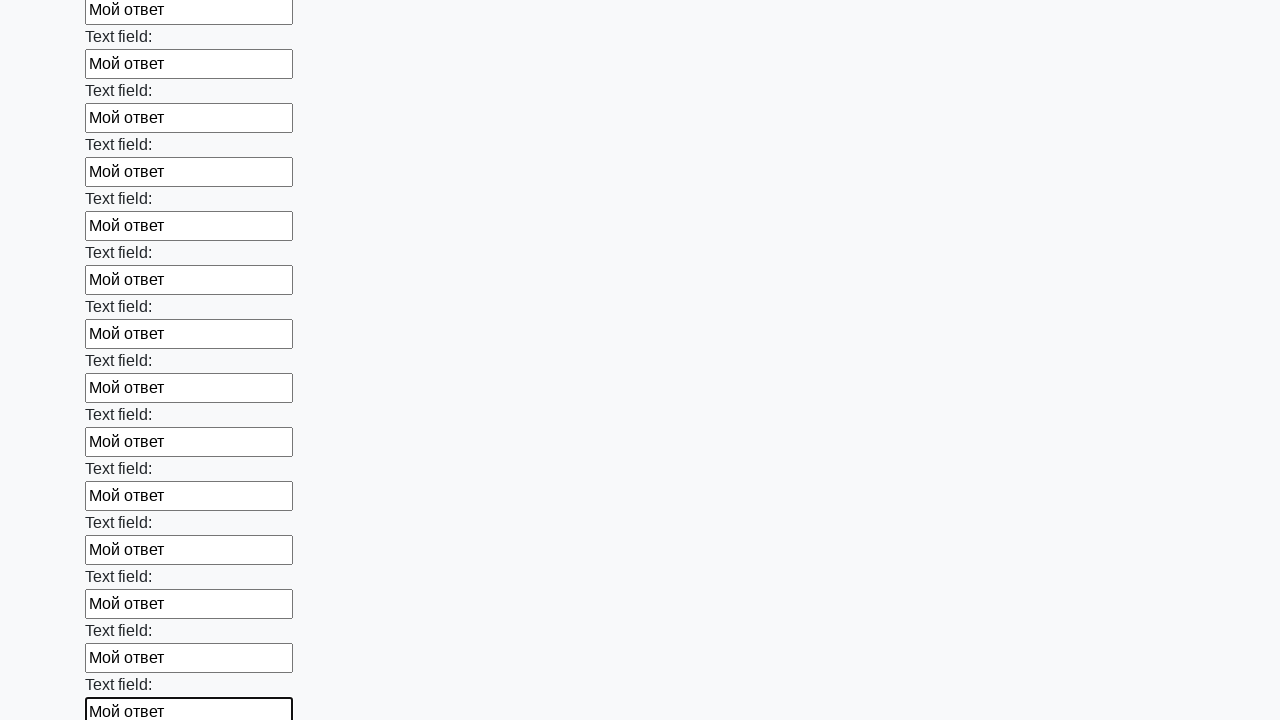

Filled a text input field with 'Мой ответ' on xpath=//input[@type='text'] >> nth=49
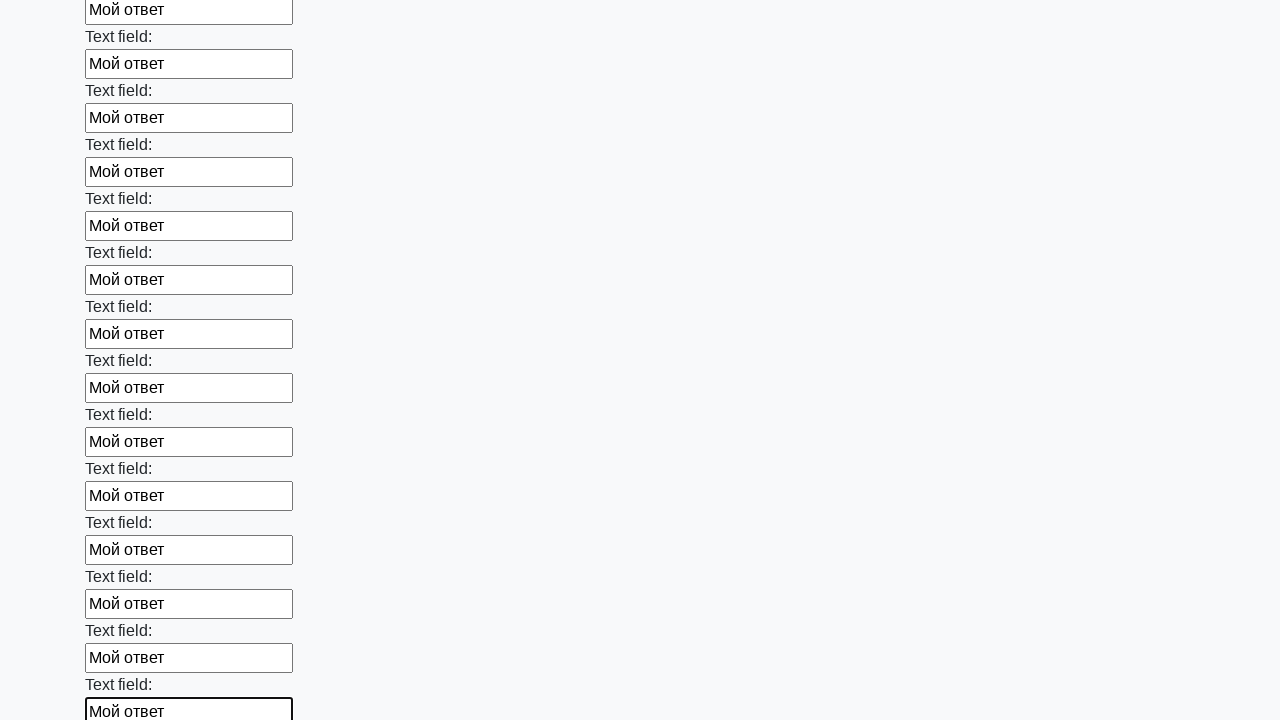

Filled a text input field with 'Мой ответ' on xpath=//input[@type='text'] >> nth=50
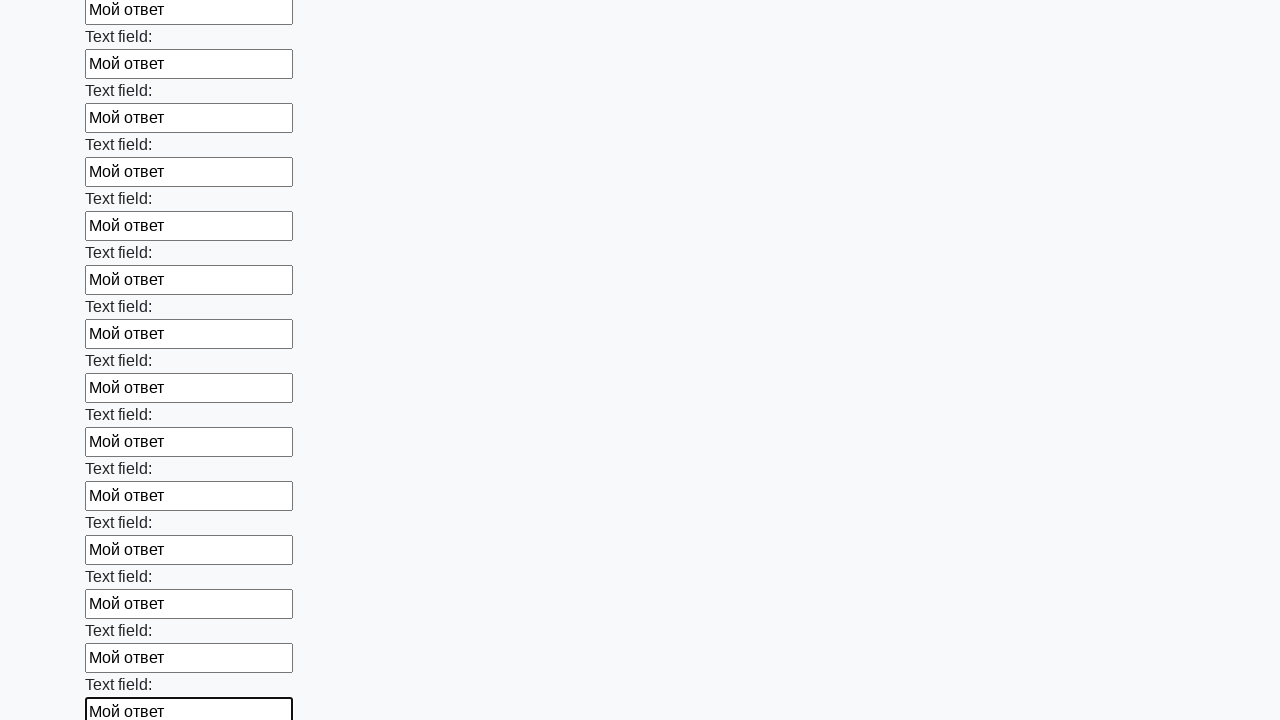

Filled a text input field with 'Мой ответ' on xpath=//input[@type='text'] >> nth=51
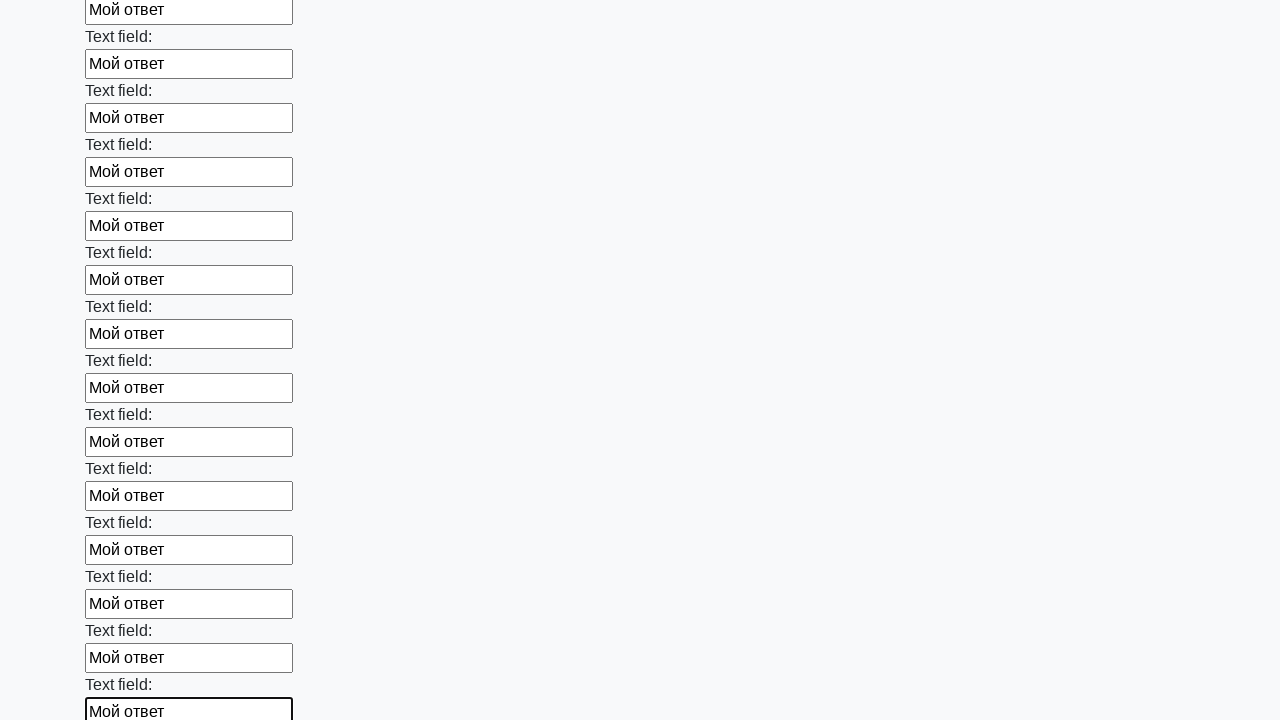

Filled a text input field with 'Мой ответ' on xpath=//input[@type='text'] >> nth=52
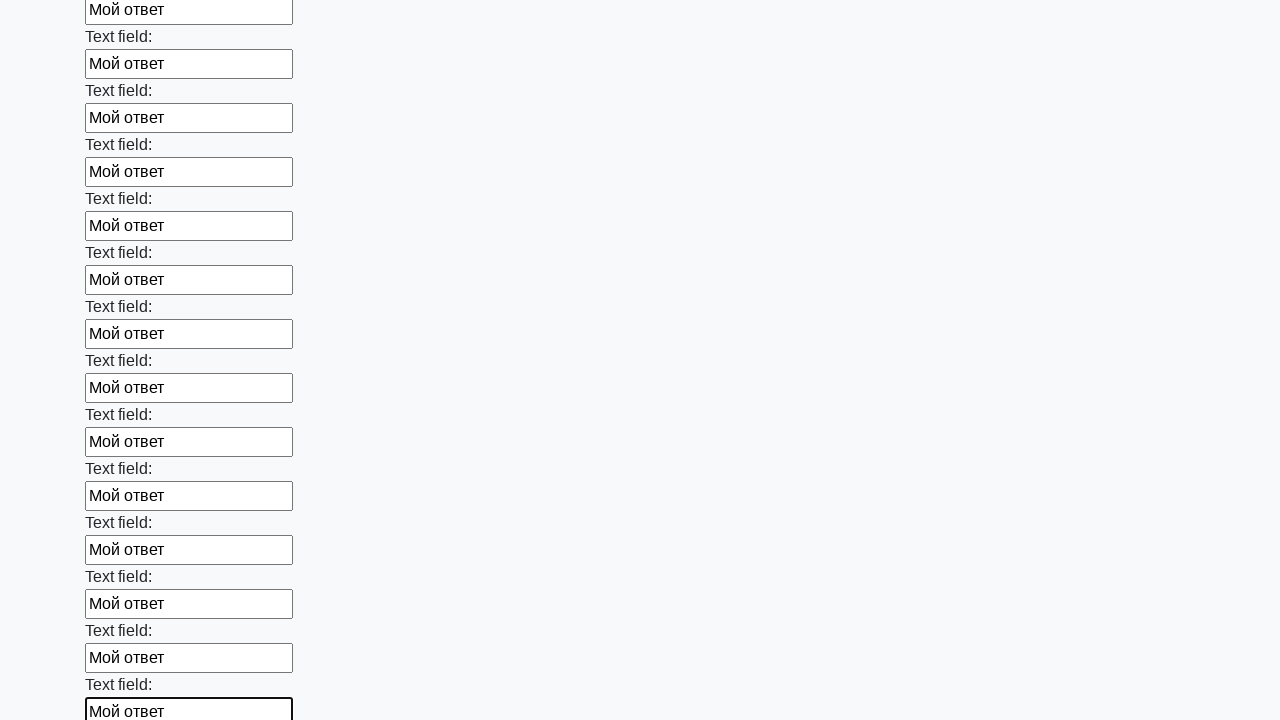

Filled a text input field with 'Мой ответ' on xpath=//input[@type='text'] >> nth=53
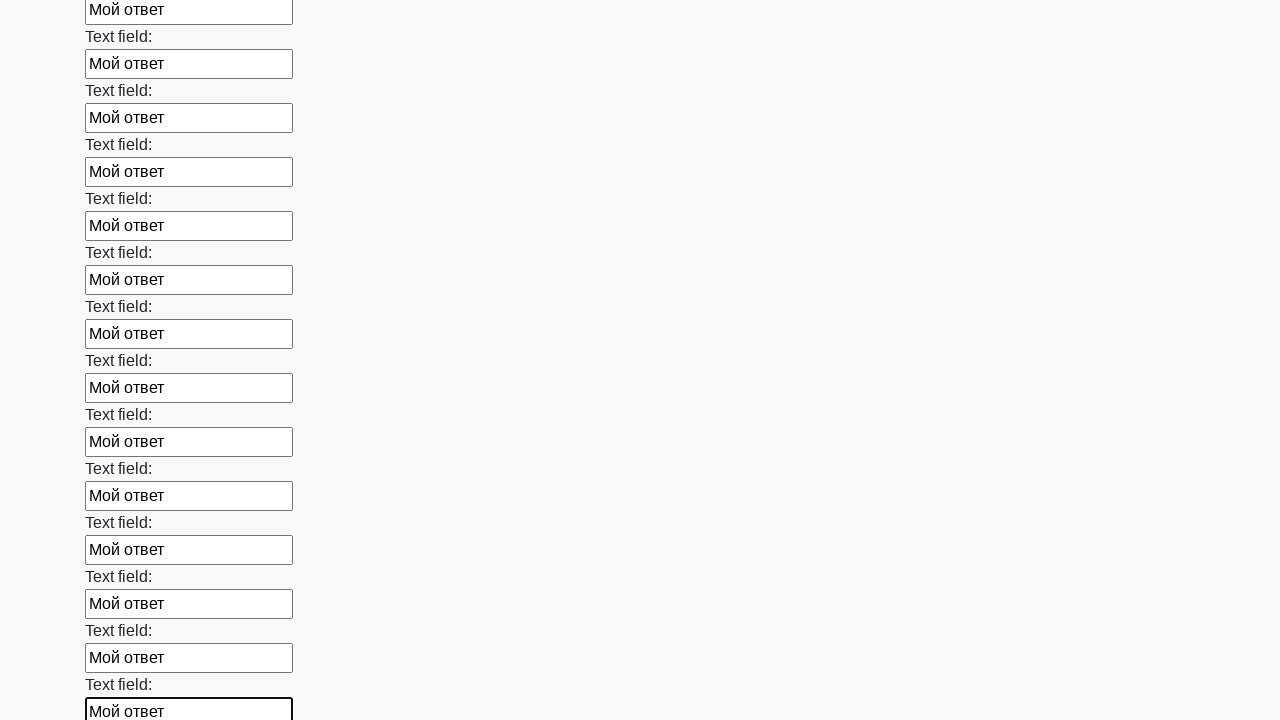

Filled a text input field with 'Мой ответ' on xpath=//input[@type='text'] >> nth=54
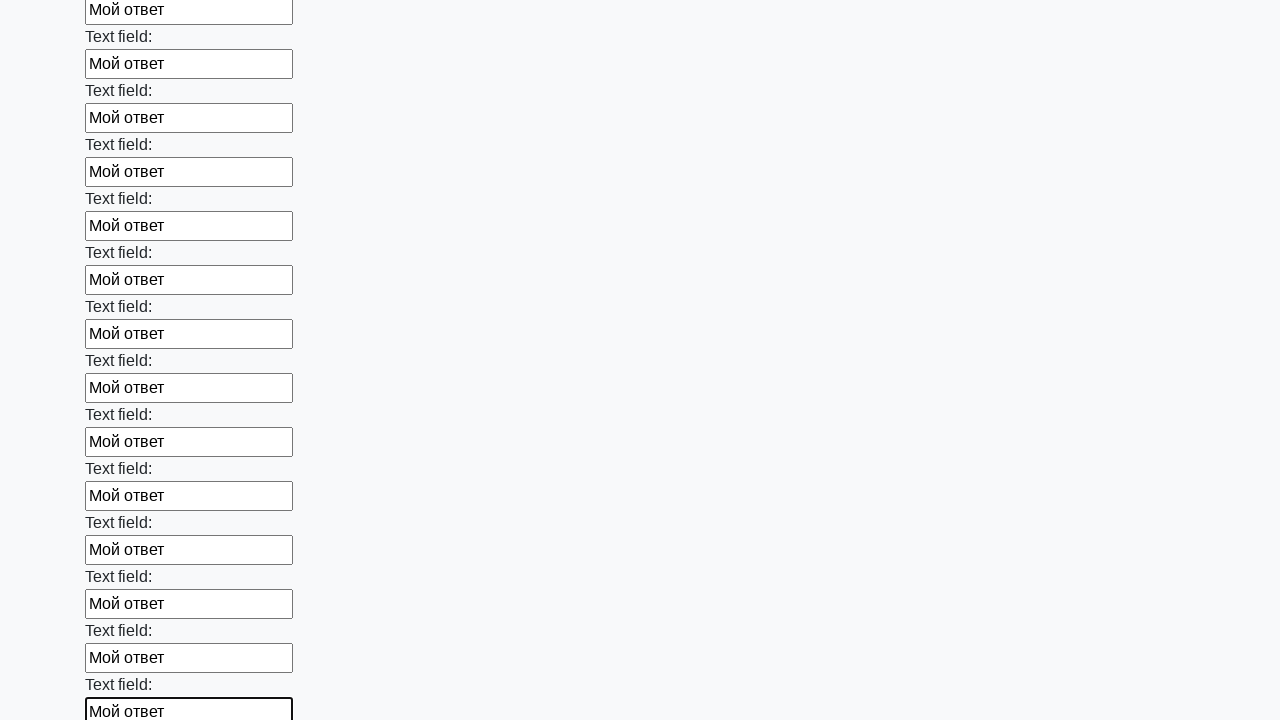

Filled a text input field with 'Мой ответ' on xpath=//input[@type='text'] >> nth=55
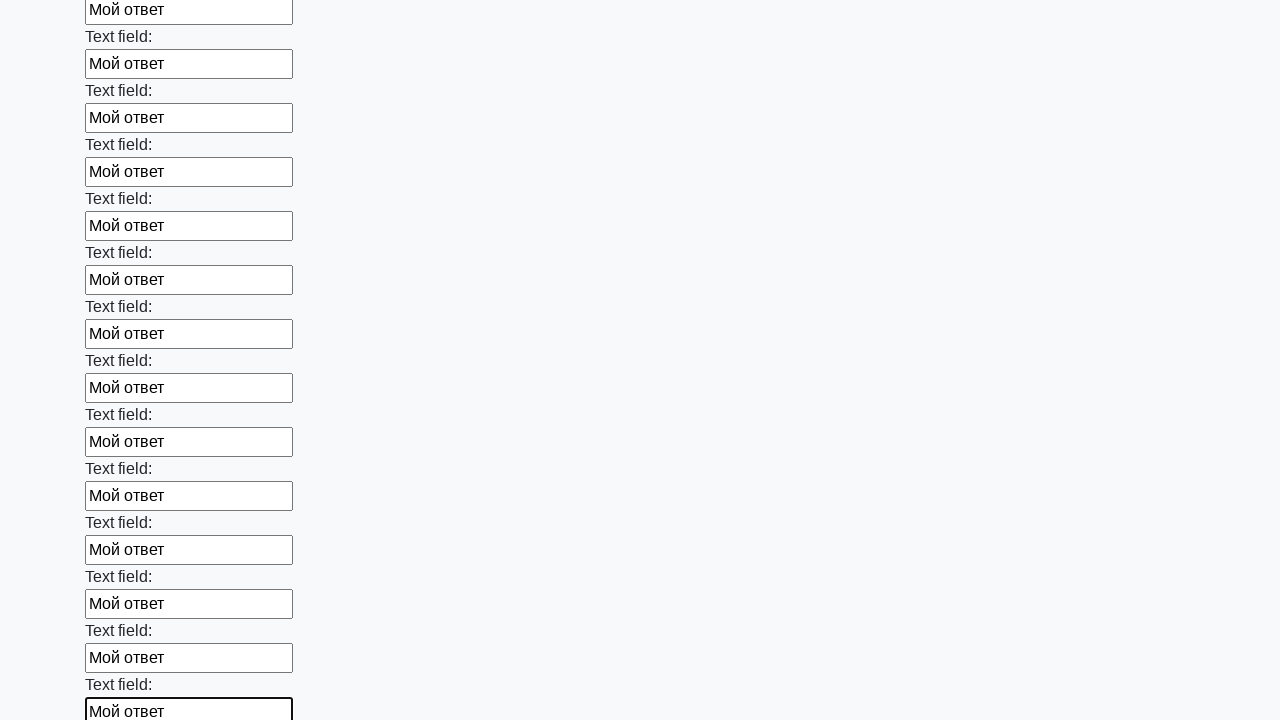

Filled a text input field with 'Мой ответ' on xpath=//input[@type='text'] >> nth=56
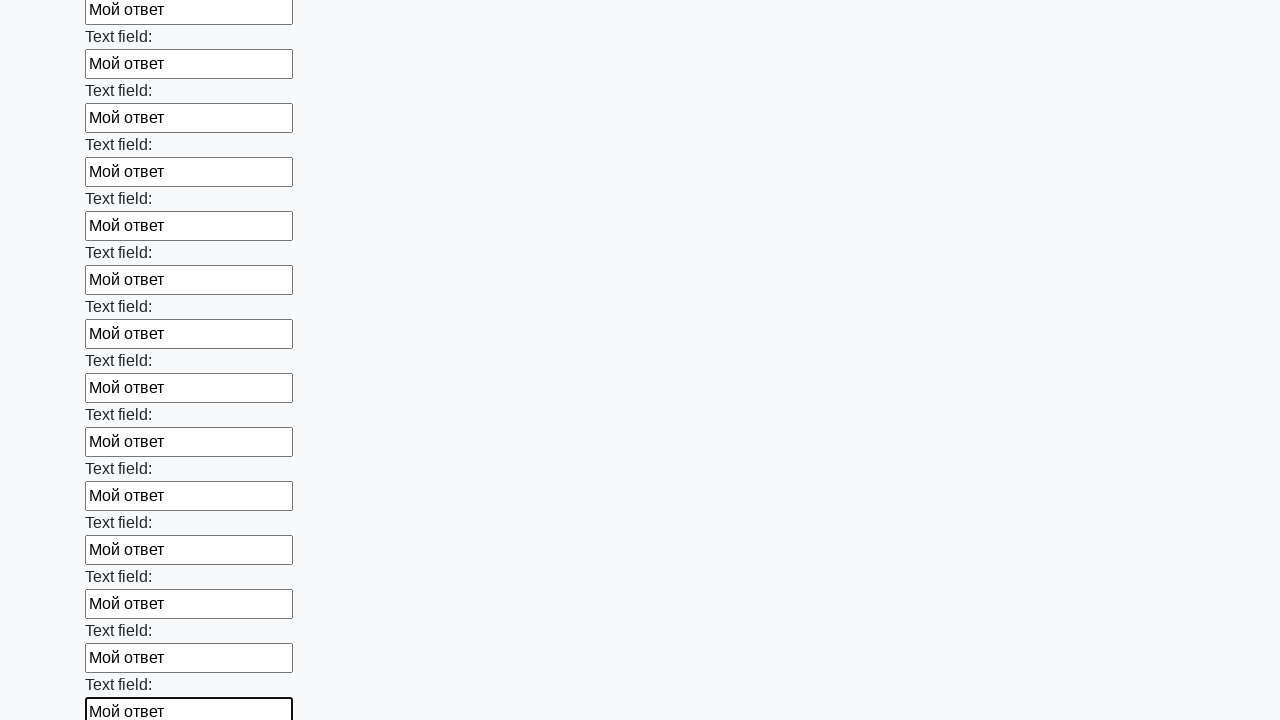

Filled a text input field with 'Мой ответ' on xpath=//input[@type='text'] >> nth=57
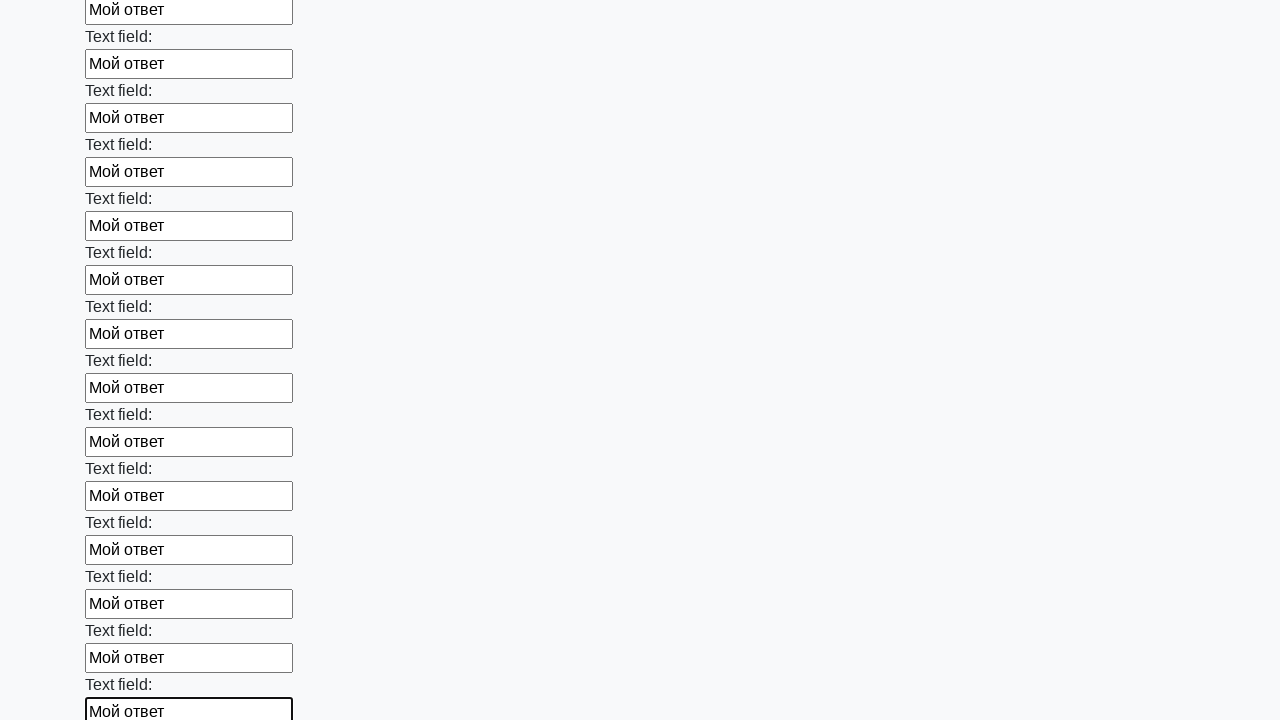

Filled a text input field with 'Мой ответ' on xpath=//input[@type='text'] >> nth=58
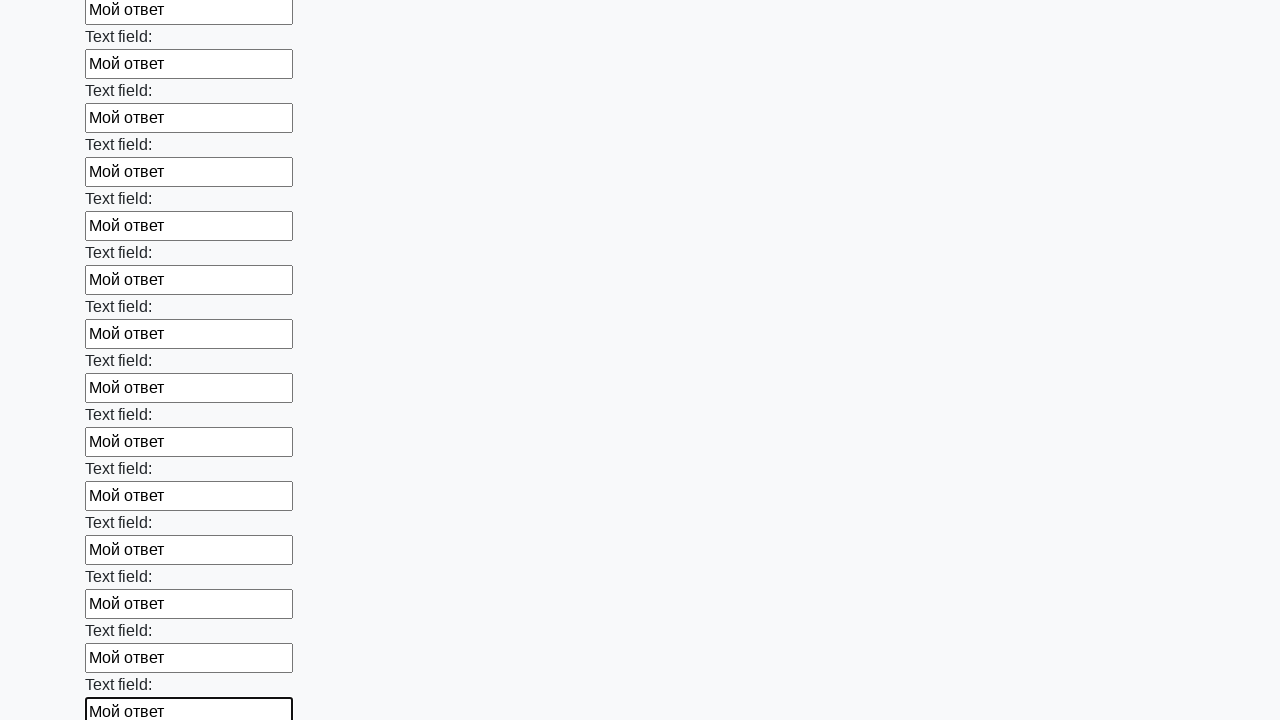

Filled a text input field with 'Мой ответ' on xpath=//input[@type='text'] >> nth=59
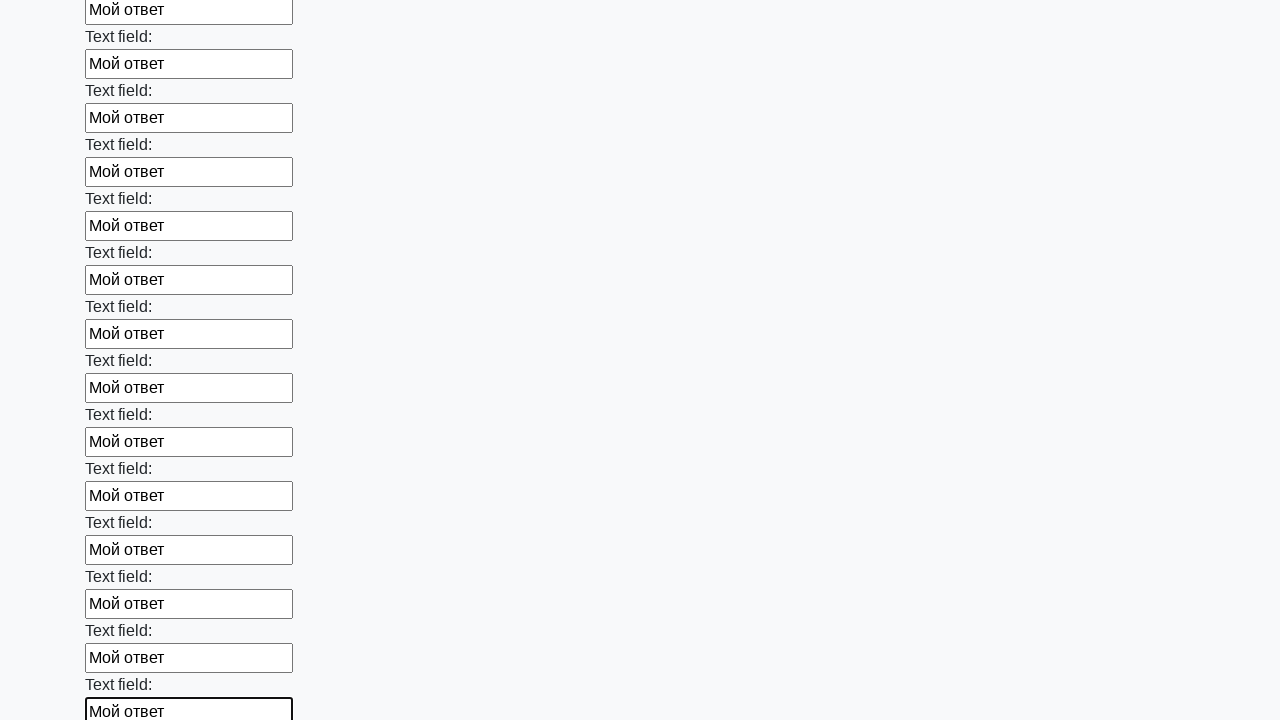

Filled a text input field with 'Мой ответ' on xpath=//input[@type='text'] >> nth=60
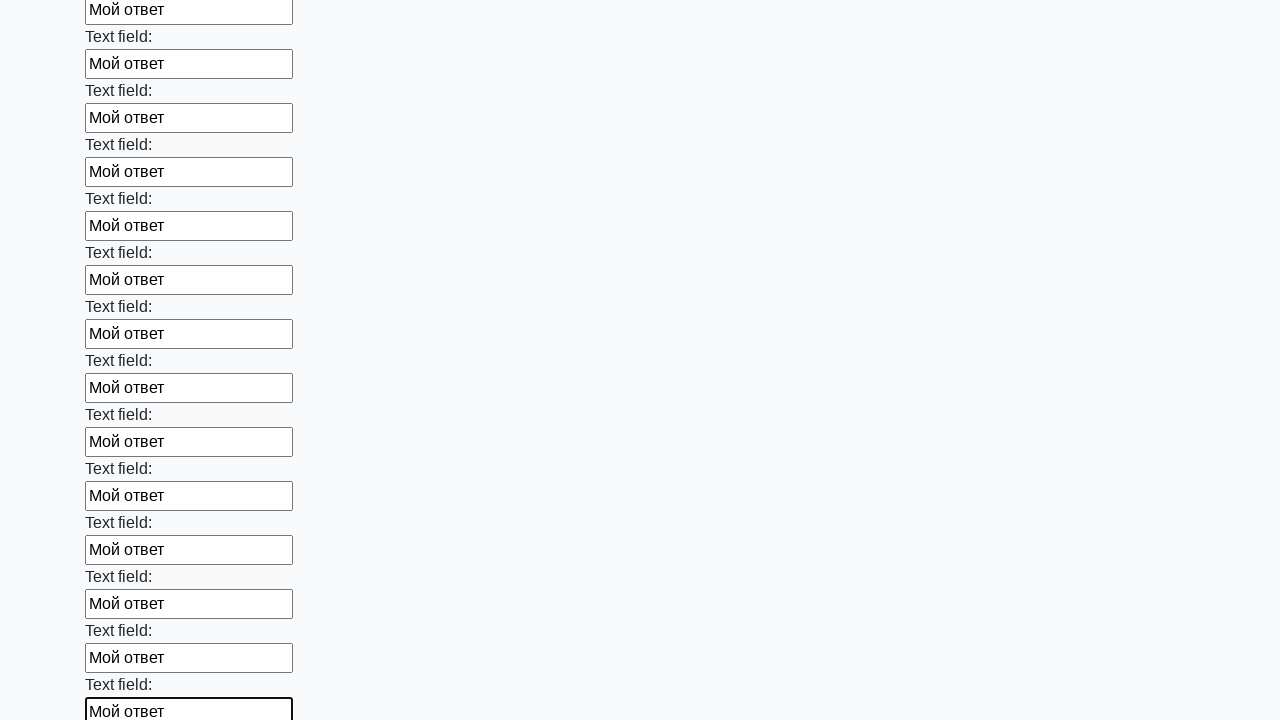

Filled a text input field with 'Мой ответ' on xpath=//input[@type='text'] >> nth=61
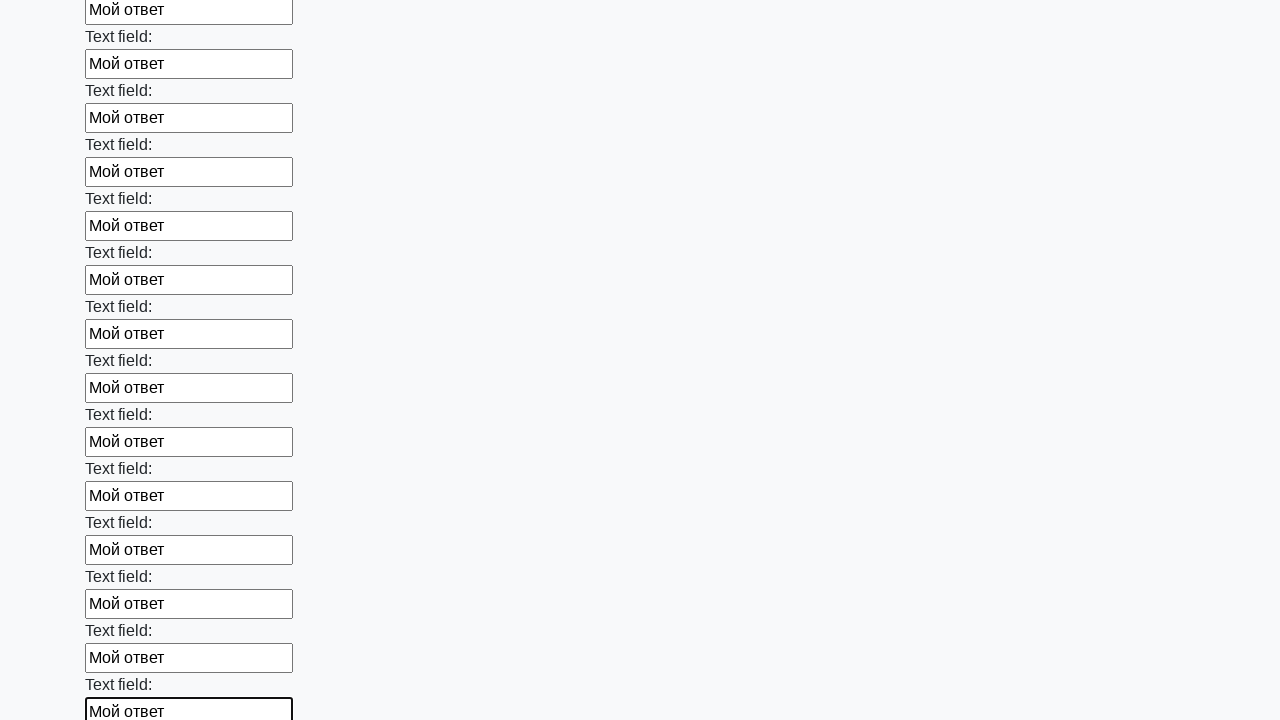

Filled a text input field with 'Мой ответ' on xpath=//input[@type='text'] >> nth=62
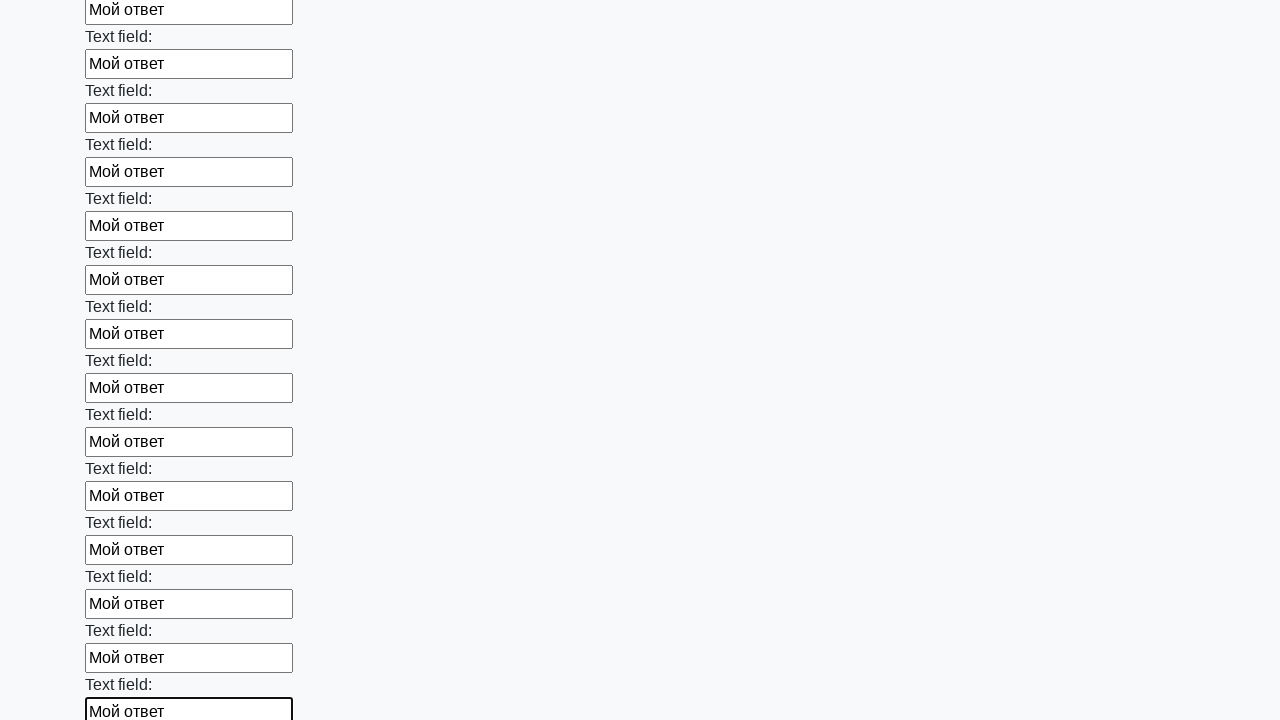

Filled a text input field with 'Мой ответ' on xpath=//input[@type='text'] >> nth=63
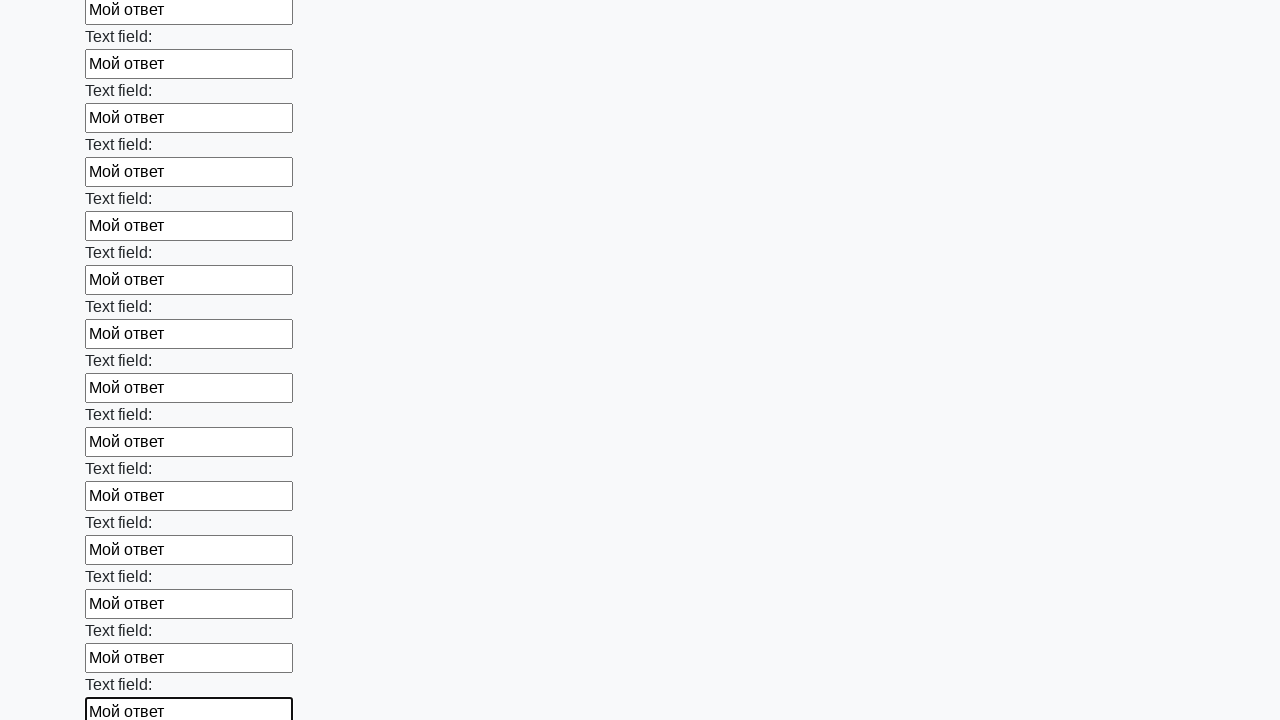

Filled a text input field with 'Мой ответ' on xpath=//input[@type='text'] >> nth=64
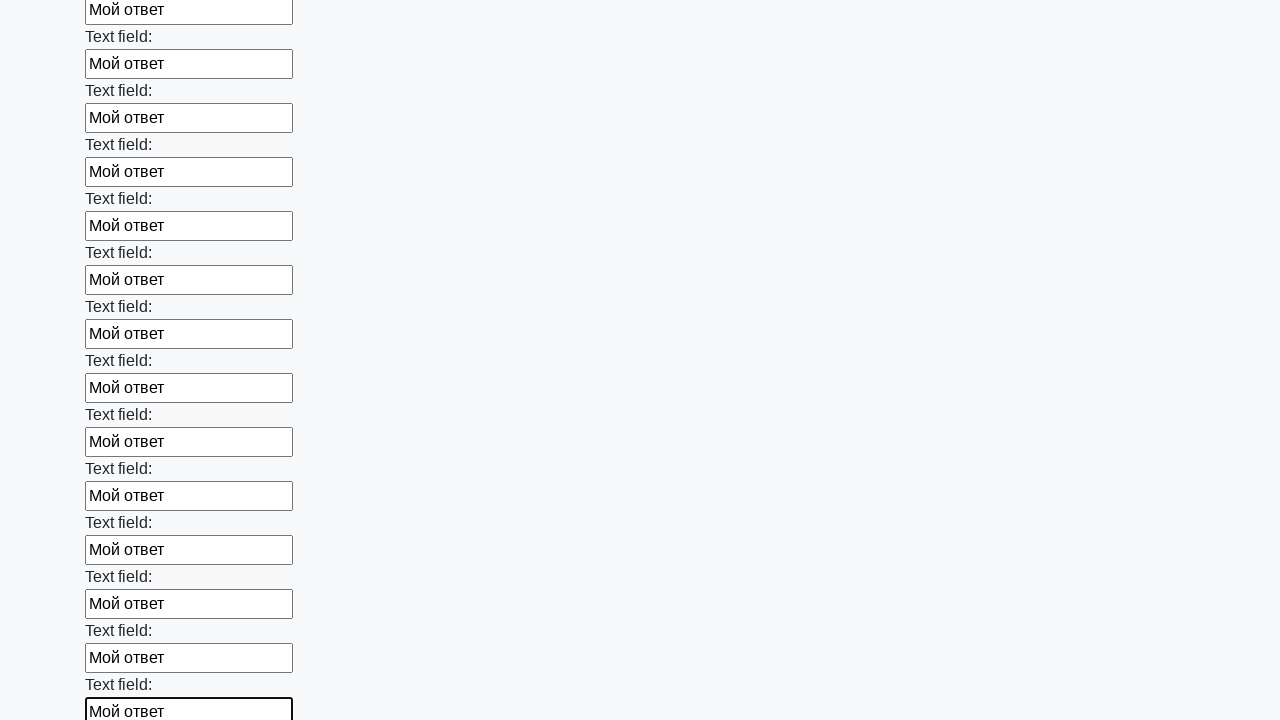

Filled a text input field with 'Мой ответ' on xpath=//input[@type='text'] >> nth=65
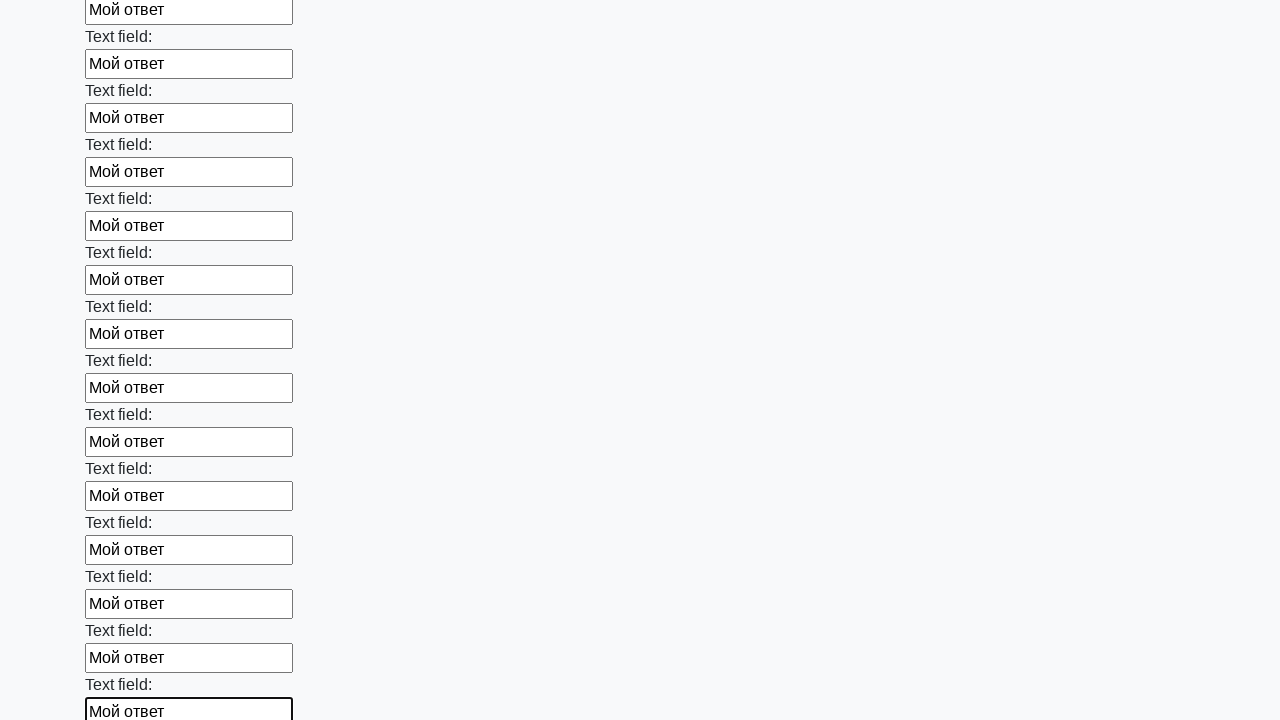

Filled a text input field with 'Мой ответ' on xpath=//input[@type='text'] >> nth=66
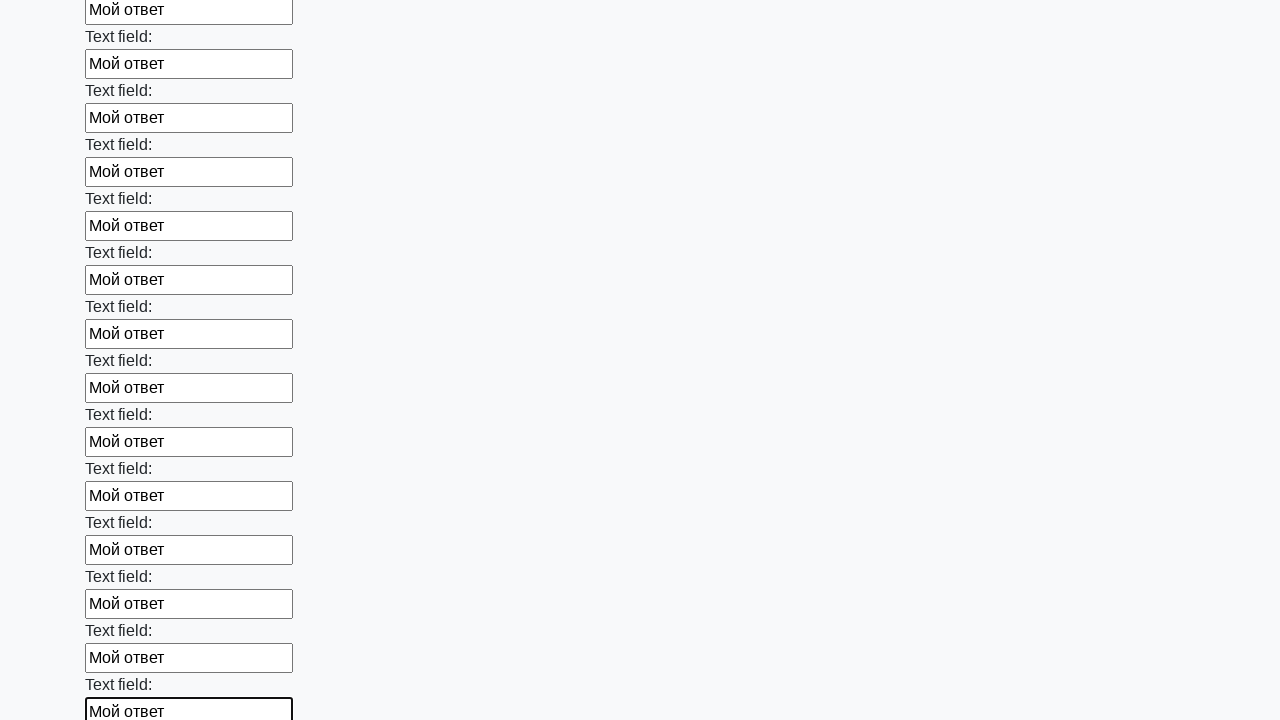

Filled a text input field with 'Мой ответ' on xpath=//input[@type='text'] >> nth=67
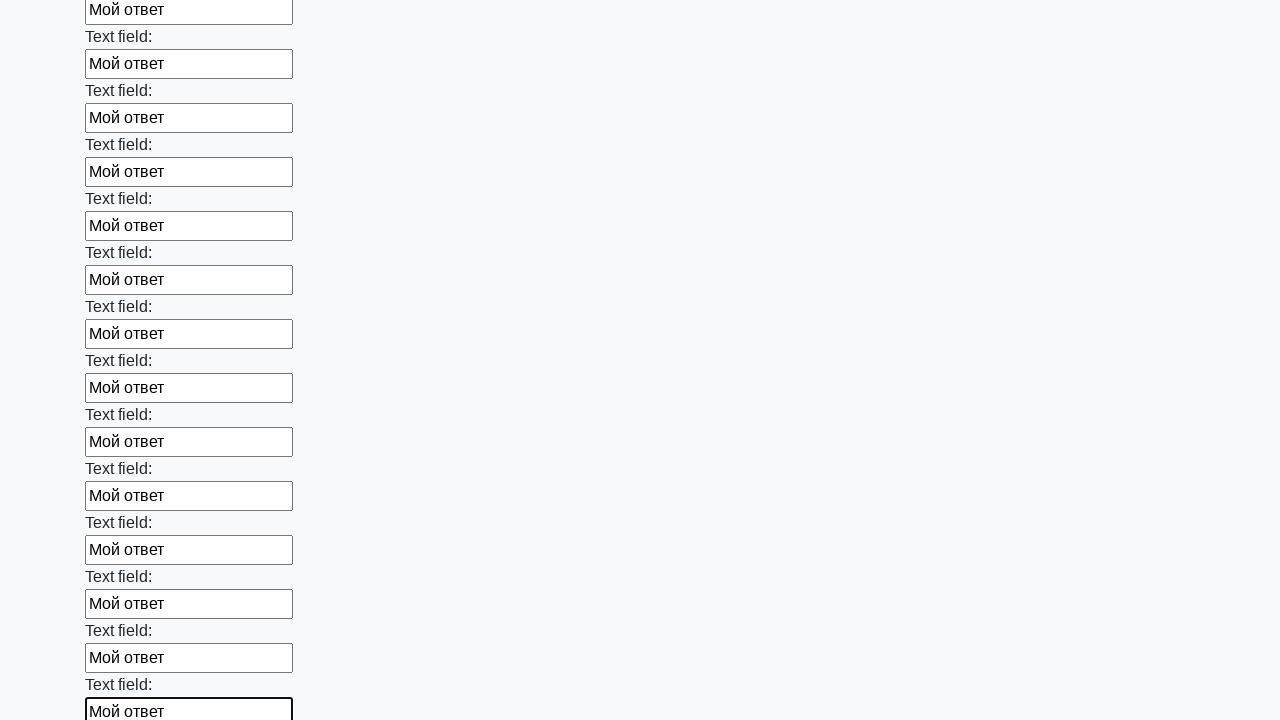

Filled a text input field with 'Мой ответ' on xpath=//input[@type='text'] >> nth=68
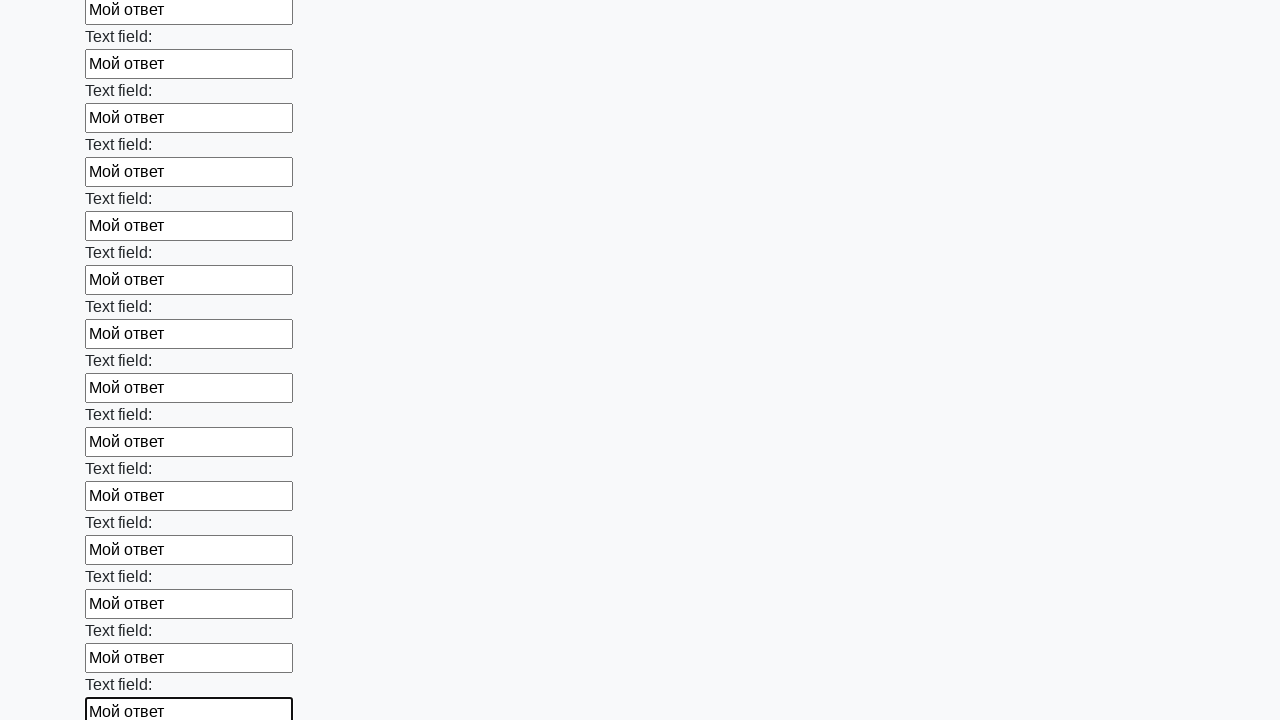

Filled a text input field with 'Мой ответ' on xpath=//input[@type='text'] >> nth=69
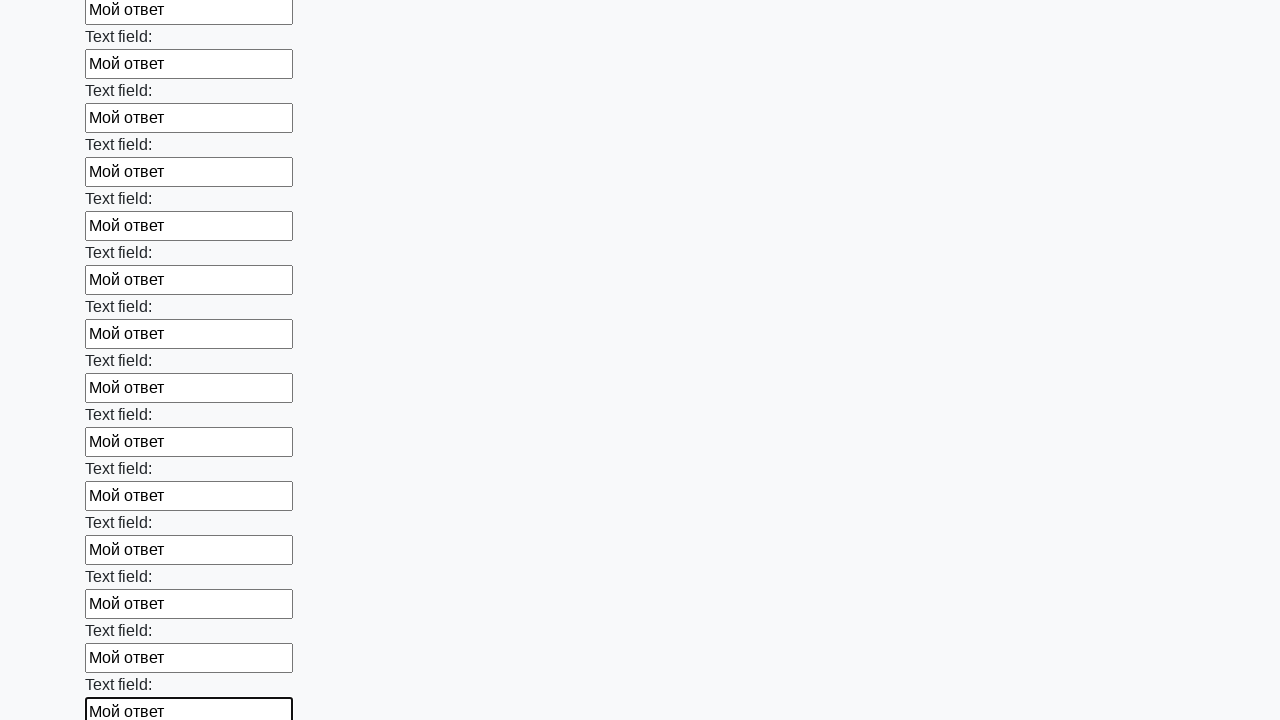

Filled a text input field with 'Мой ответ' on xpath=//input[@type='text'] >> nth=70
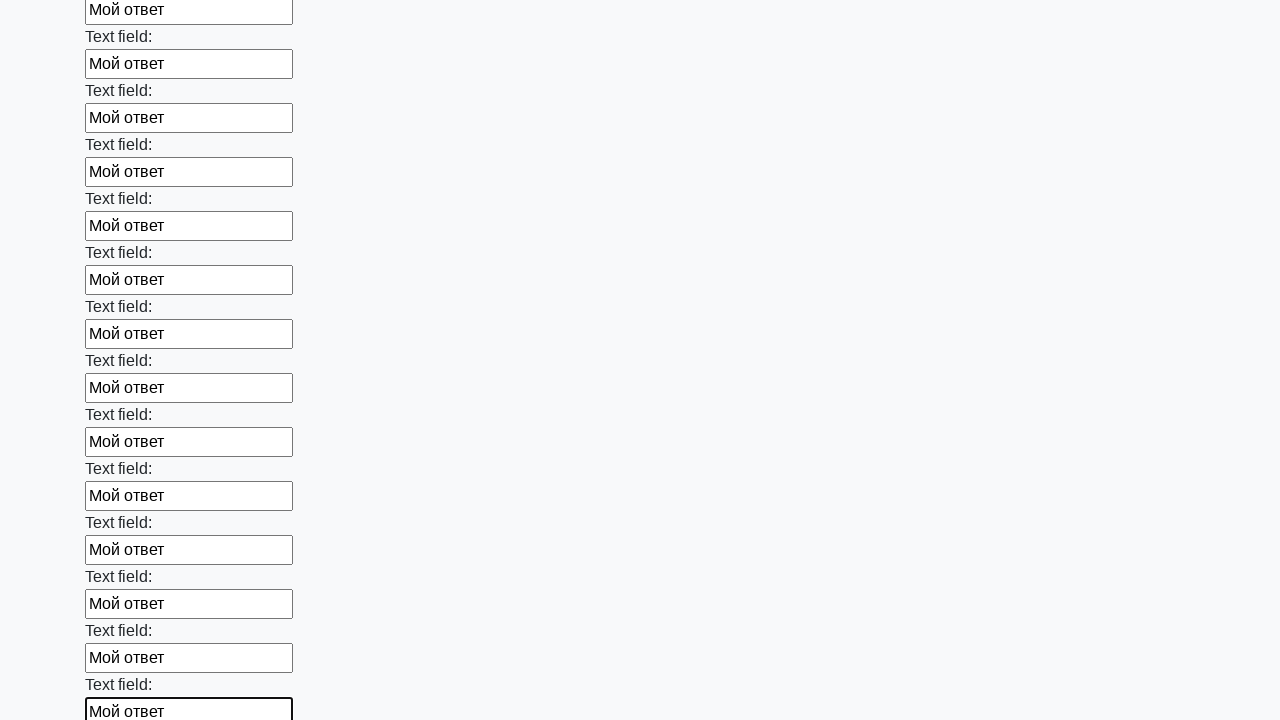

Filled a text input field with 'Мой ответ' on xpath=//input[@type='text'] >> nth=71
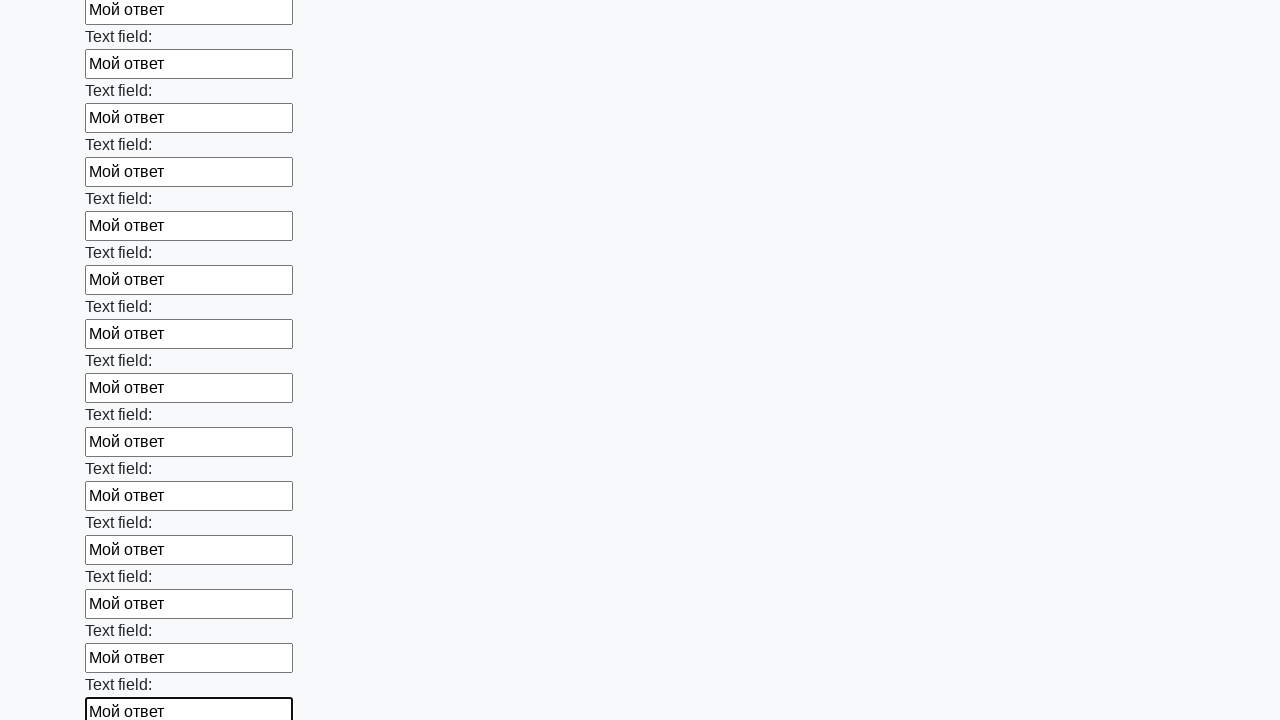

Filled a text input field with 'Мой ответ' on xpath=//input[@type='text'] >> nth=72
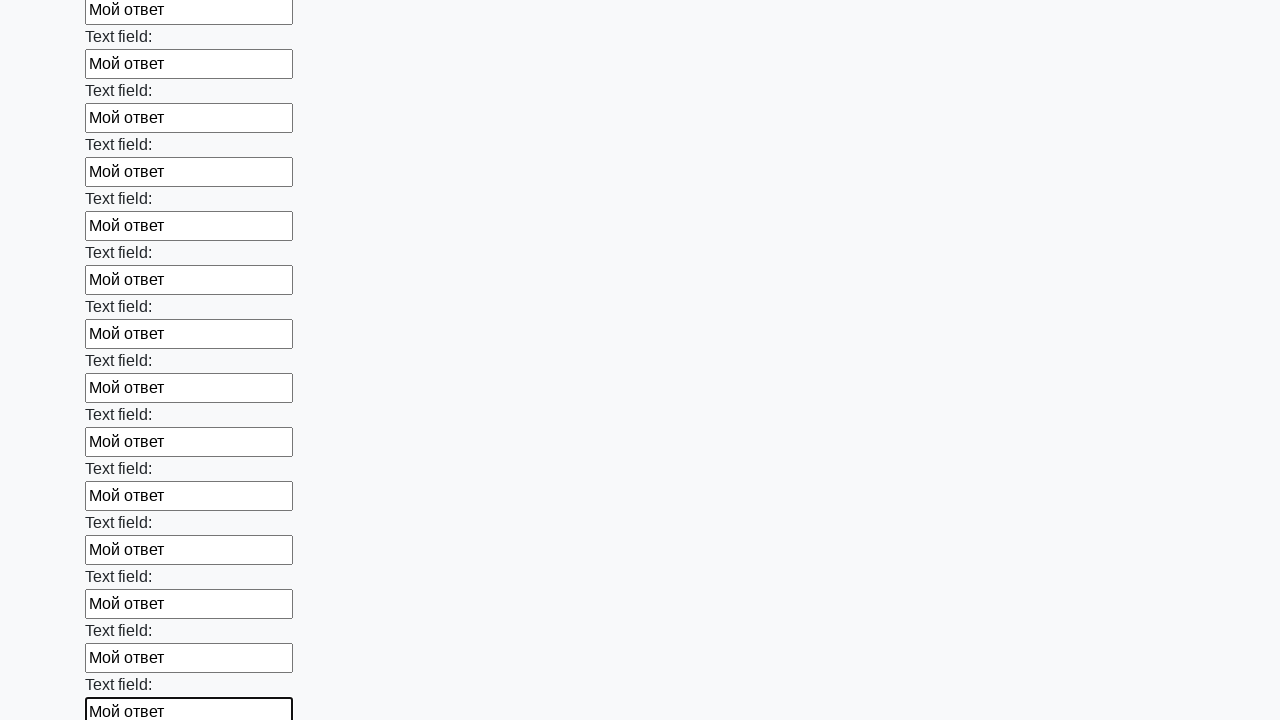

Filled a text input field with 'Мой ответ' on xpath=//input[@type='text'] >> nth=73
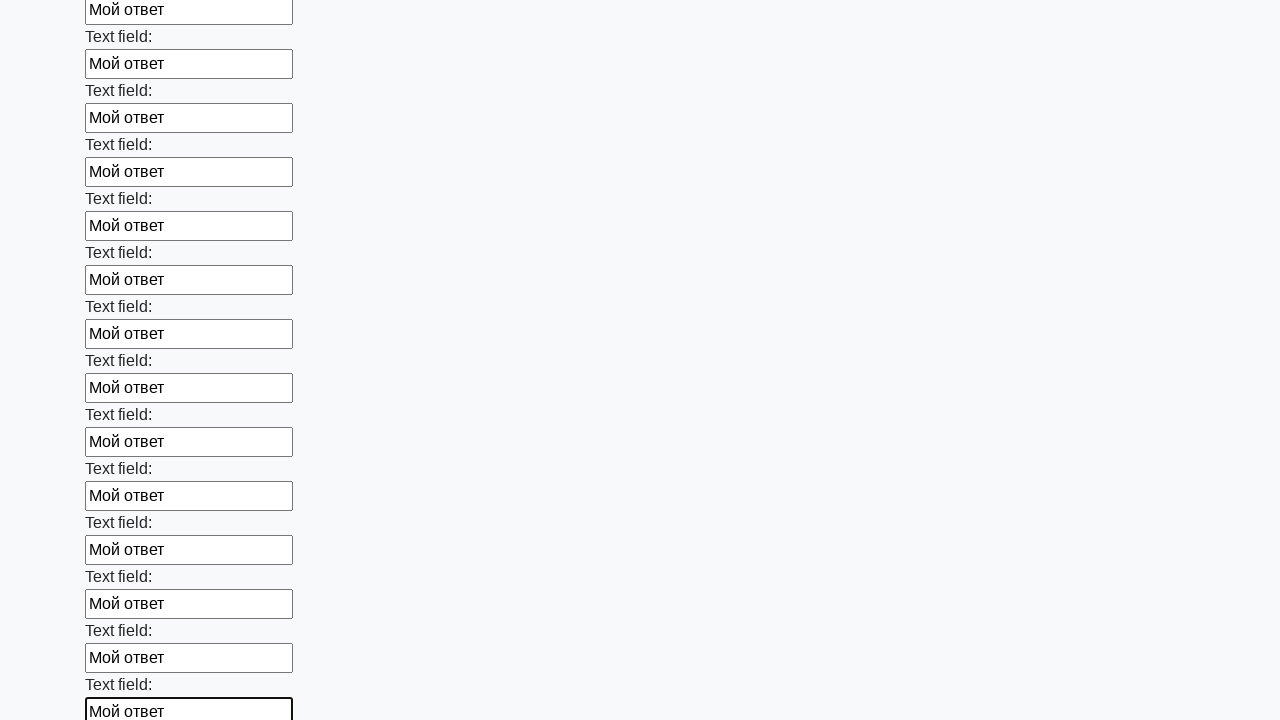

Filled a text input field with 'Мой ответ' on xpath=//input[@type='text'] >> nth=74
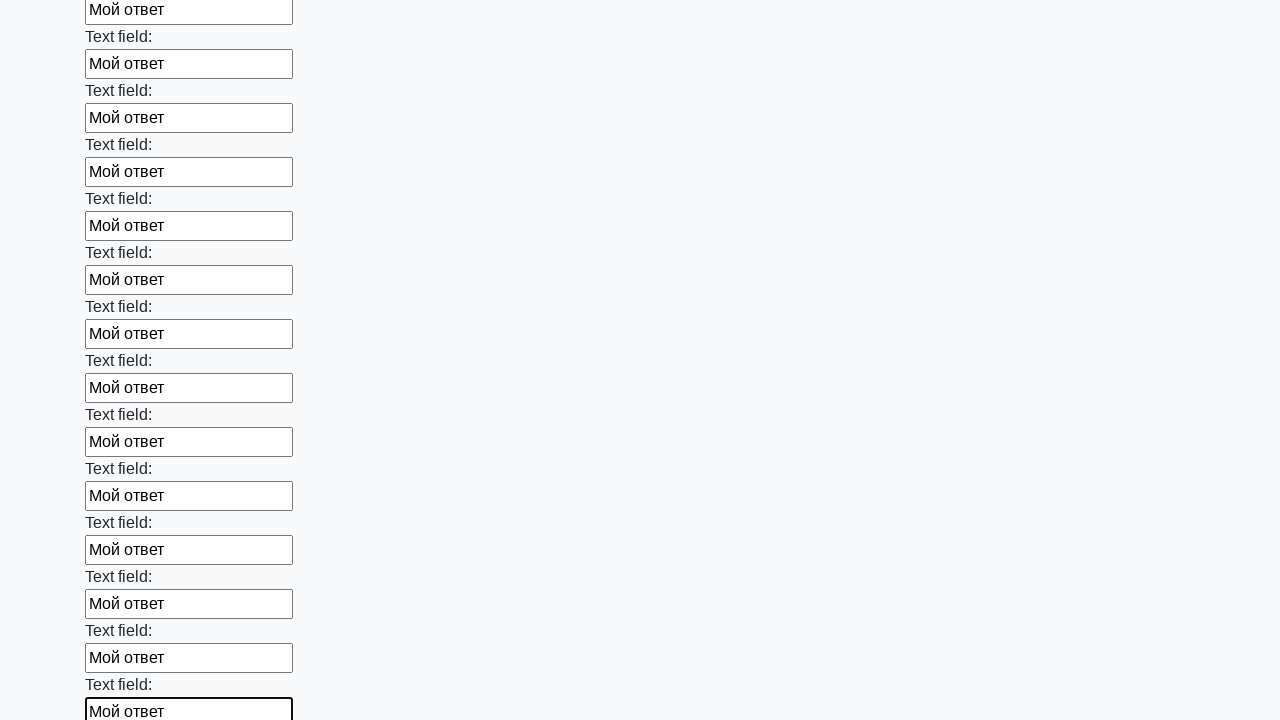

Filled a text input field with 'Мой ответ' on xpath=//input[@type='text'] >> nth=75
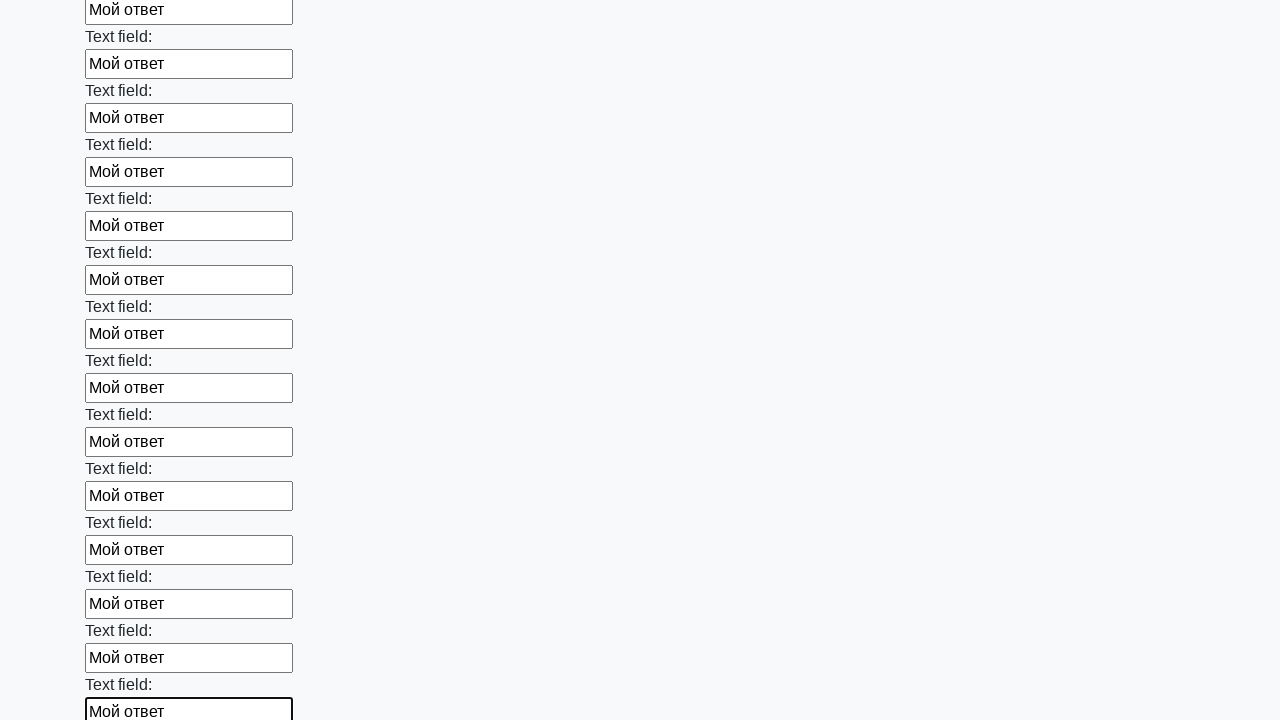

Filled a text input field with 'Мой ответ' on xpath=//input[@type='text'] >> nth=76
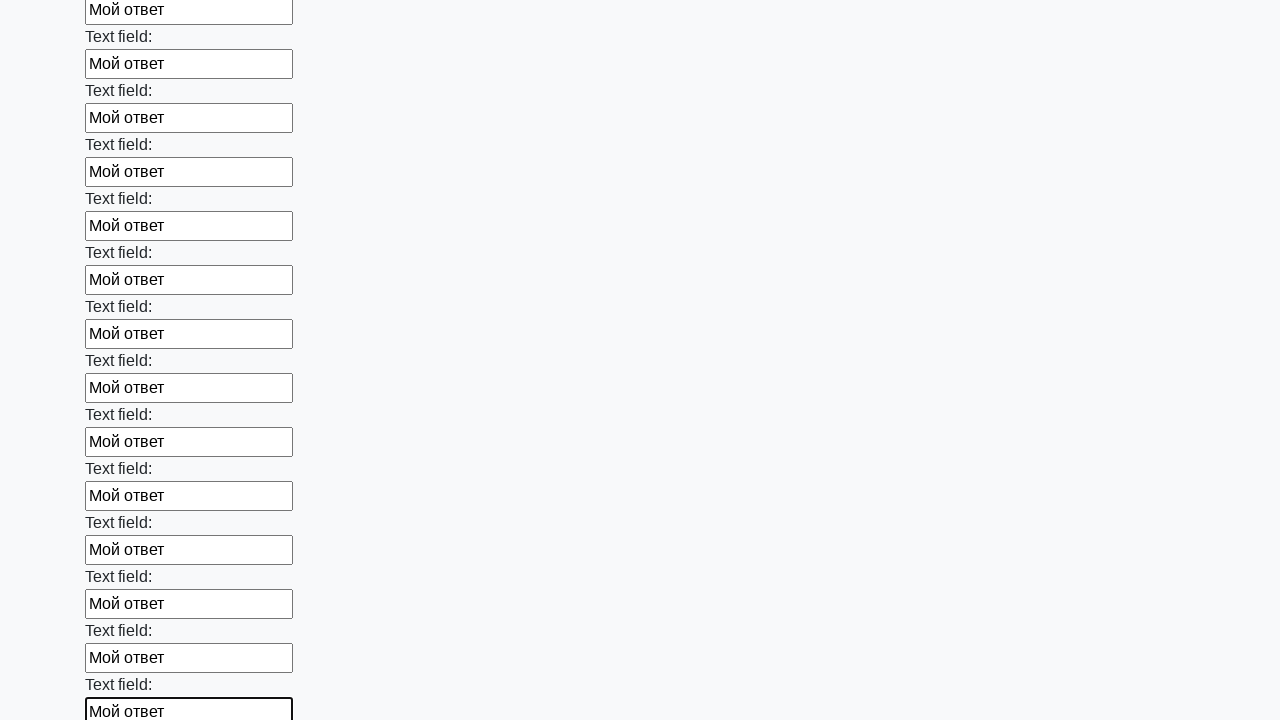

Filled a text input field with 'Мой ответ' on xpath=//input[@type='text'] >> nth=77
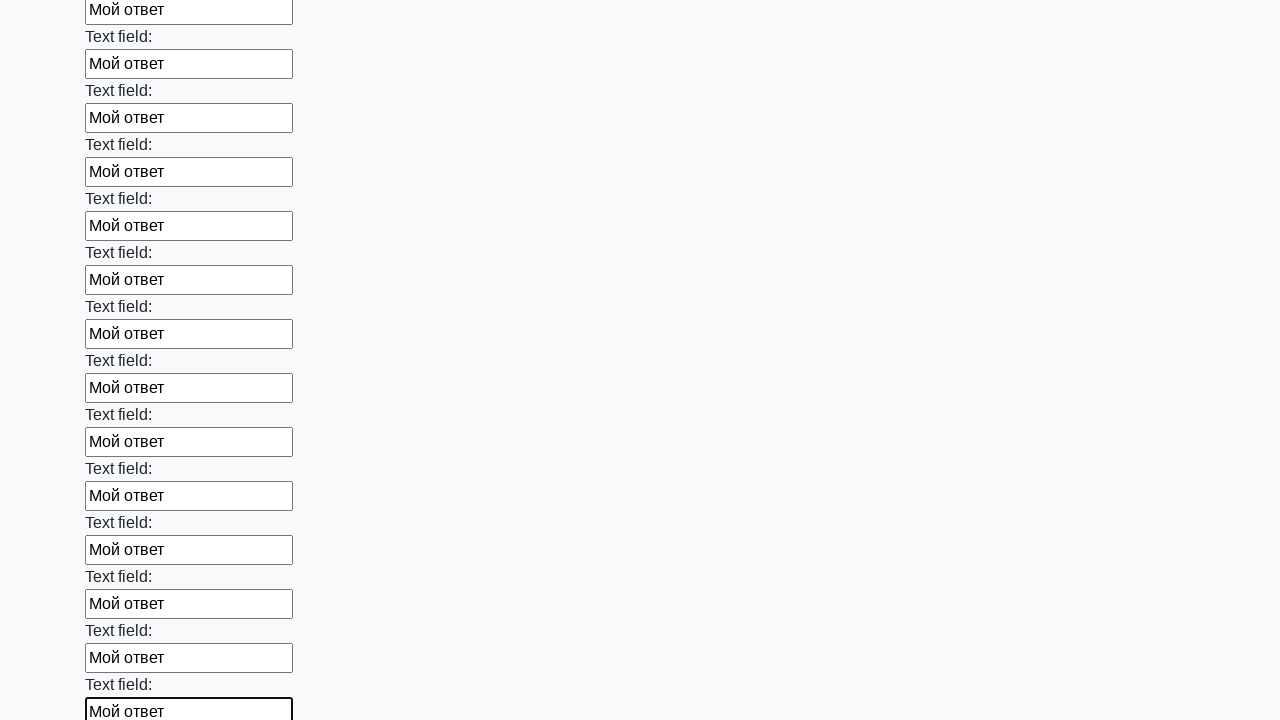

Filled a text input field with 'Мой ответ' on xpath=//input[@type='text'] >> nth=78
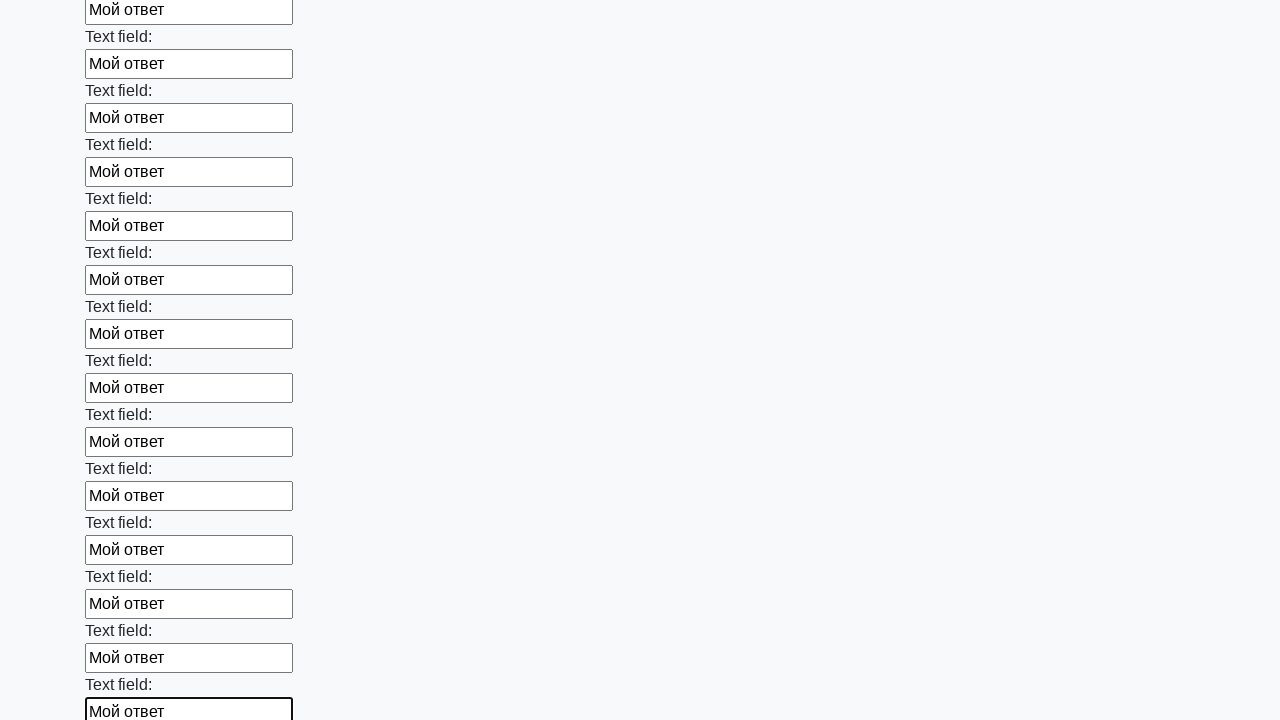

Filled a text input field with 'Мой ответ' on xpath=//input[@type='text'] >> nth=79
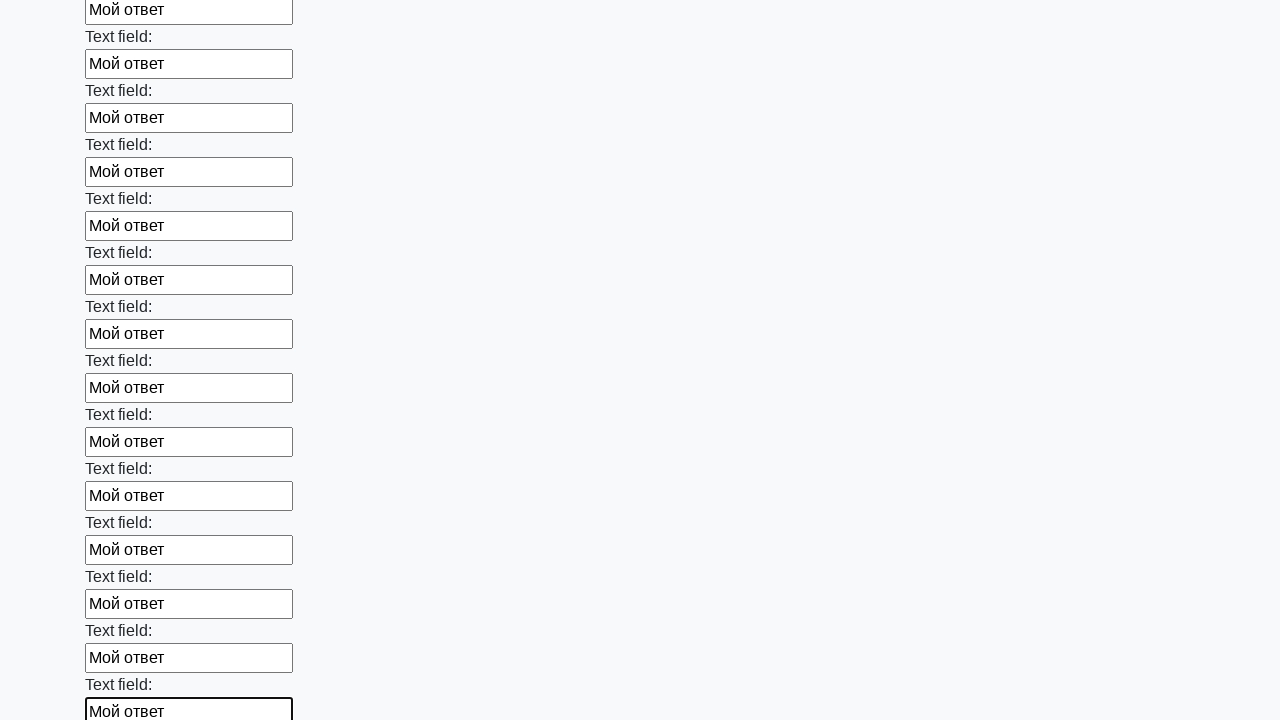

Filled a text input field with 'Мой ответ' on xpath=//input[@type='text'] >> nth=80
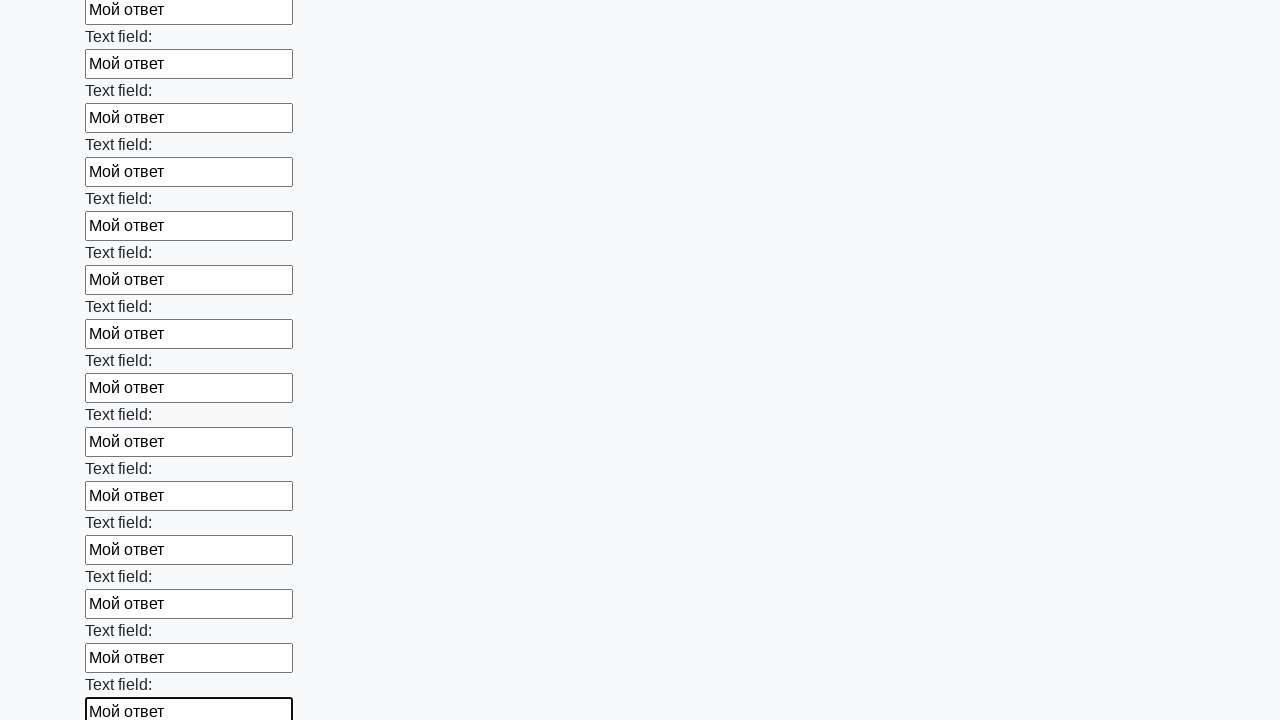

Filled a text input field with 'Мой ответ' on xpath=//input[@type='text'] >> nth=81
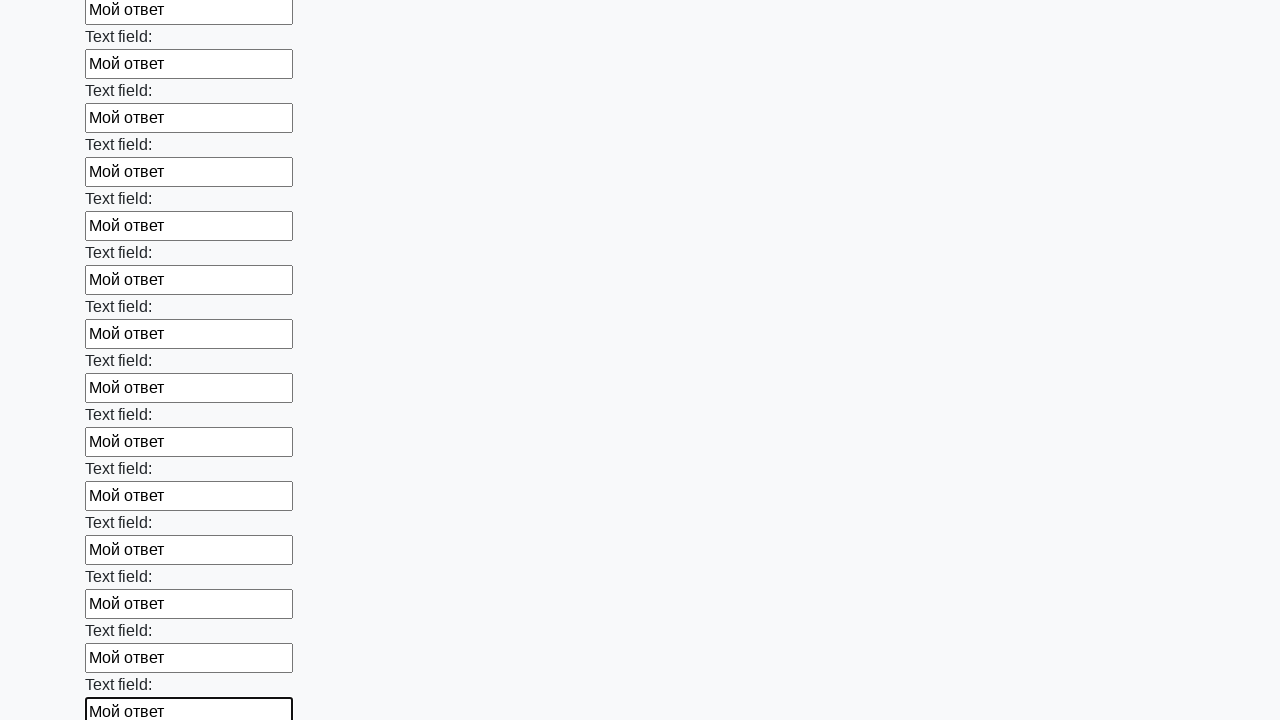

Filled a text input field with 'Мой ответ' on xpath=//input[@type='text'] >> nth=82
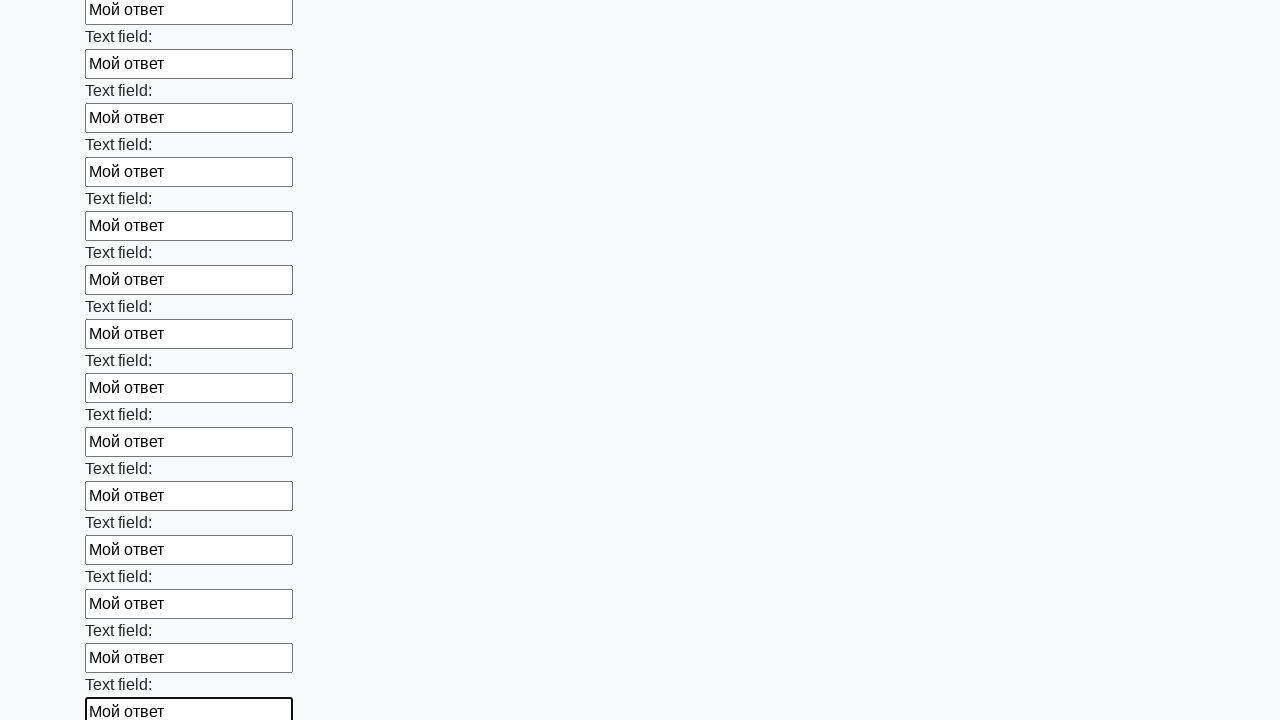

Filled a text input field with 'Мой ответ' on xpath=//input[@type='text'] >> nth=83
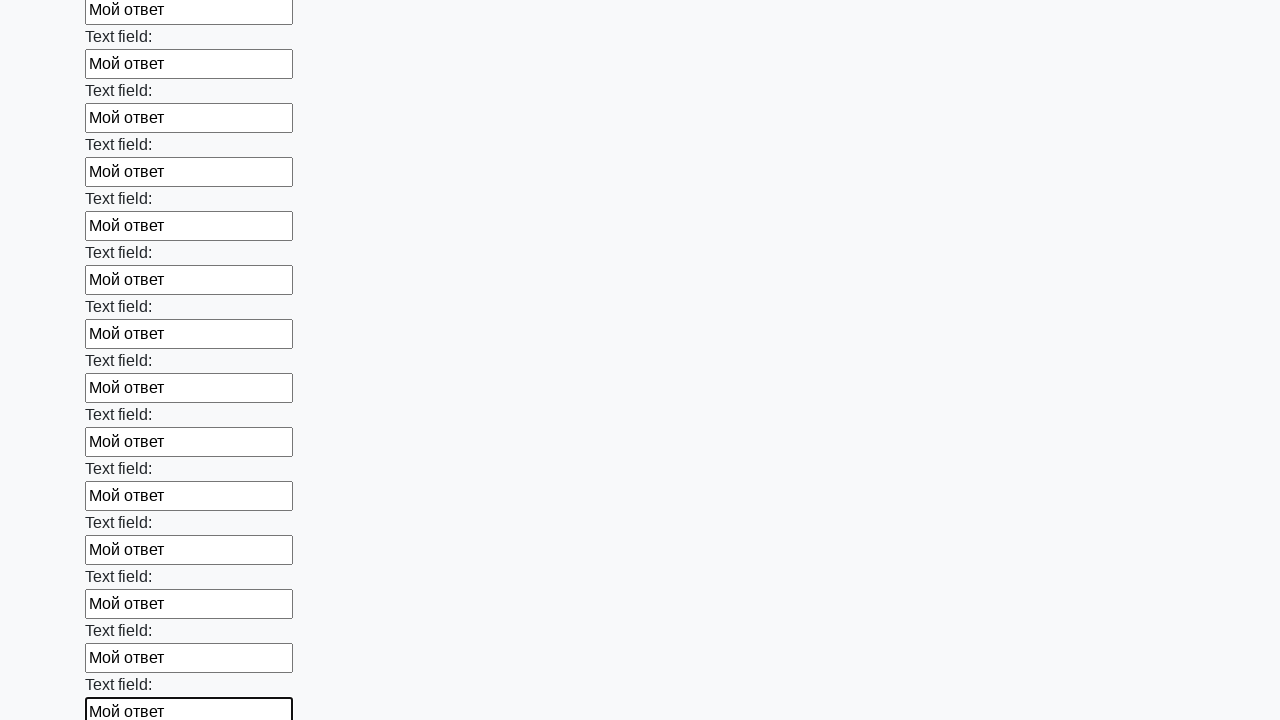

Filled a text input field with 'Мой ответ' on xpath=//input[@type='text'] >> nth=84
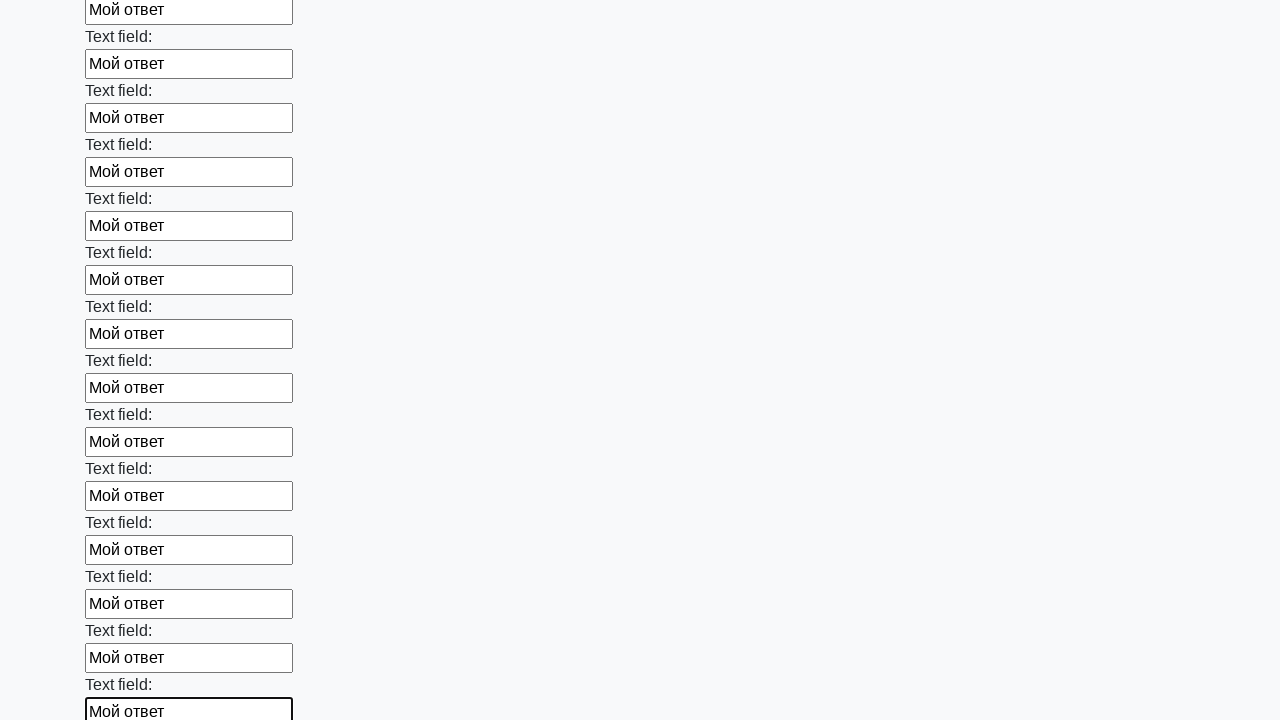

Filled a text input field with 'Мой ответ' on xpath=//input[@type='text'] >> nth=85
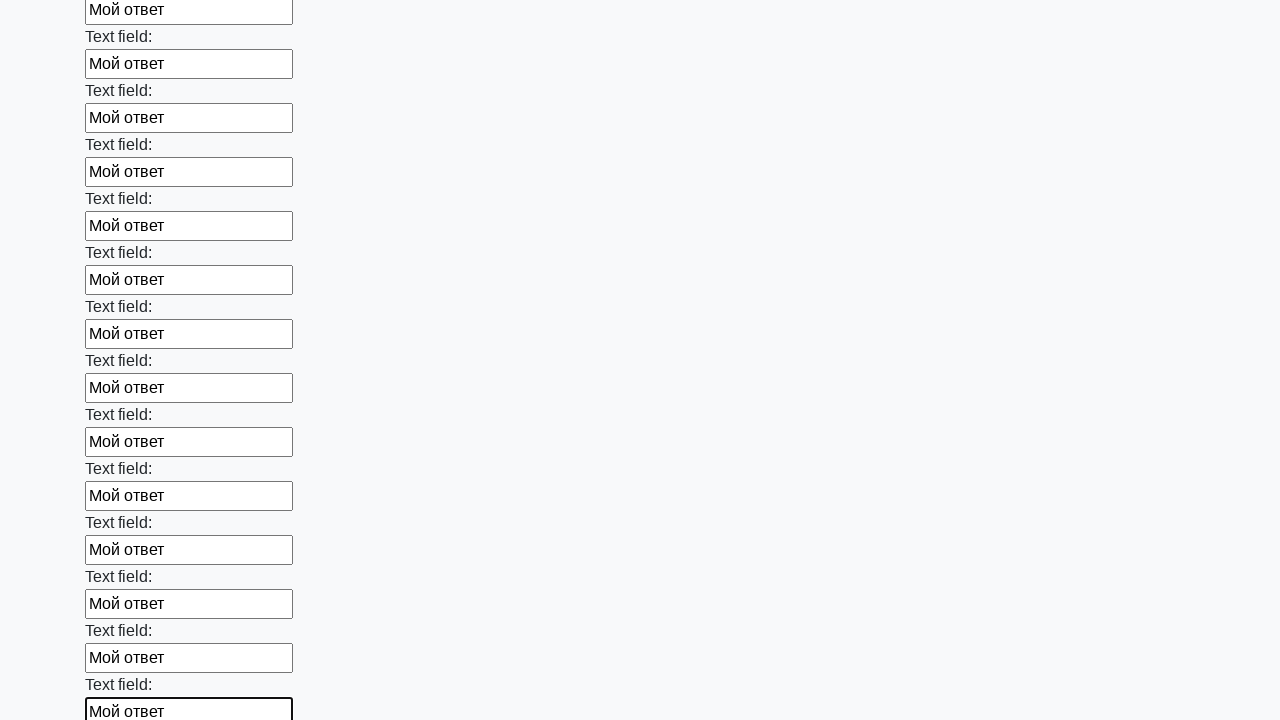

Filled a text input field with 'Мой ответ' on xpath=//input[@type='text'] >> nth=86
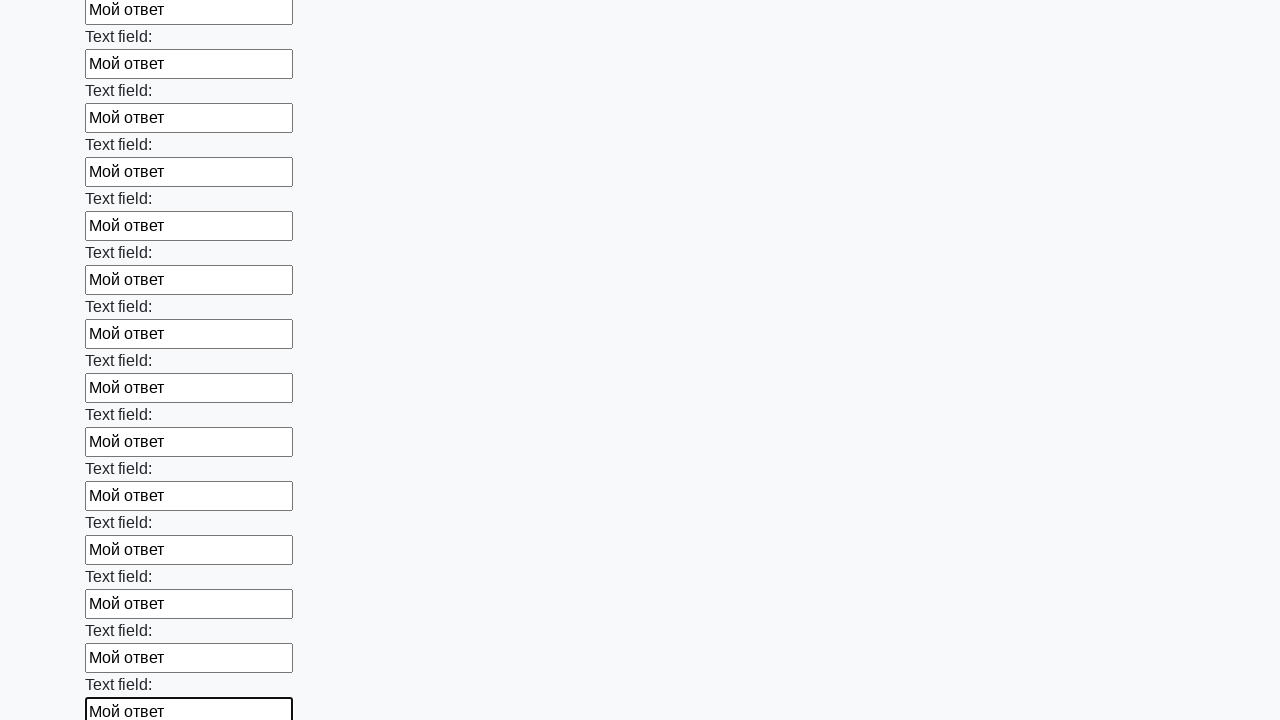

Filled a text input field with 'Мой ответ' on xpath=//input[@type='text'] >> nth=87
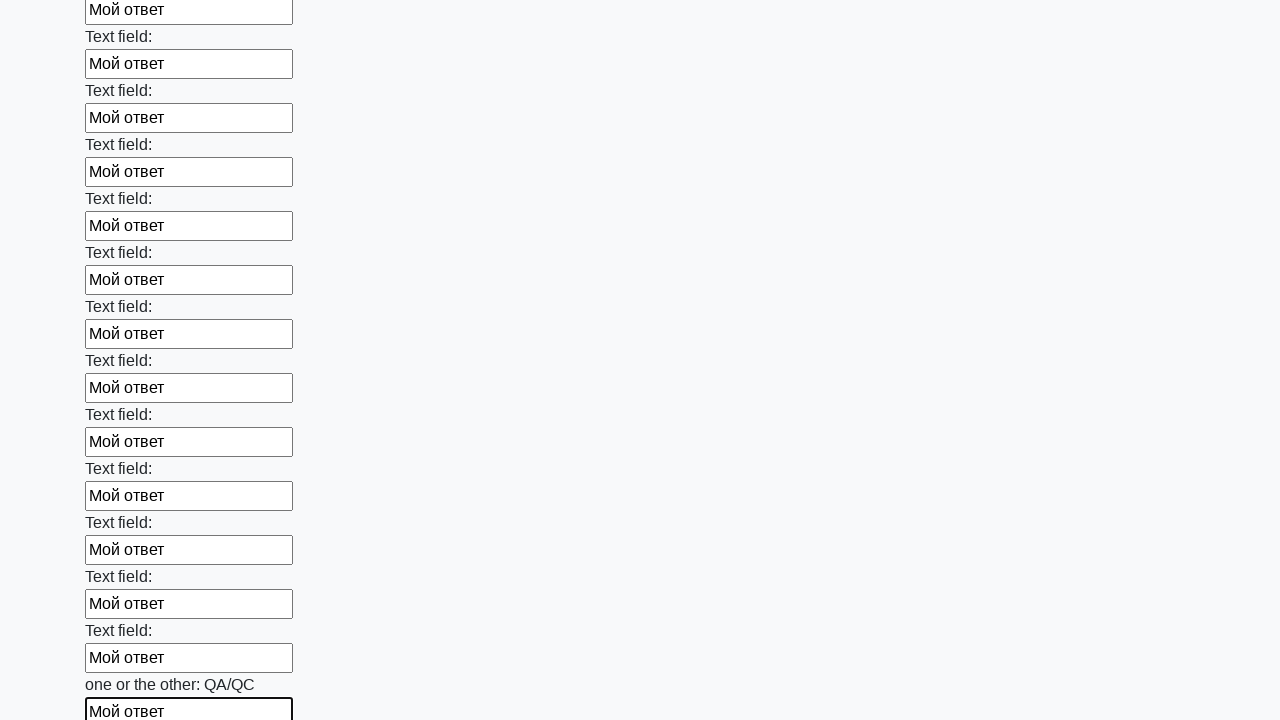

Filled a text input field with 'Мой ответ' on xpath=//input[@type='text'] >> nth=88
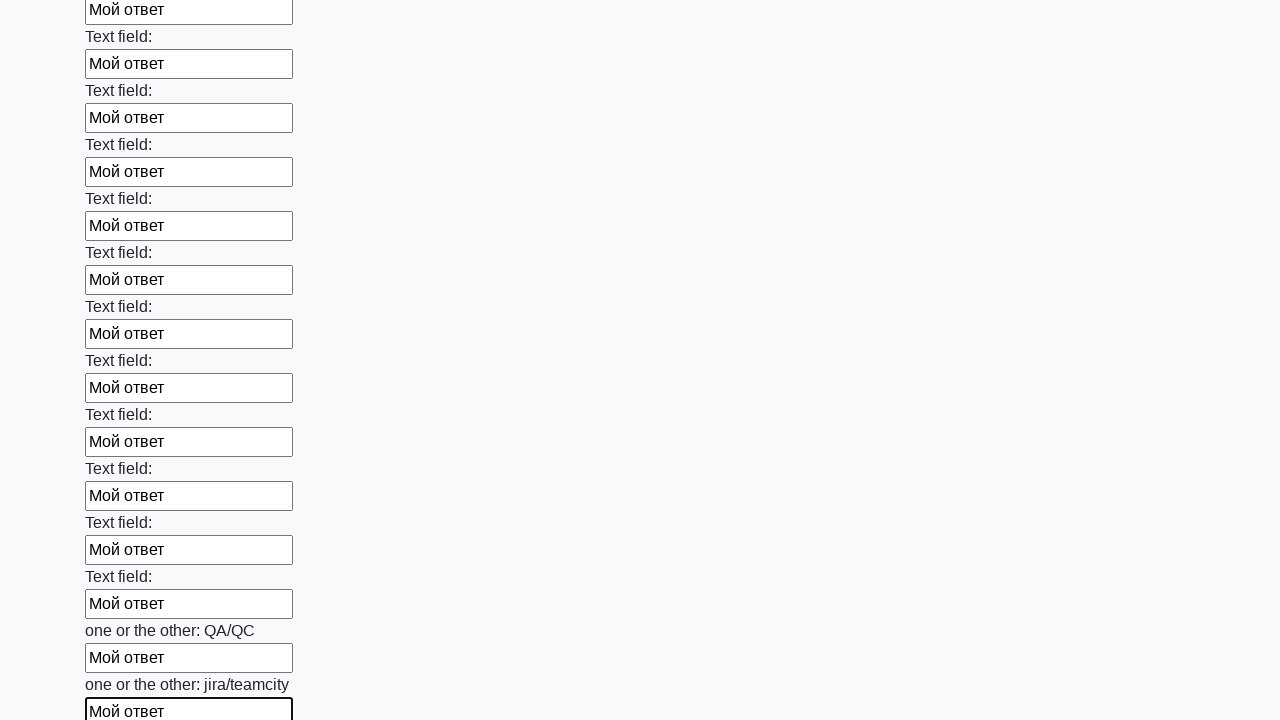

Filled a text input field with 'Мой ответ' on xpath=//input[@type='text'] >> nth=89
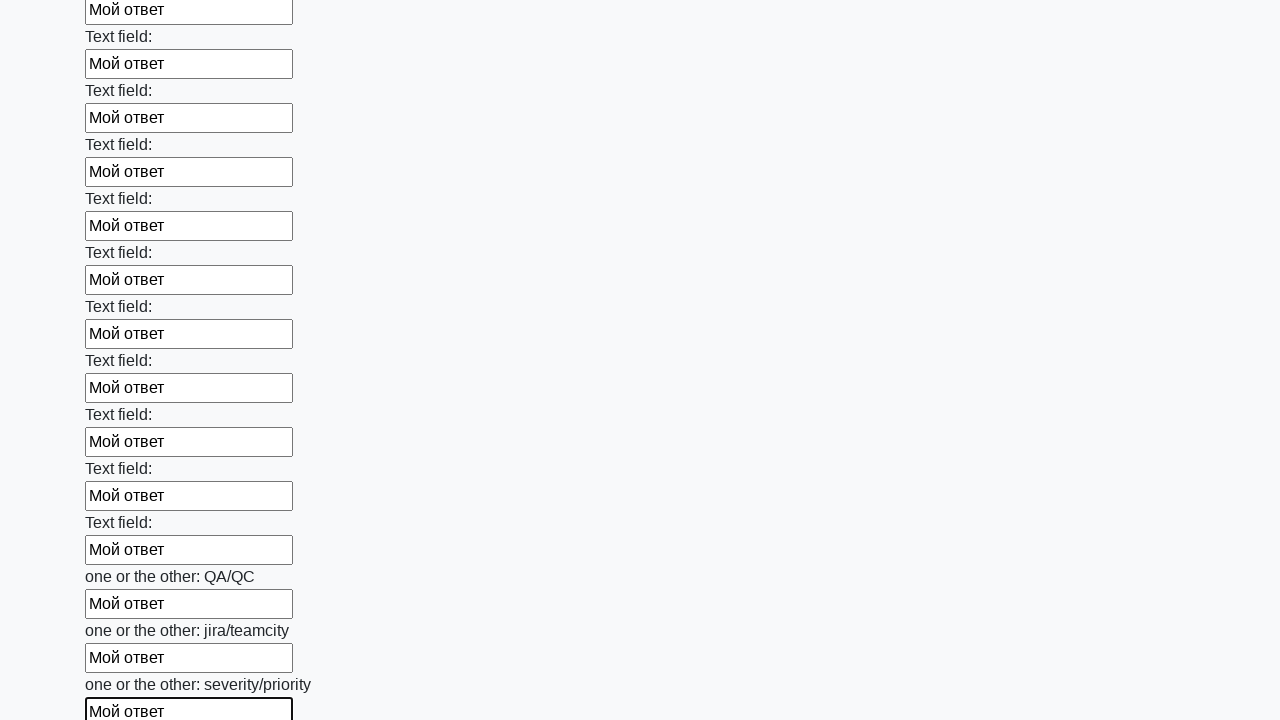

Filled a text input field with 'Мой ответ' on xpath=//input[@type='text'] >> nth=90
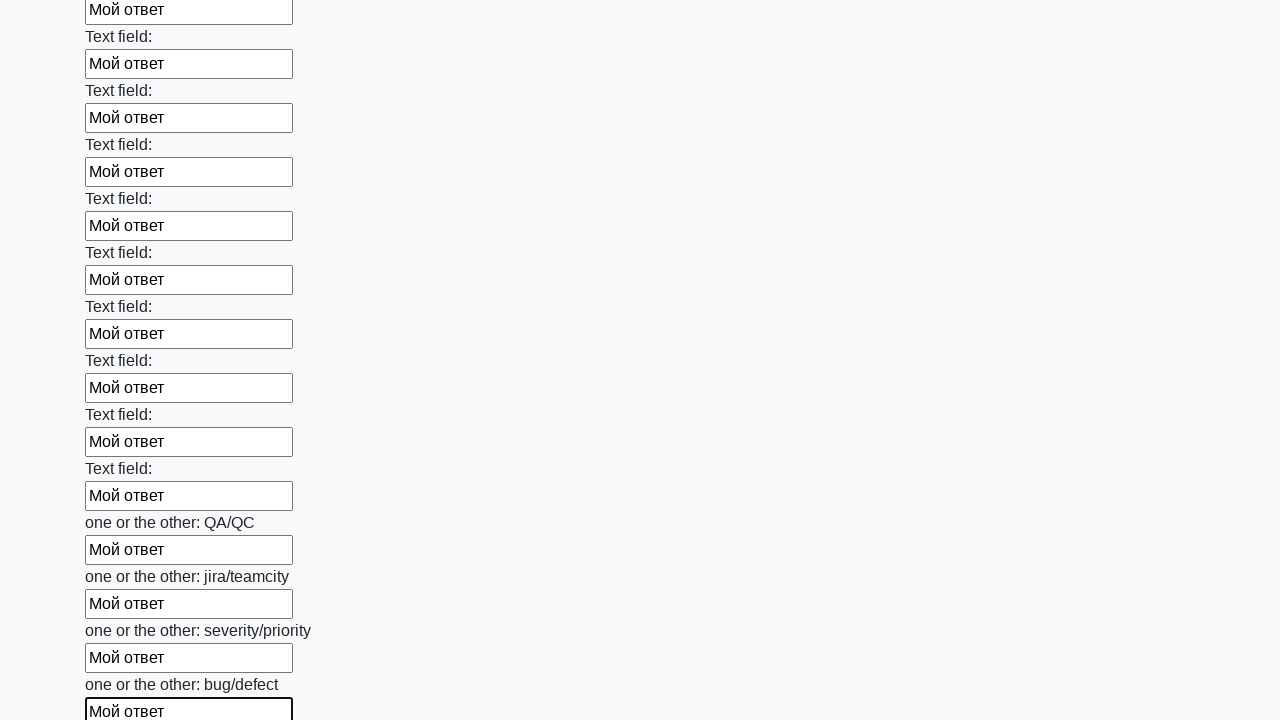

Filled a text input field with 'Мой ответ' on xpath=//input[@type='text'] >> nth=91
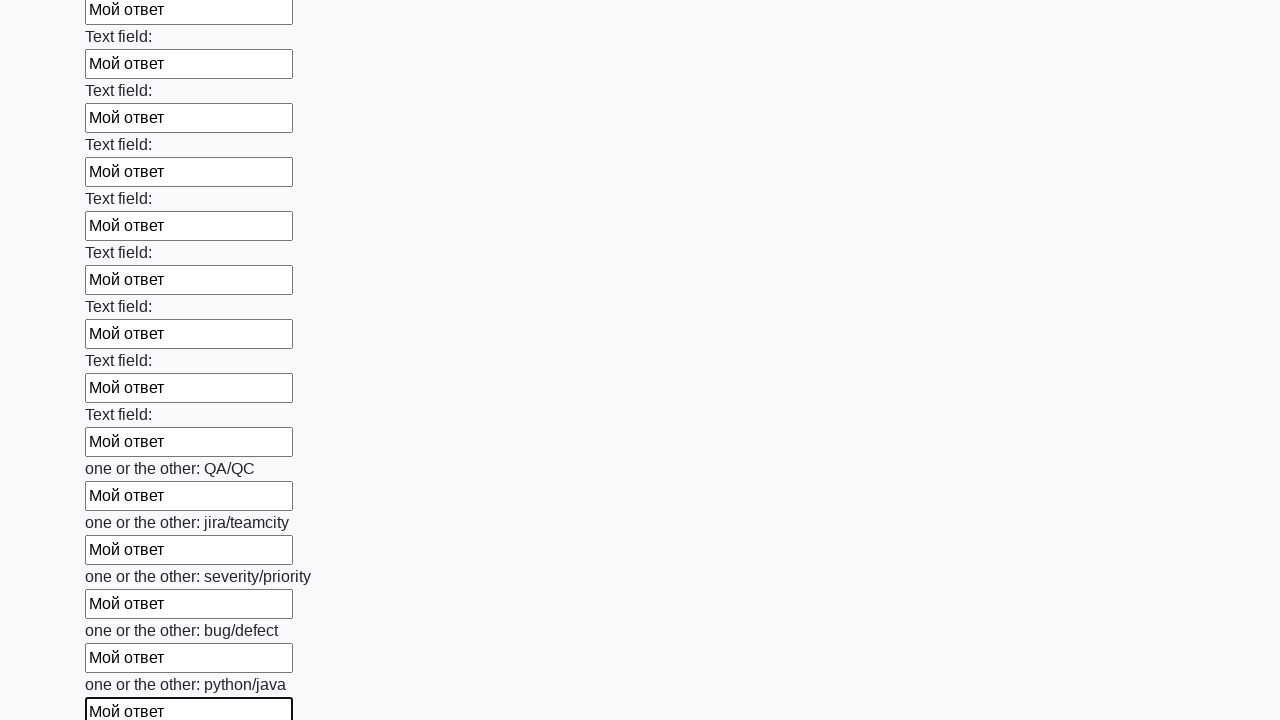

Filled a text input field with 'Мой ответ' on xpath=//input[@type='text'] >> nth=92
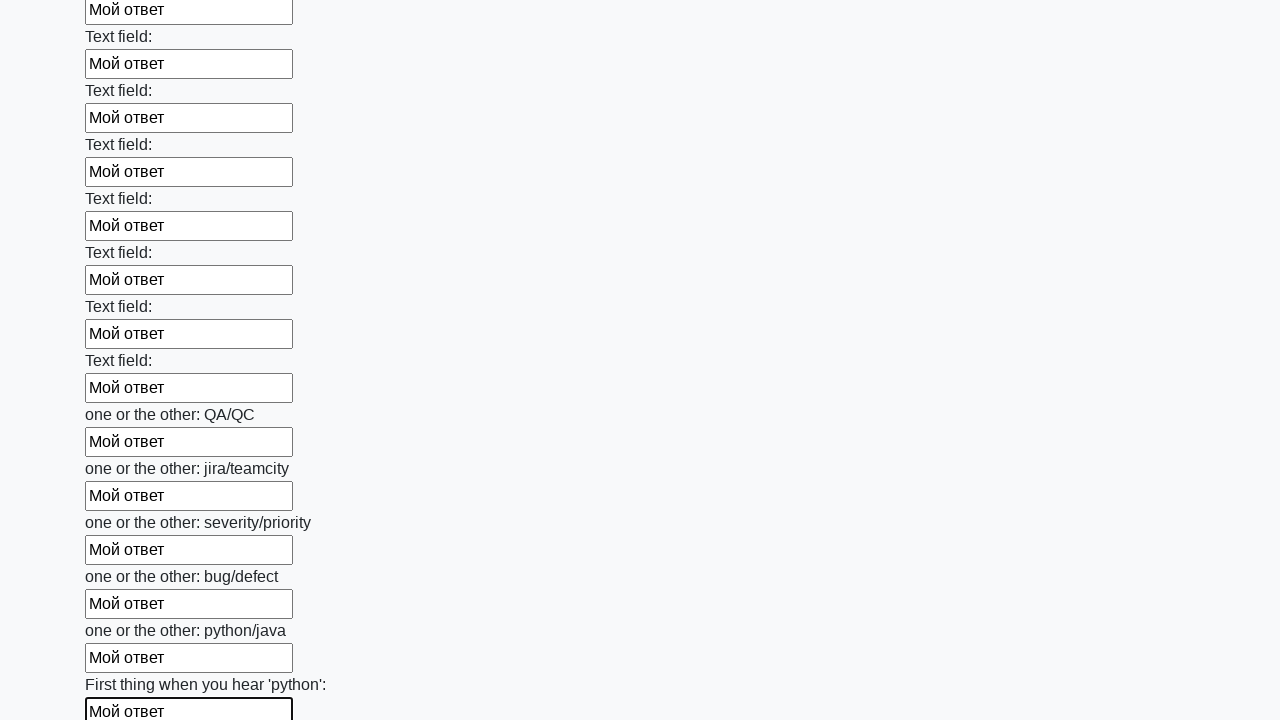

Filled a text input field with 'Мой ответ' on xpath=//input[@type='text'] >> nth=93
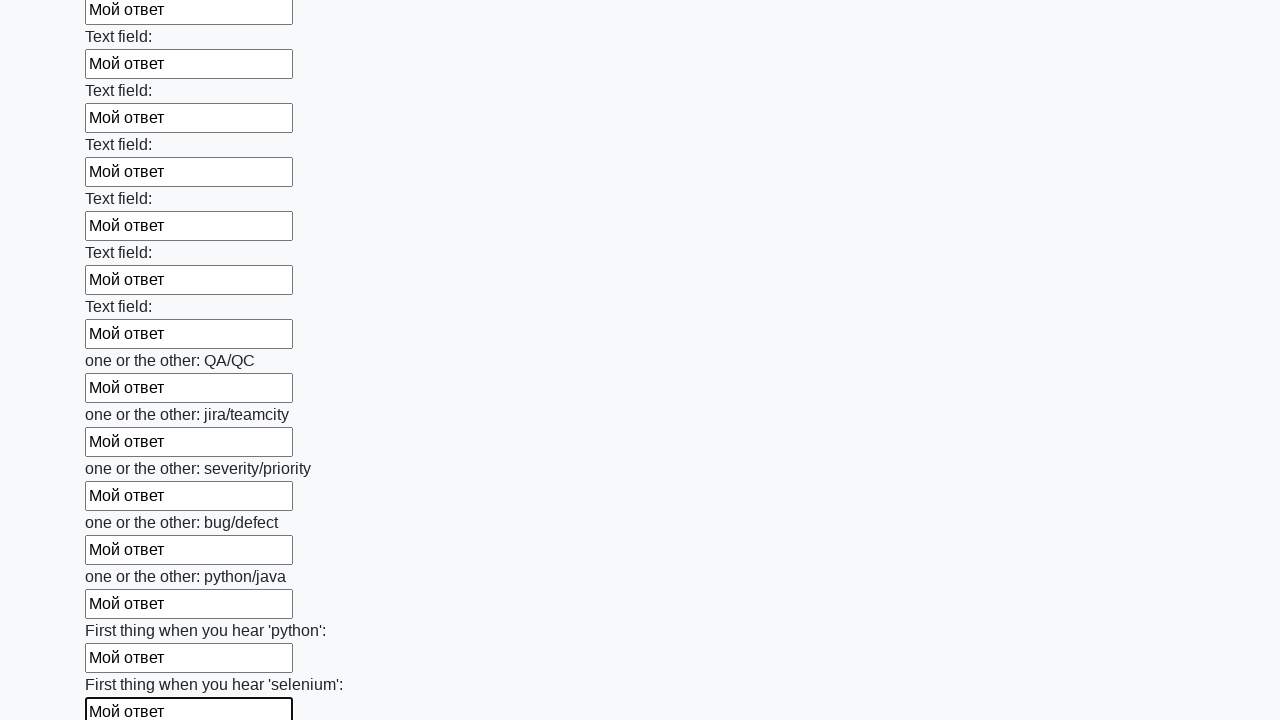

Filled a text input field with 'Мой ответ' on xpath=//input[@type='text'] >> nth=94
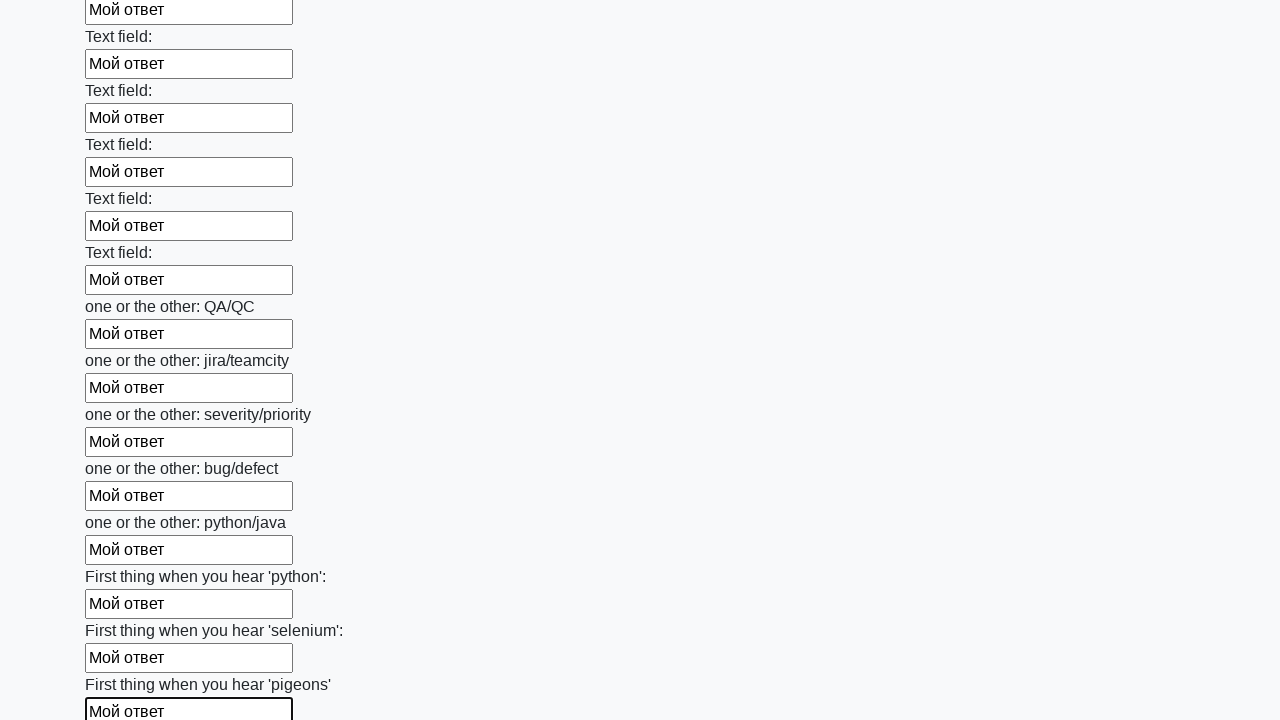

Filled a text input field with 'Мой ответ' on xpath=//input[@type='text'] >> nth=95
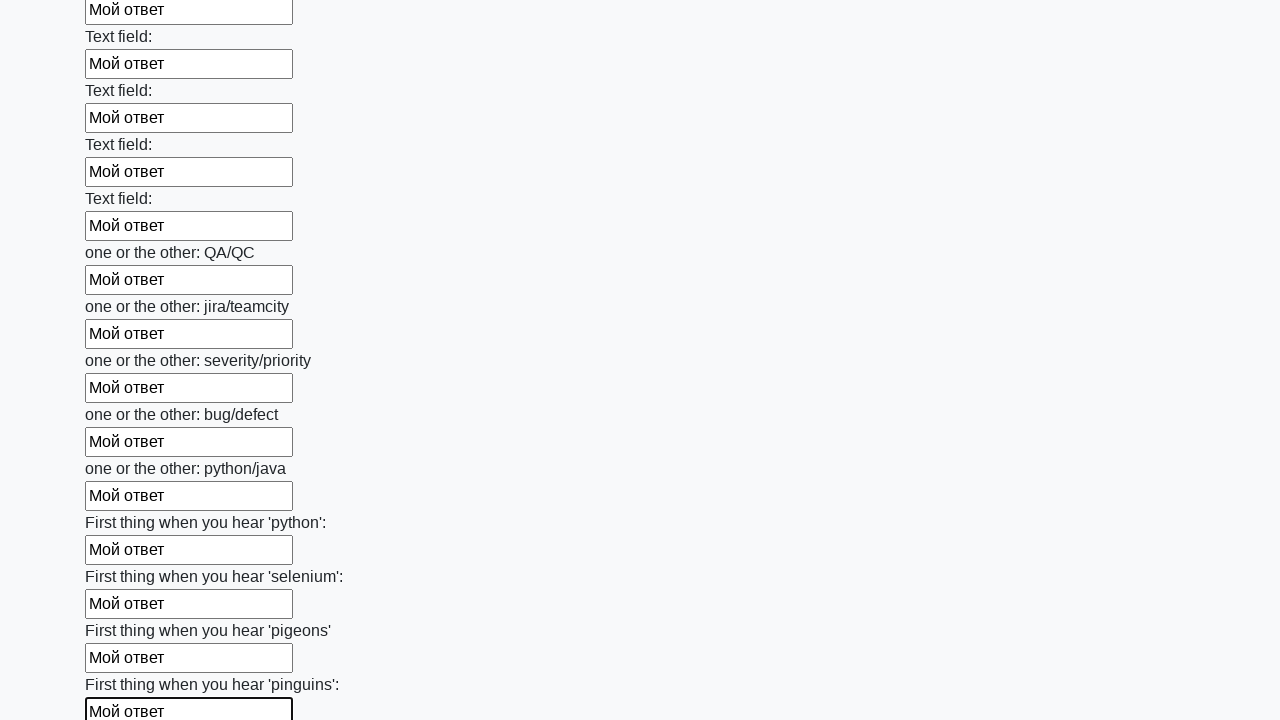

Filled a text input field with 'Мой ответ' on xpath=//input[@type='text'] >> nth=96
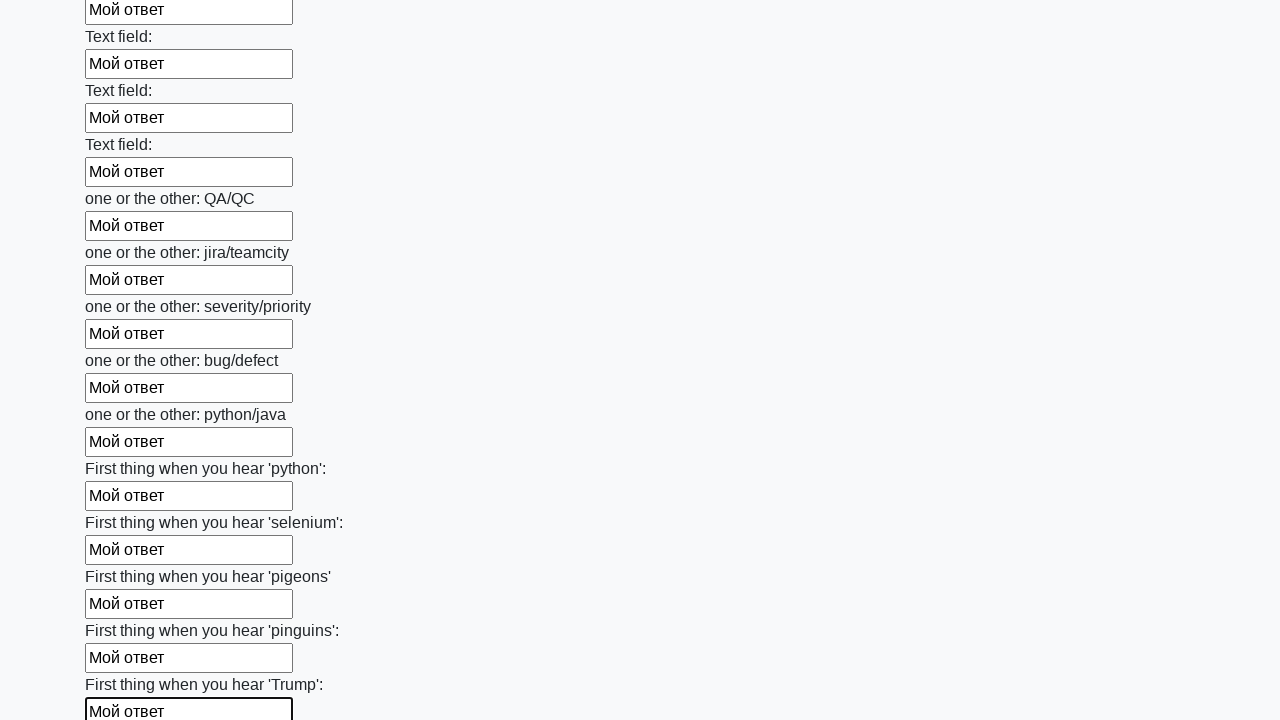

Filled a text input field with 'Мой ответ' on xpath=//input[@type='text'] >> nth=97
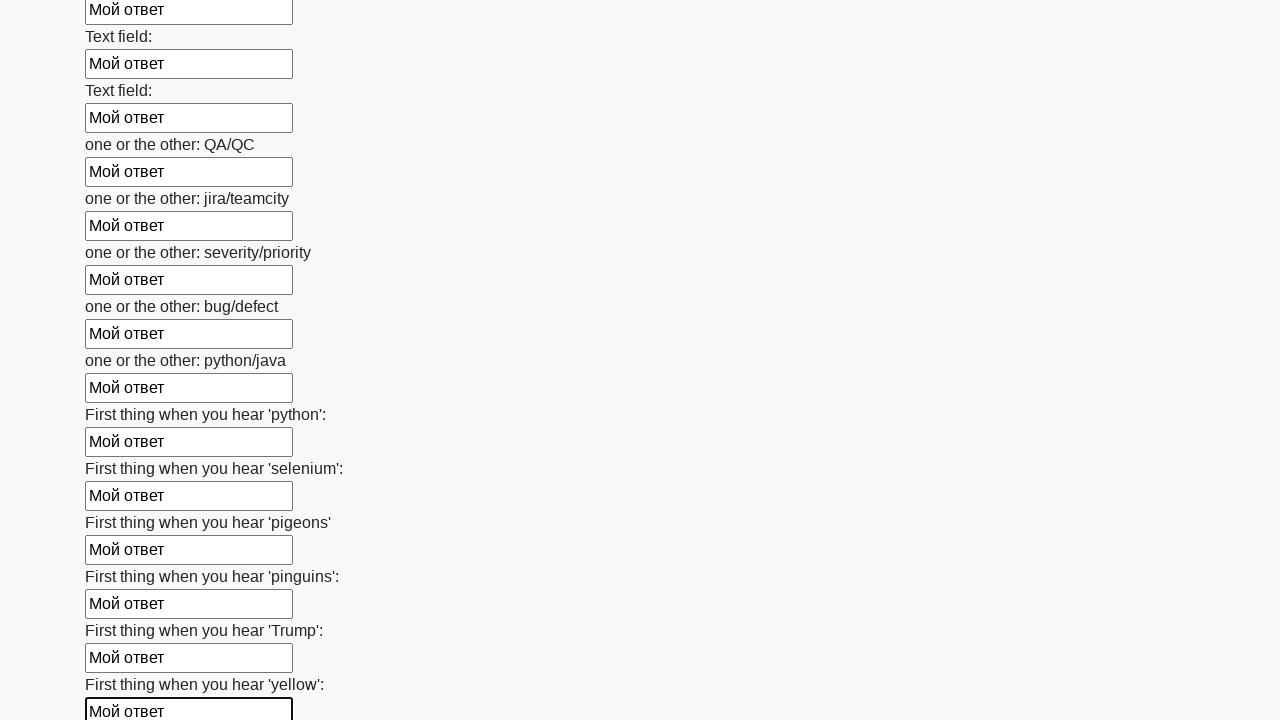

Filled a text input field with 'Мой ответ' on xpath=//input[@type='text'] >> nth=98
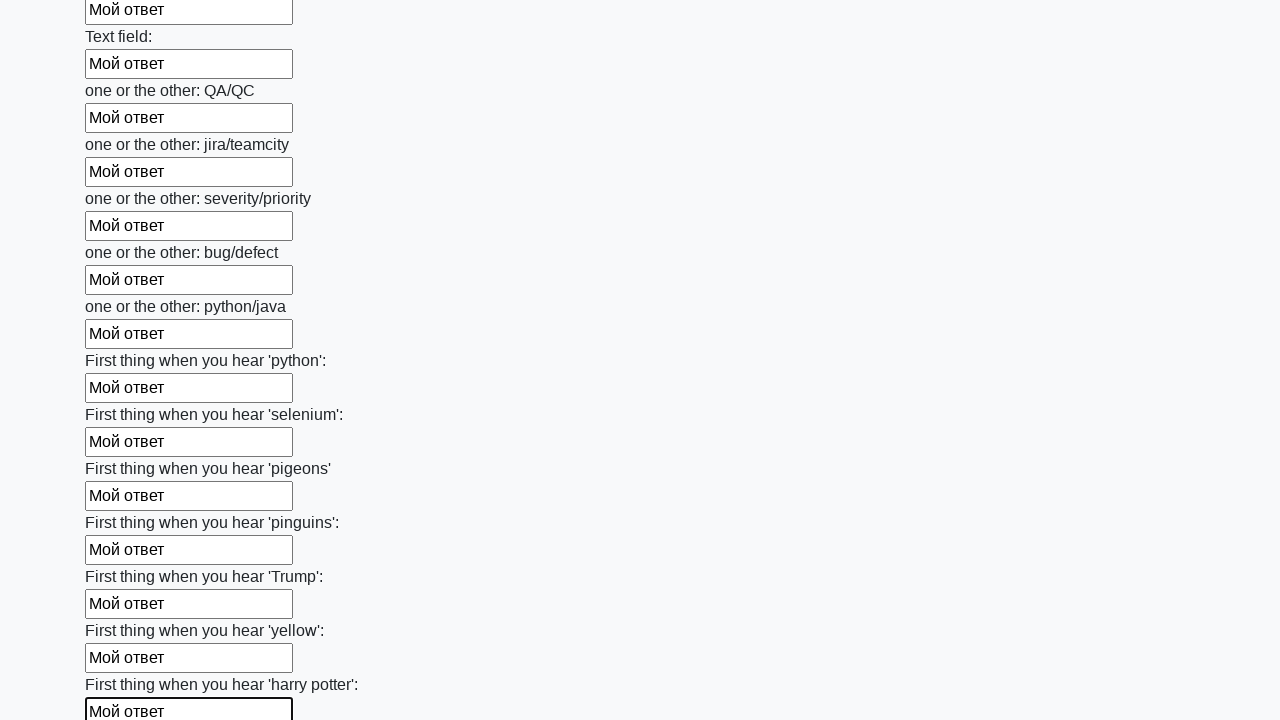

Filled a text input field with 'Мой ответ' on xpath=//input[@type='text'] >> nth=99
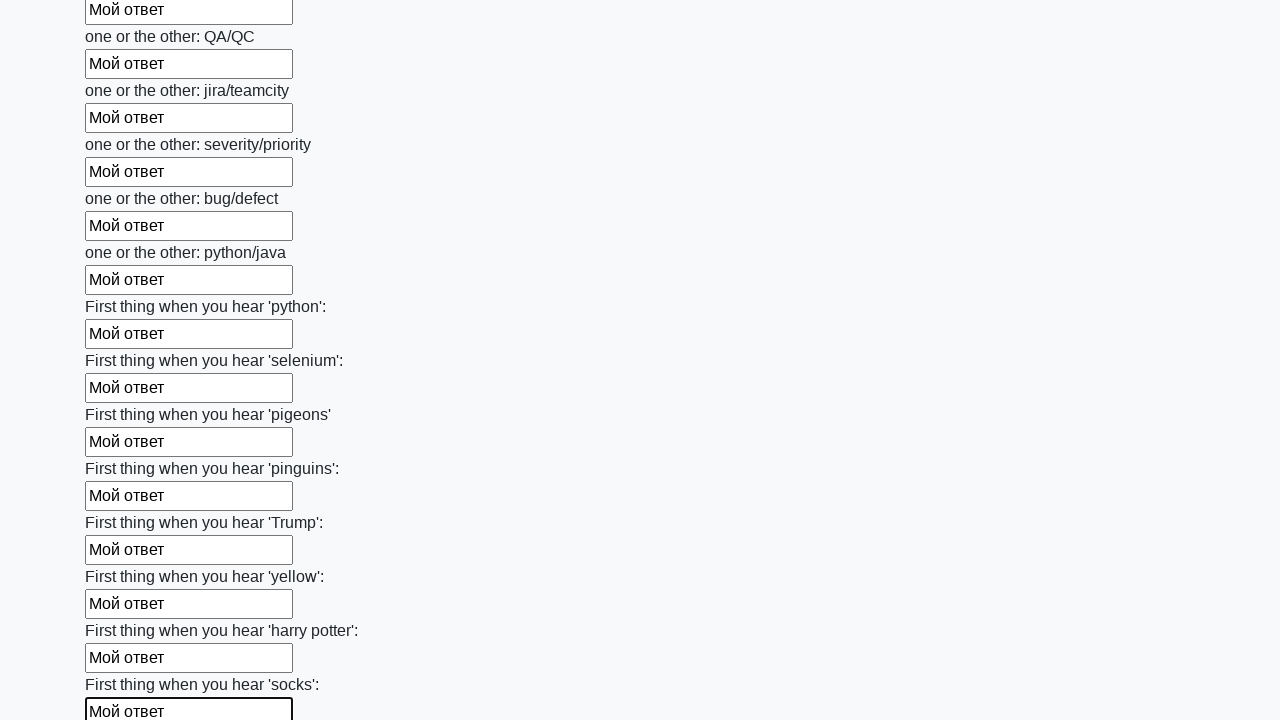

Clicked the submit button at (123, 611) on button.btn
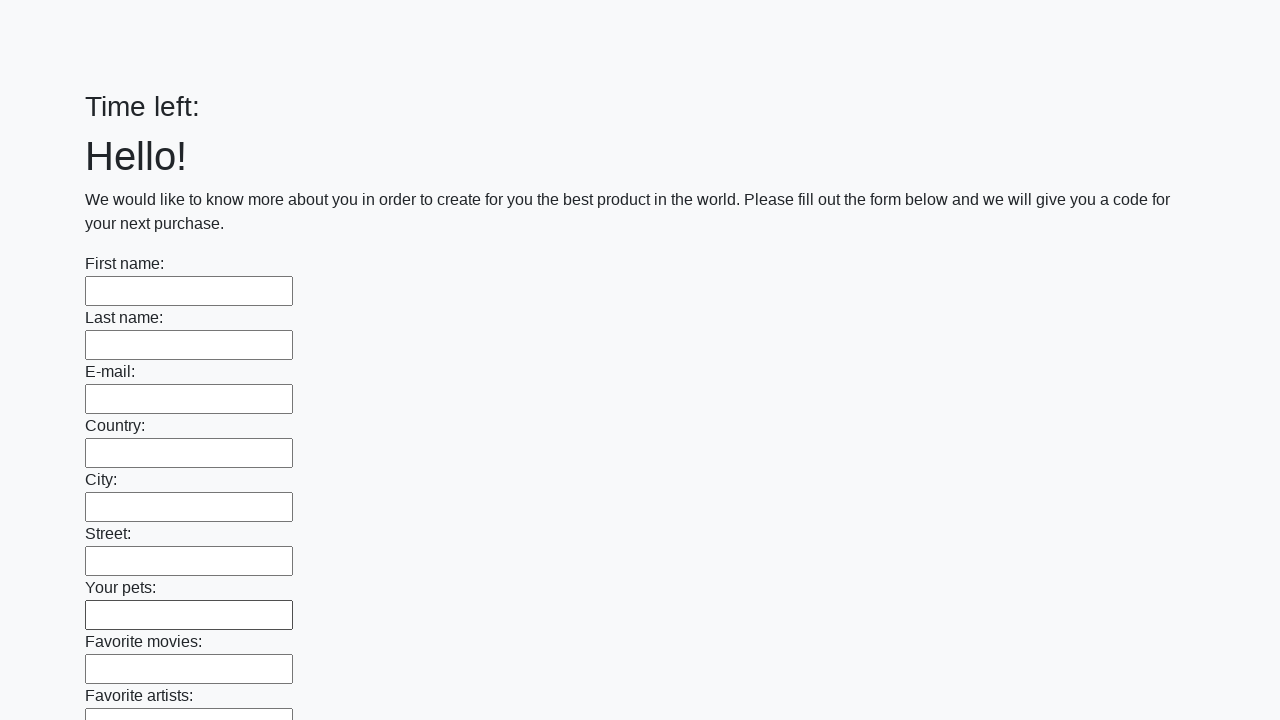

Set up dialog handler to accept alerts
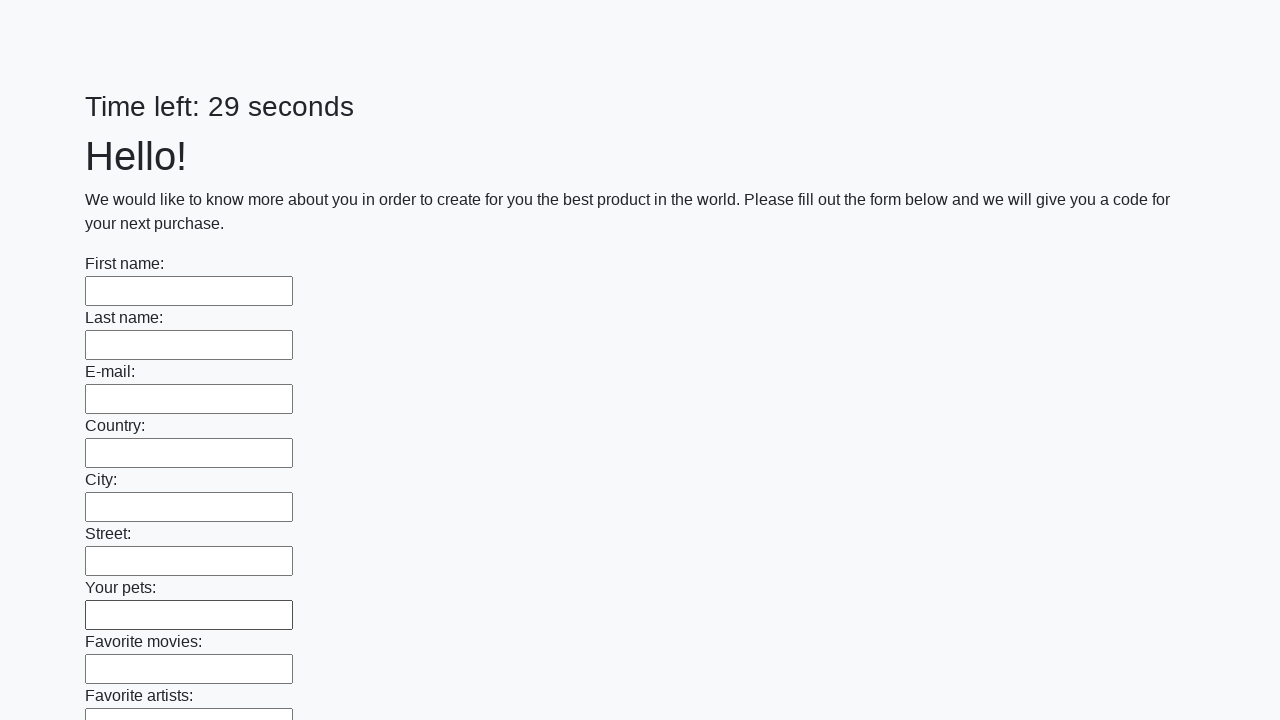

Waited for success alert to appear
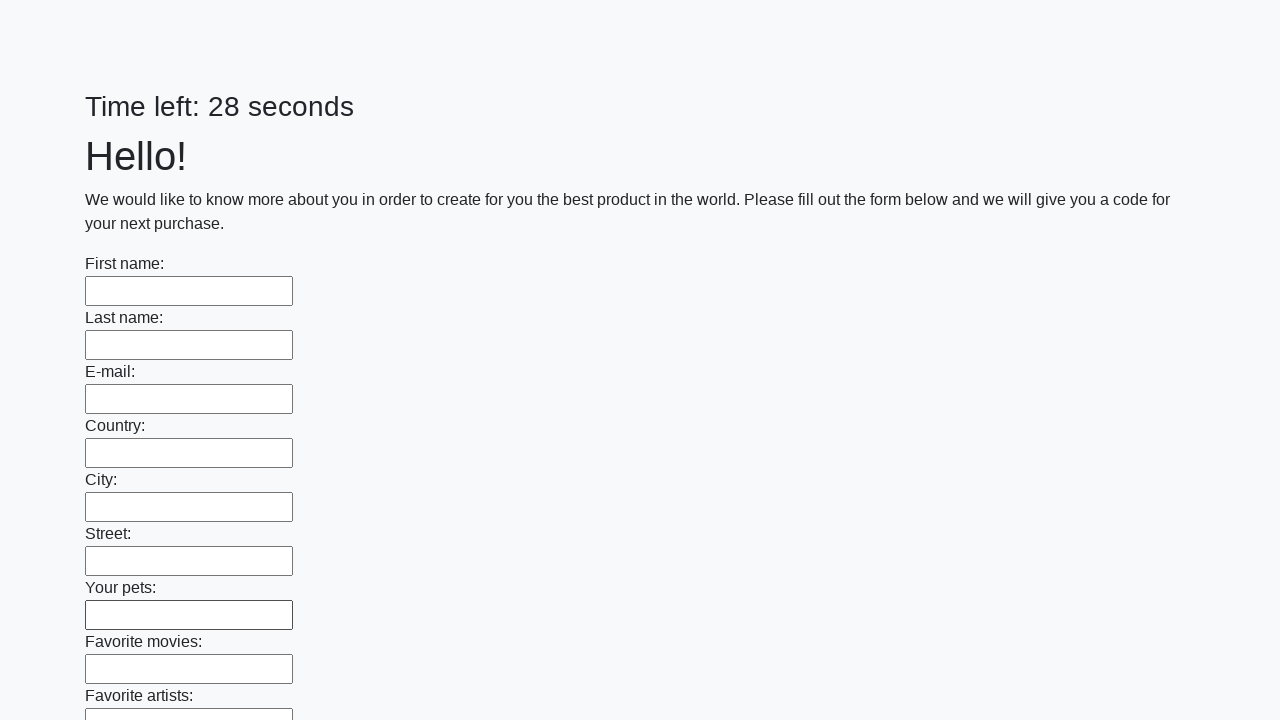

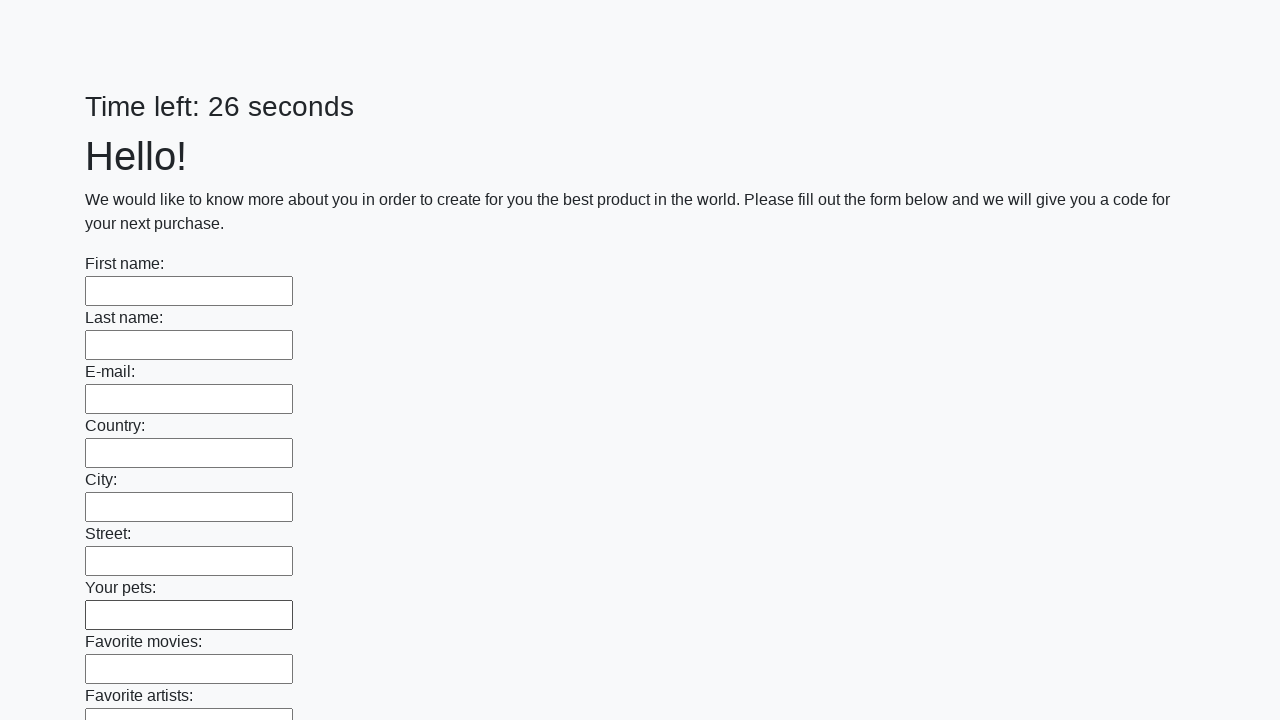